Tests multiple checkbox interactions by selecting all checkboxes in a group, then deselecting them, and finally selecting only a specific checkbox.

Starting URL: https://automationfc.github.io/multiple-fields/

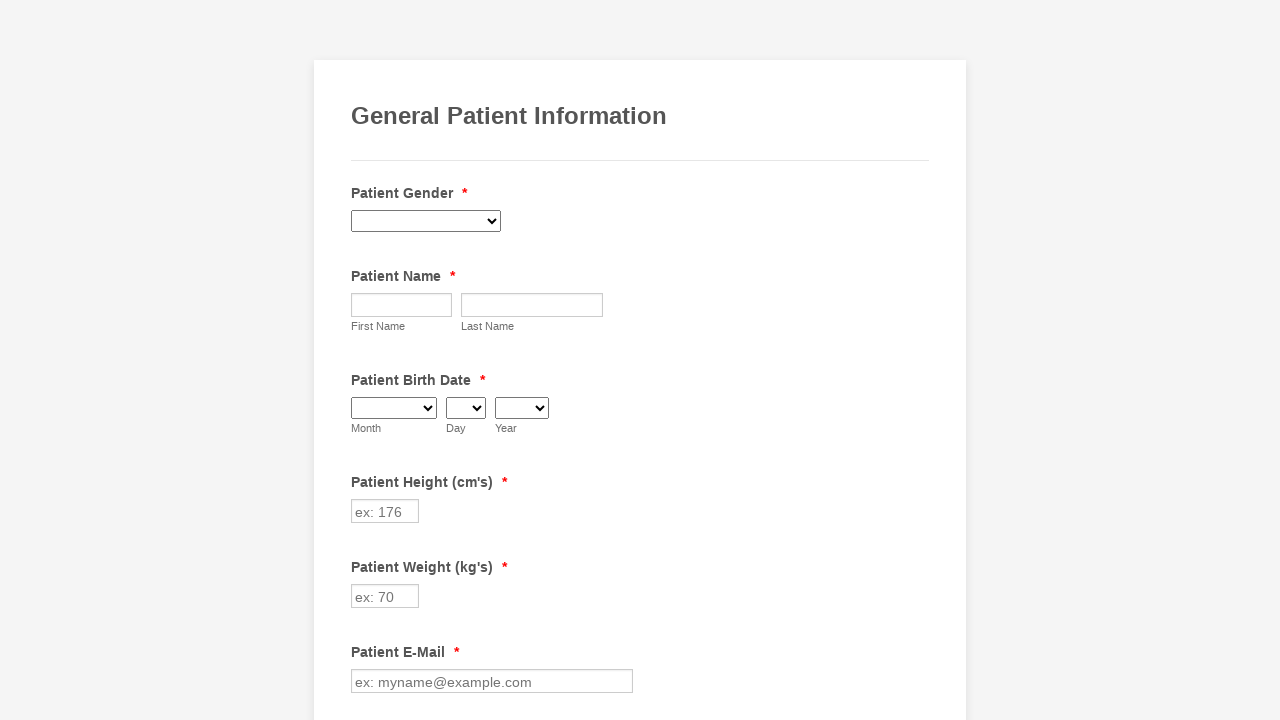

Located all 'Have you ever had' checkboxes
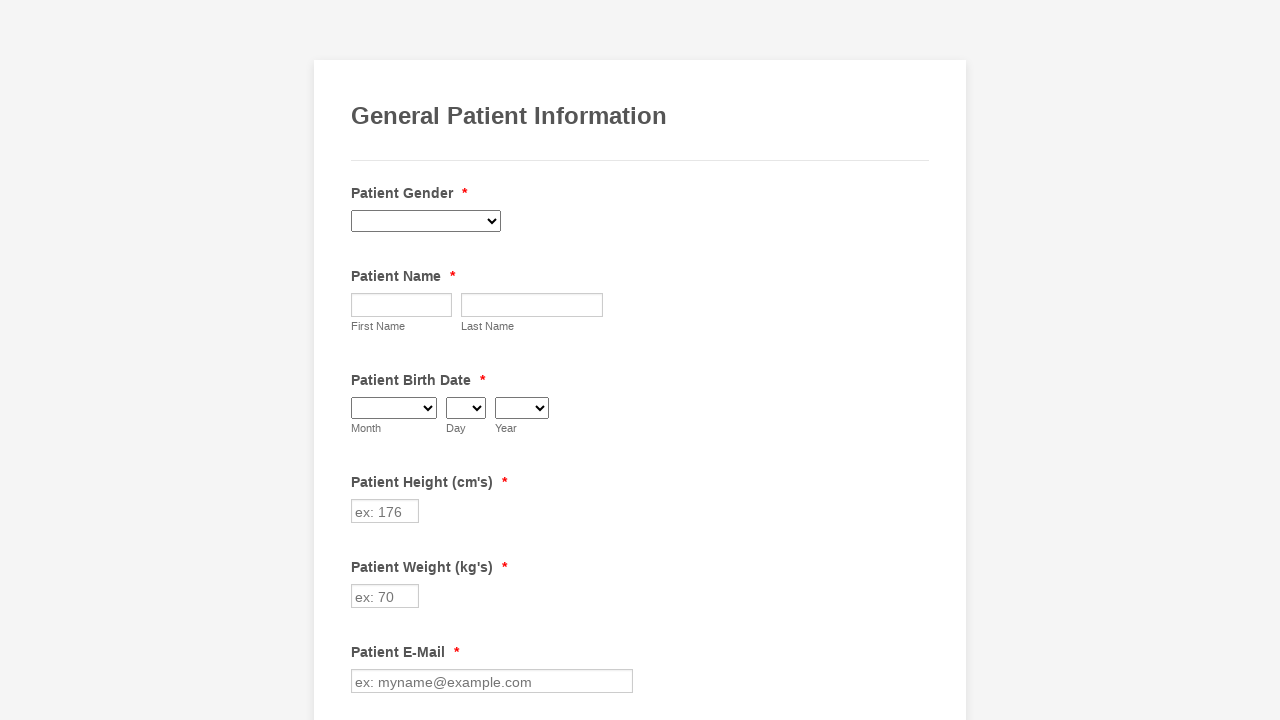

Counted 29 checkboxes in the group
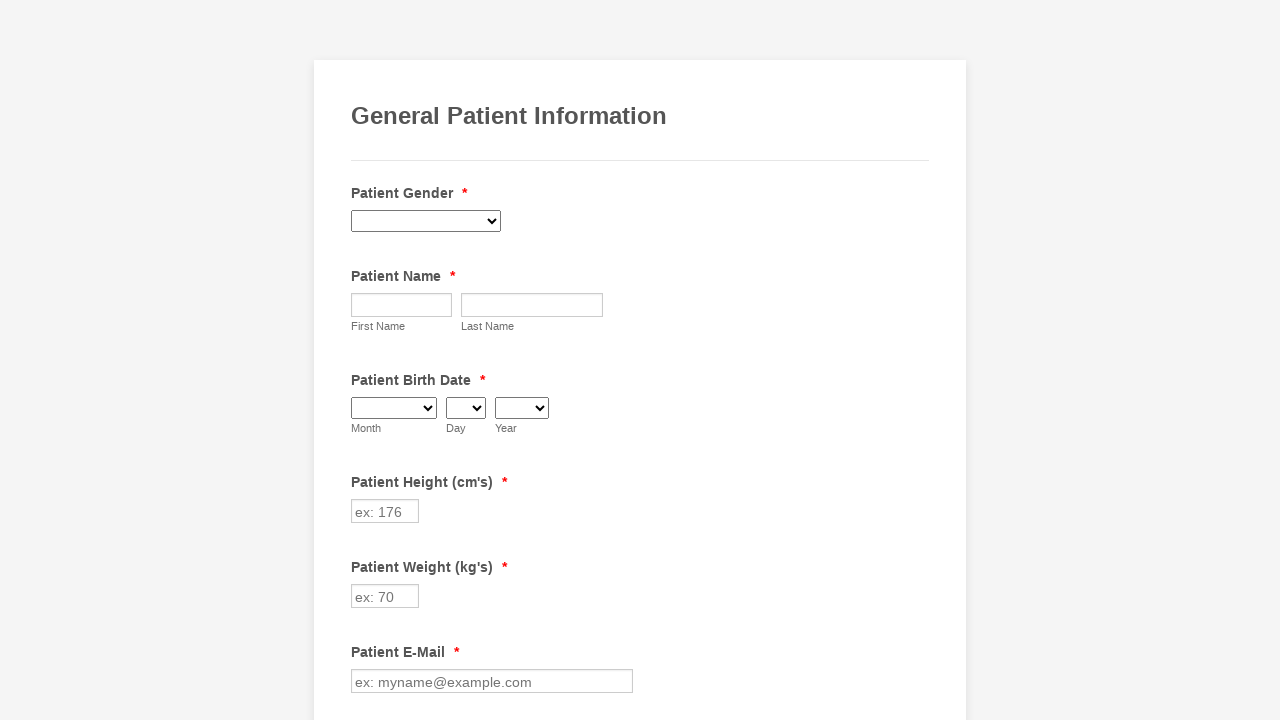

Clicked checkbox 1 to select it at (362, 360) on xpath=//label[contains(text(),'Have you ever had')]/following-sibling::div//inpu
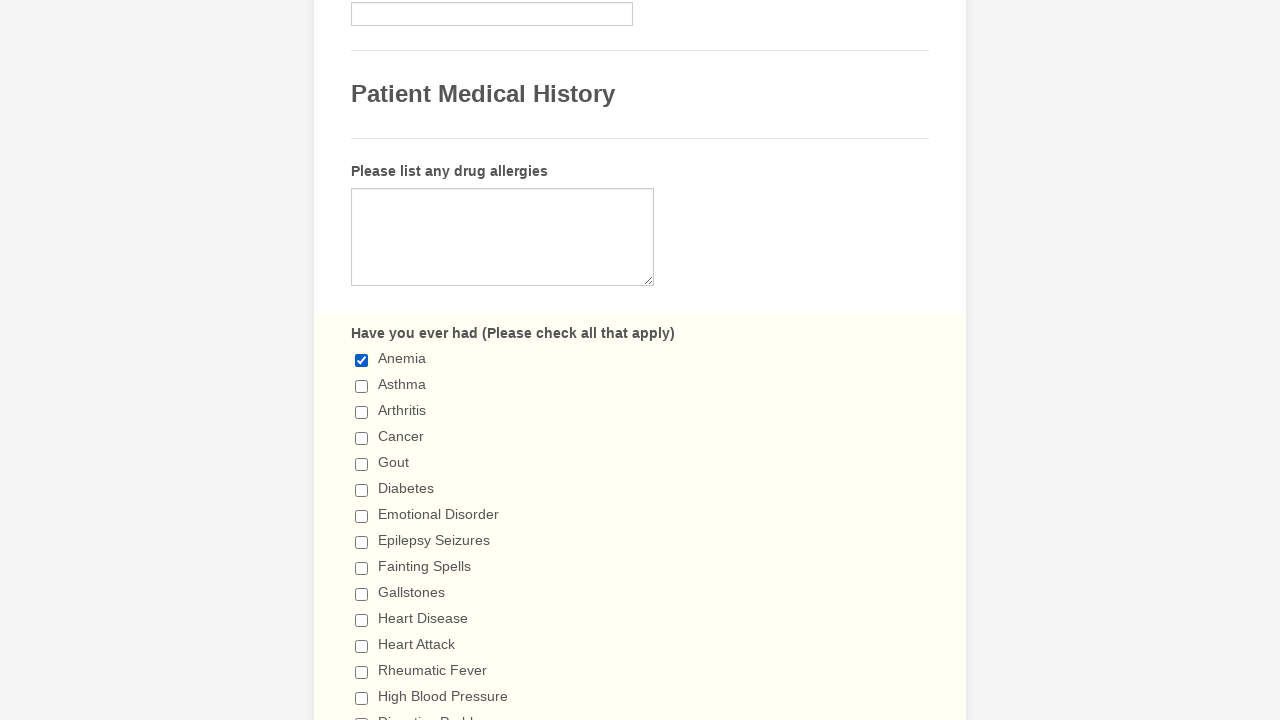

Verified checkbox 1 is selected
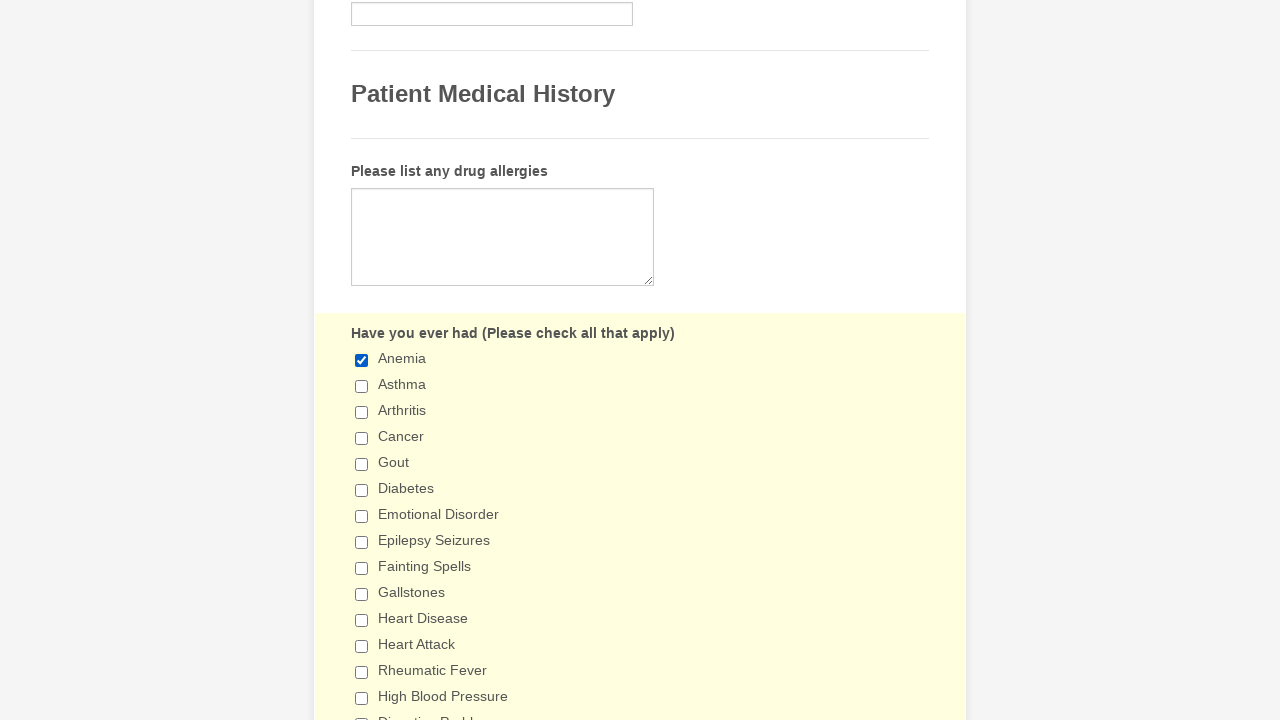

Clicked checkbox 2 to select it at (362, 386) on xpath=//label[contains(text(),'Have you ever had')]/following-sibling::div//inpu
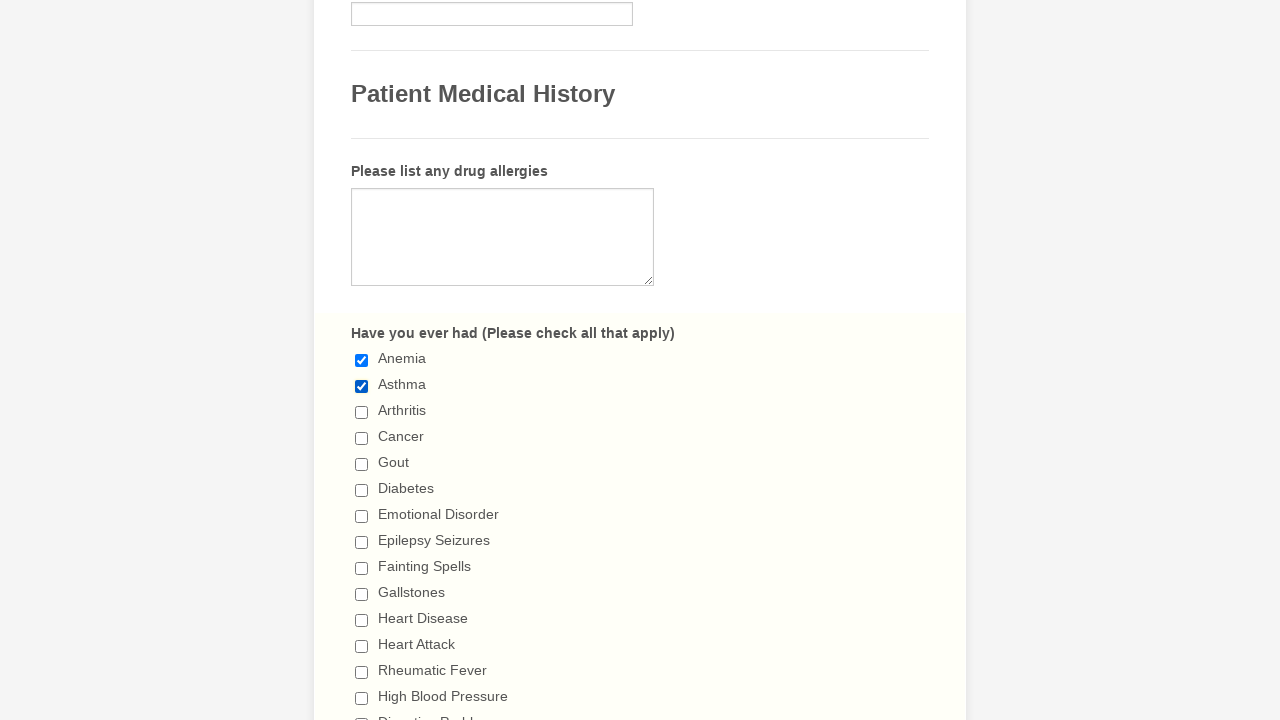

Verified checkbox 2 is selected
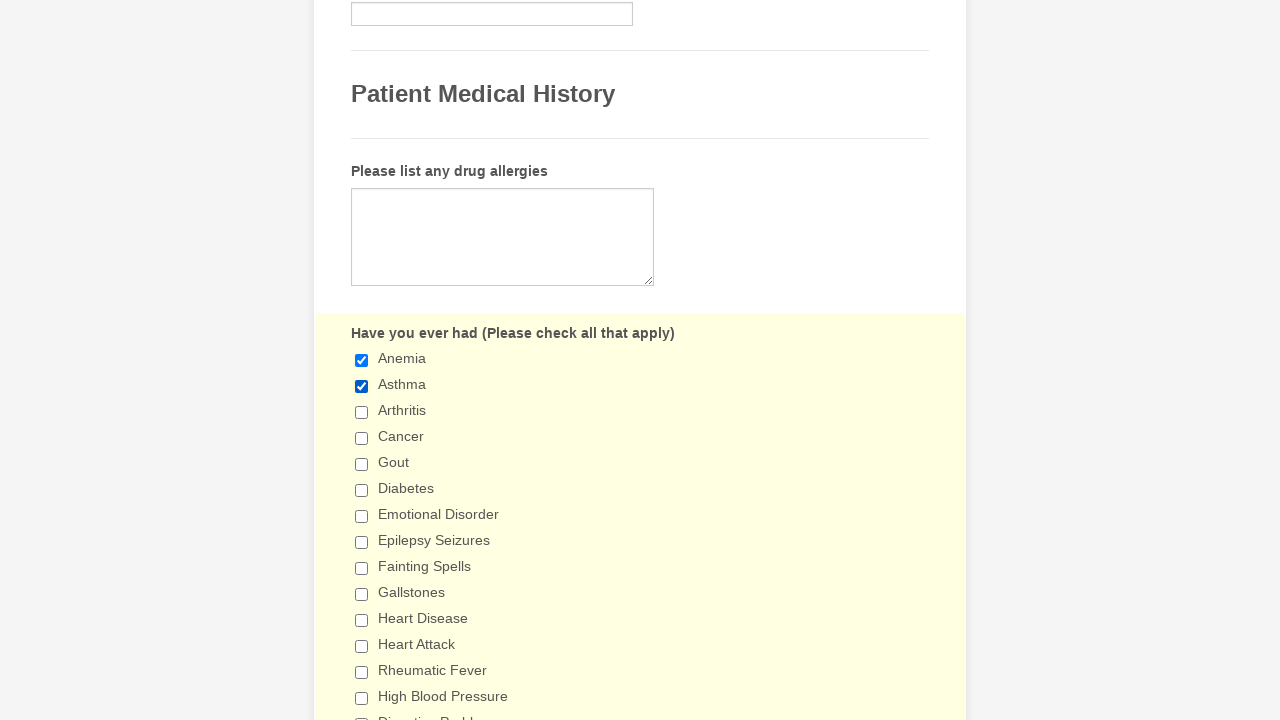

Clicked checkbox 3 to select it at (362, 412) on xpath=//label[contains(text(),'Have you ever had')]/following-sibling::div//inpu
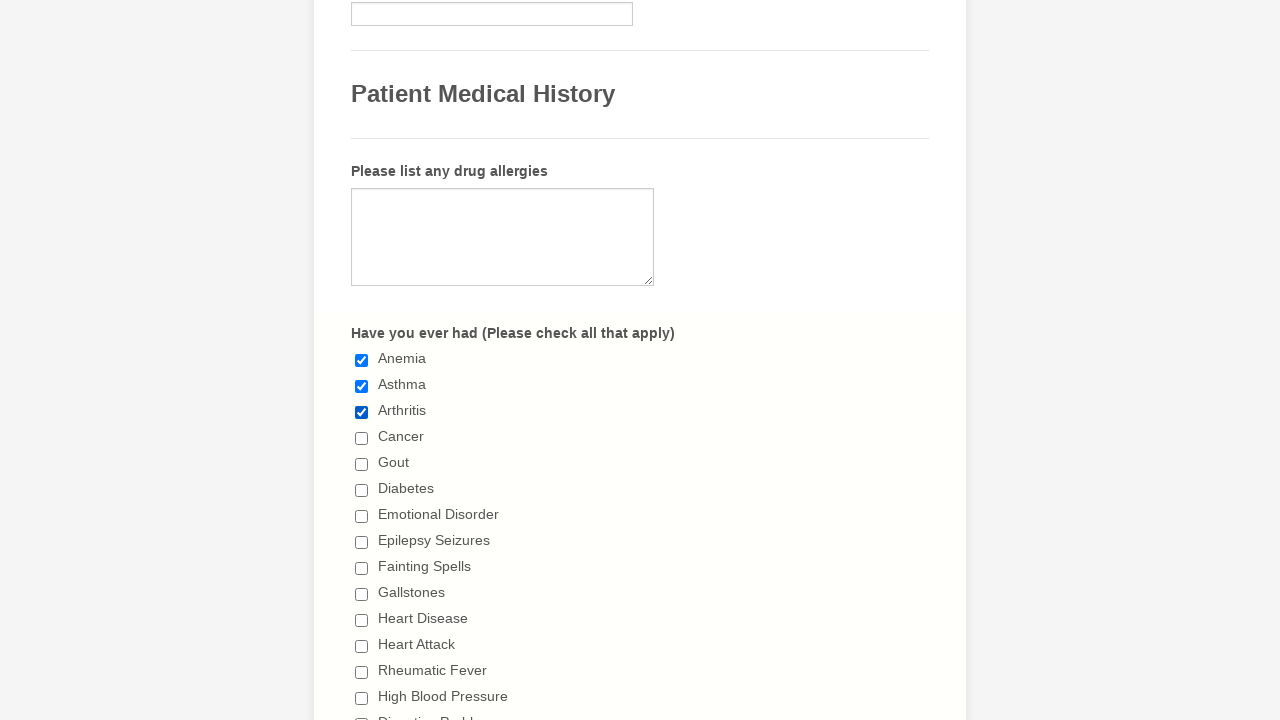

Verified checkbox 3 is selected
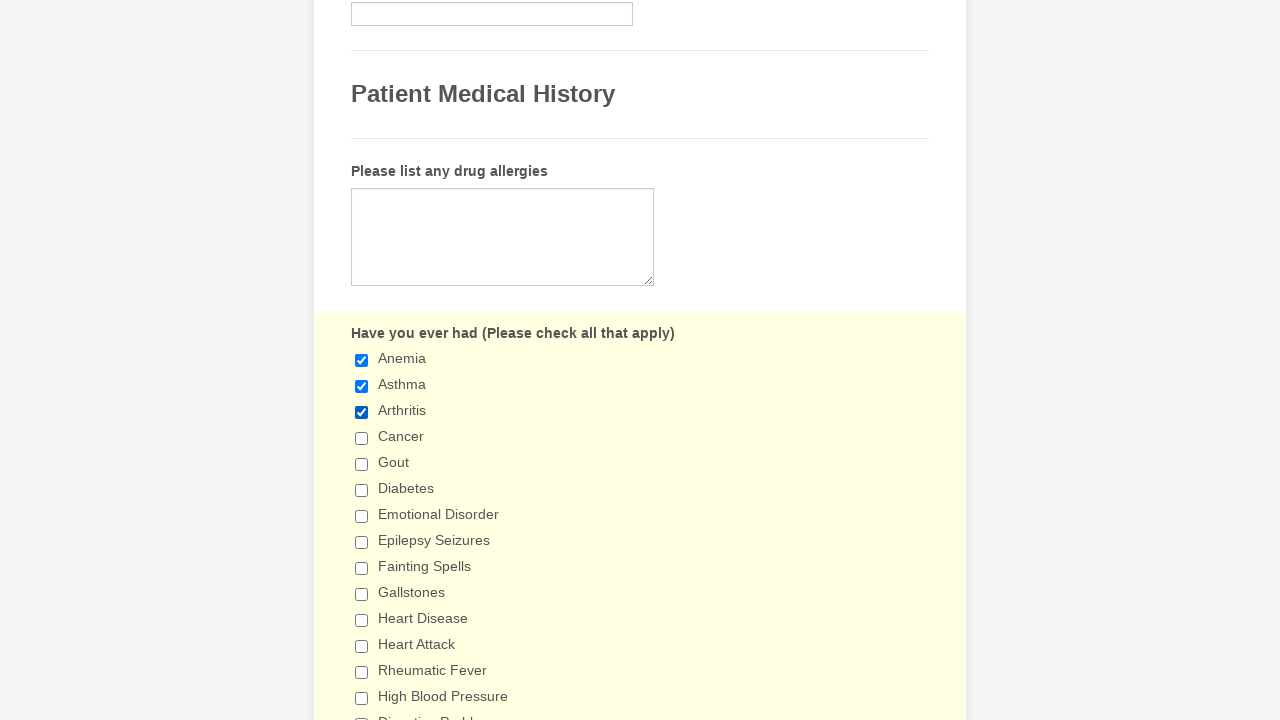

Clicked checkbox 4 to select it at (362, 438) on xpath=//label[contains(text(),'Have you ever had')]/following-sibling::div//inpu
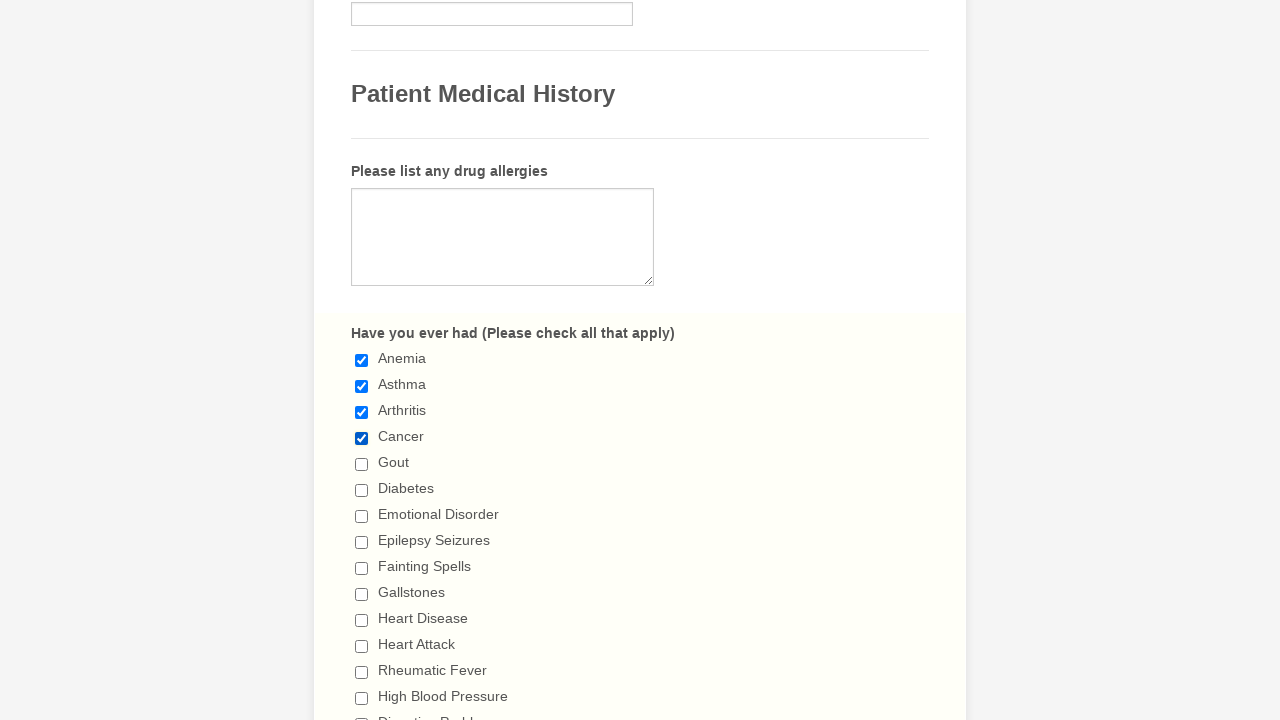

Verified checkbox 4 is selected
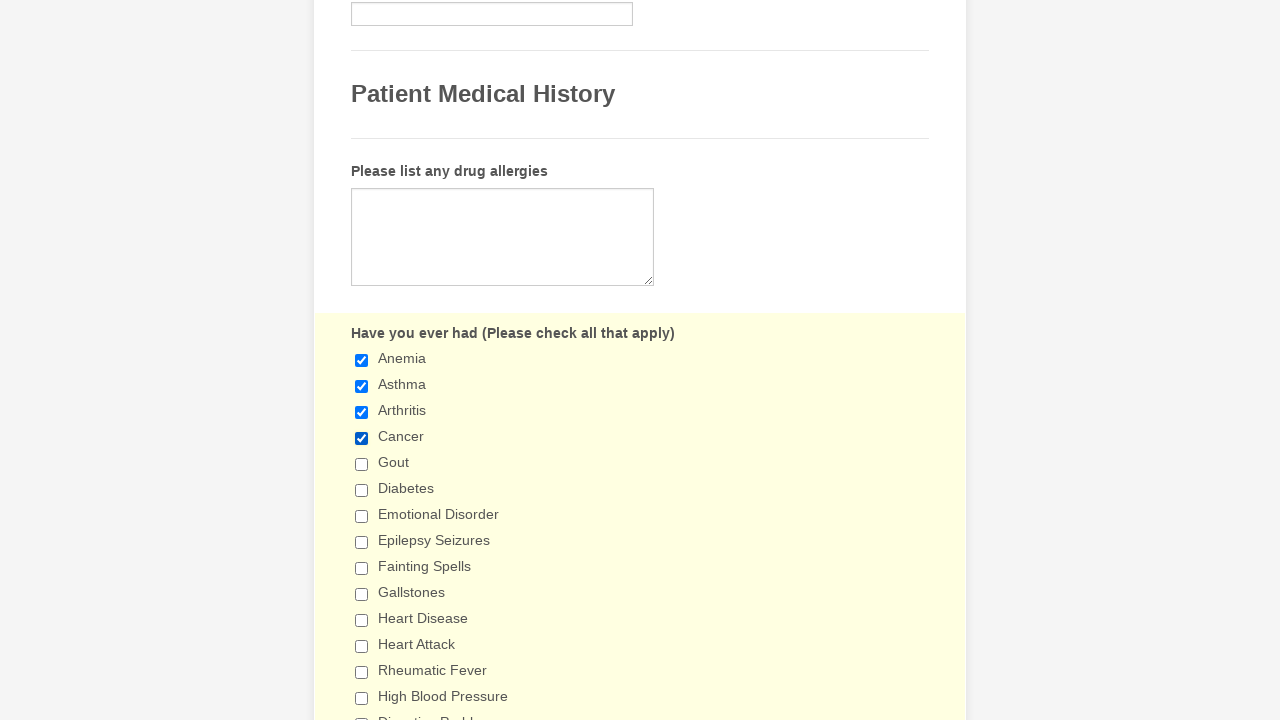

Clicked checkbox 5 to select it at (362, 464) on xpath=//label[contains(text(),'Have you ever had')]/following-sibling::div//inpu
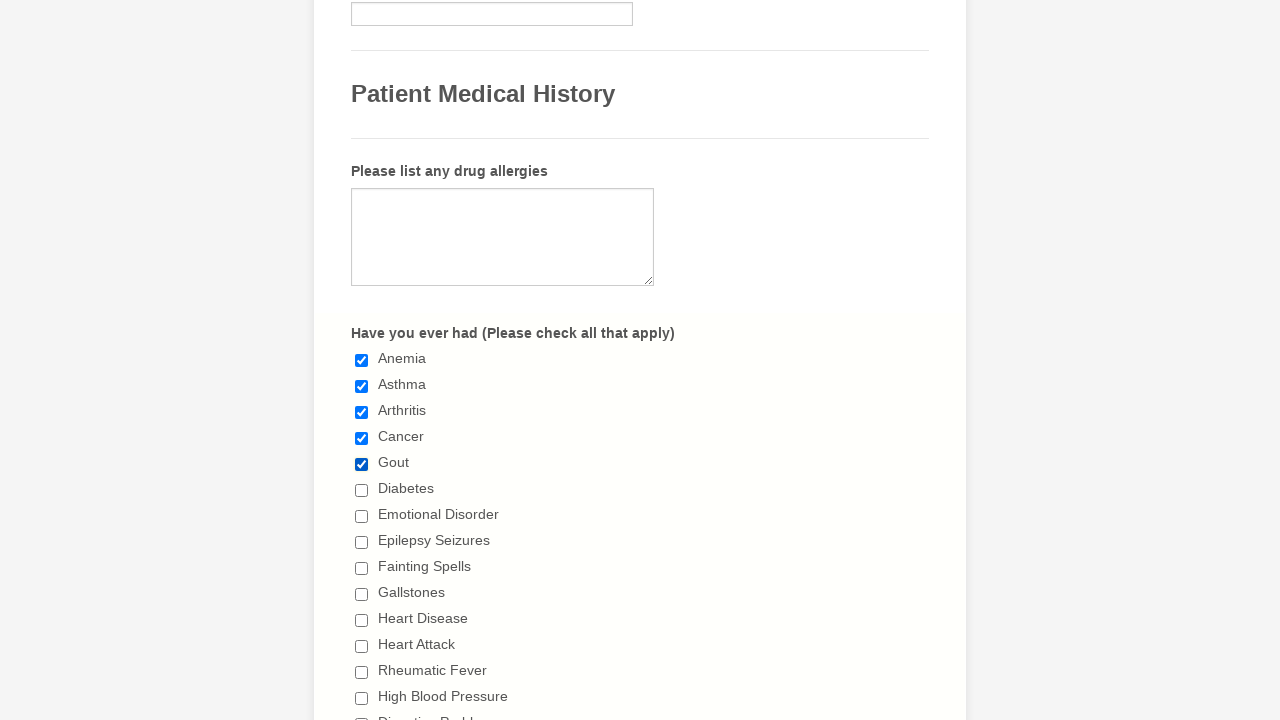

Verified checkbox 5 is selected
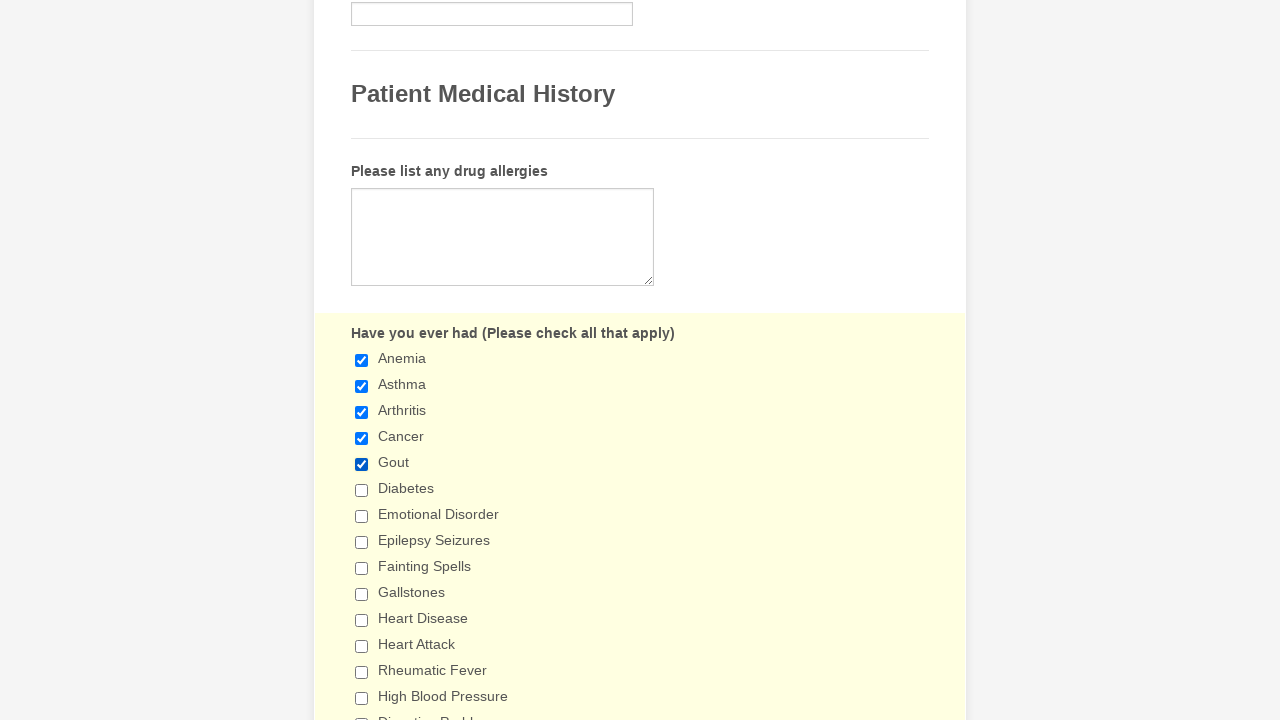

Clicked checkbox 6 to select it at (362, 490) on xpath=//label[contains(text(),'Have you ever had')]/following-sibling::div//inpu
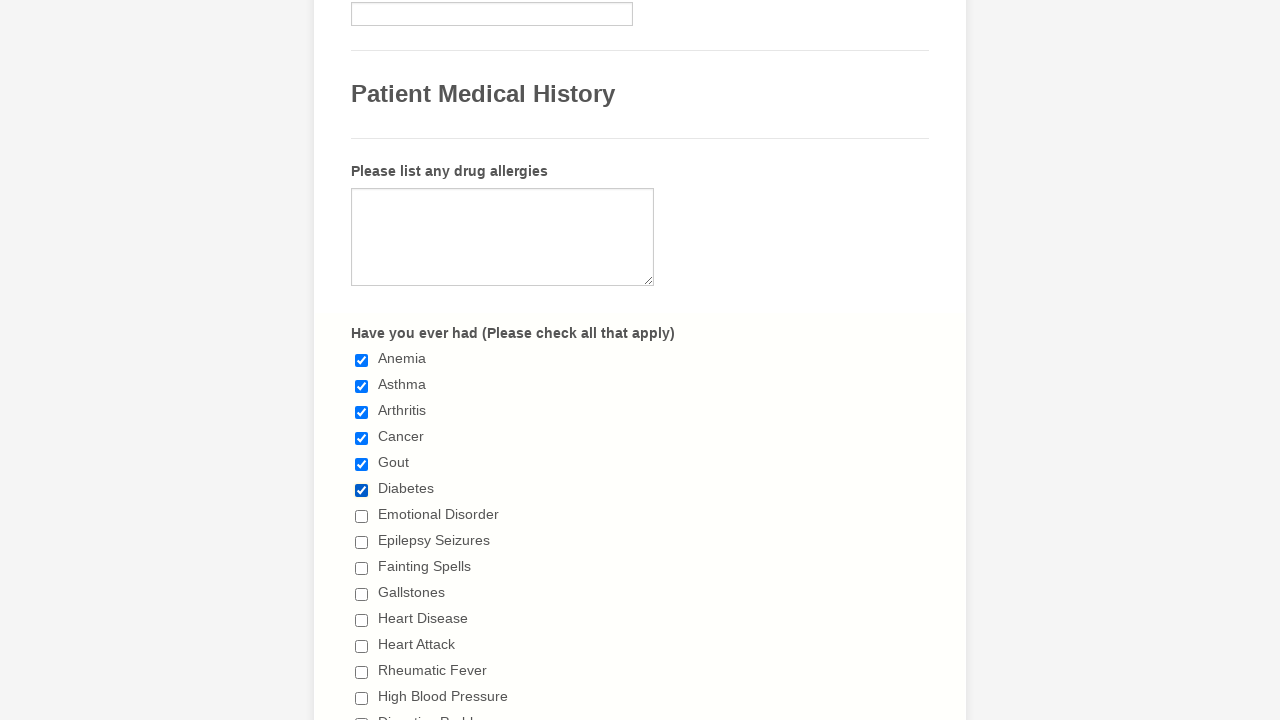

Verified checkbox 6 is selected
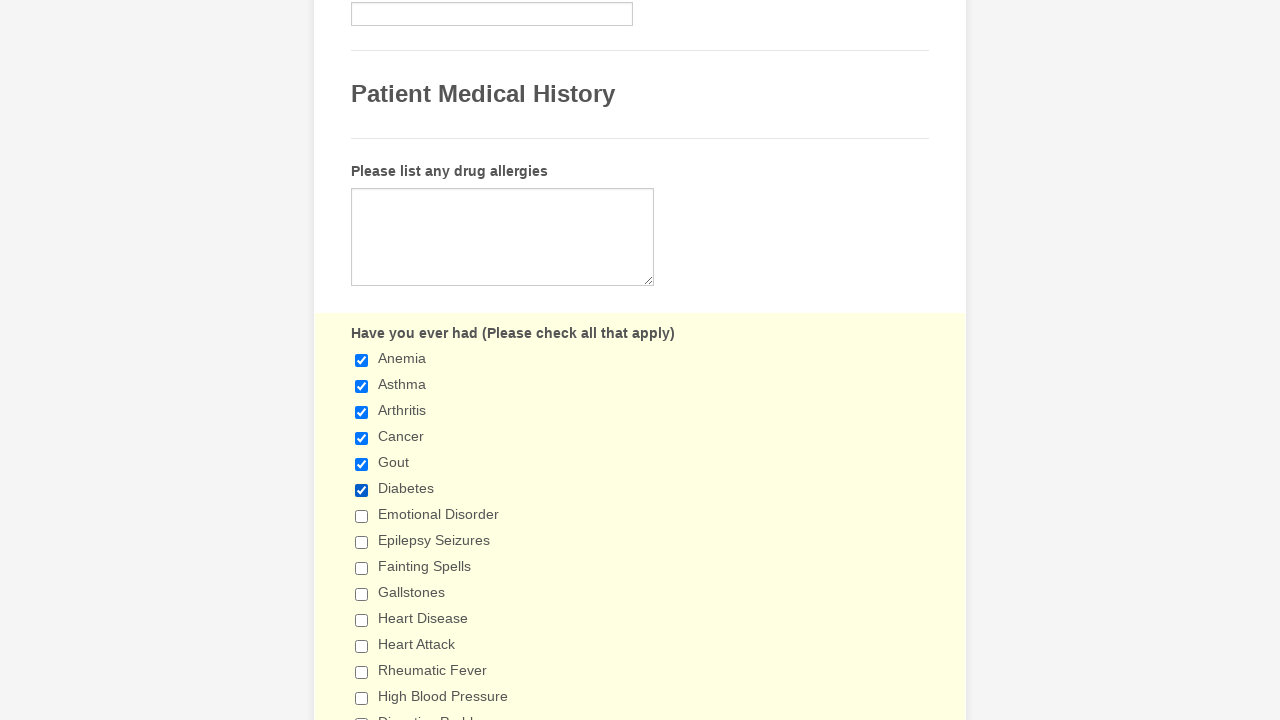

Clicked checkbox 7 to select it at (362, 516) on xpath=//label[contains(text(),'Have you ever had')]/following-sibling::div//inpu
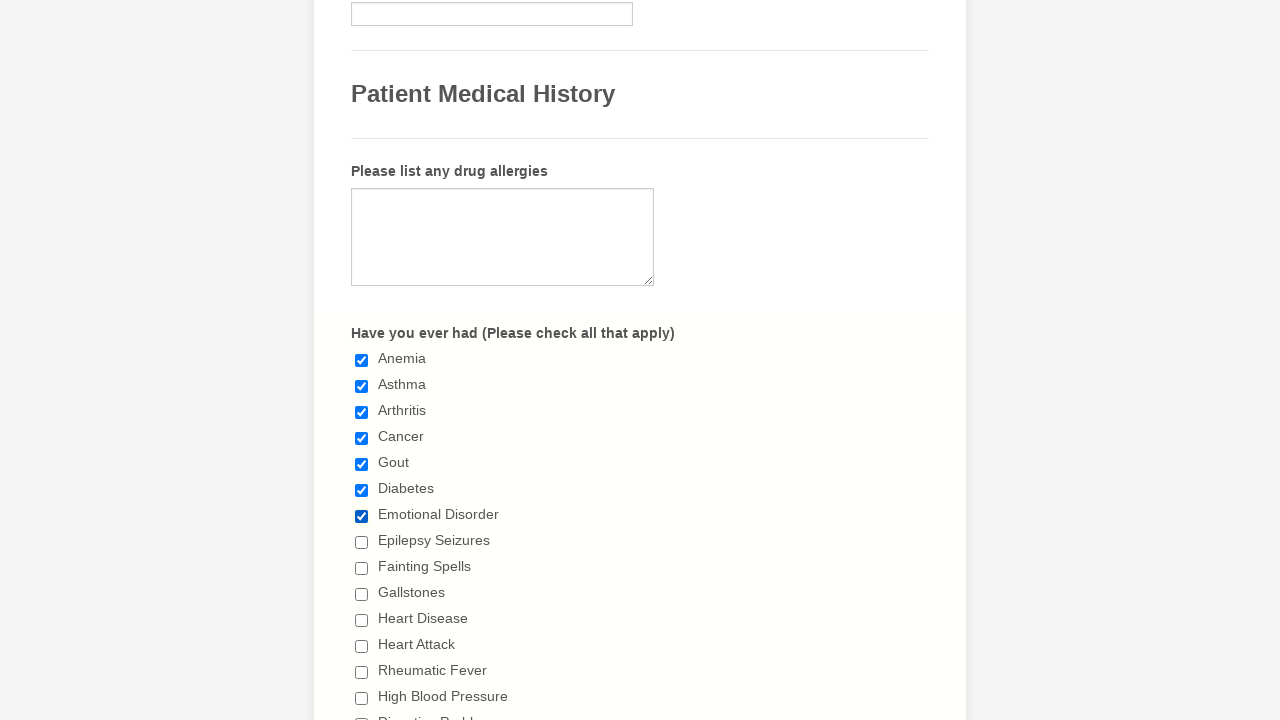

Verified checkbox 7 is selected
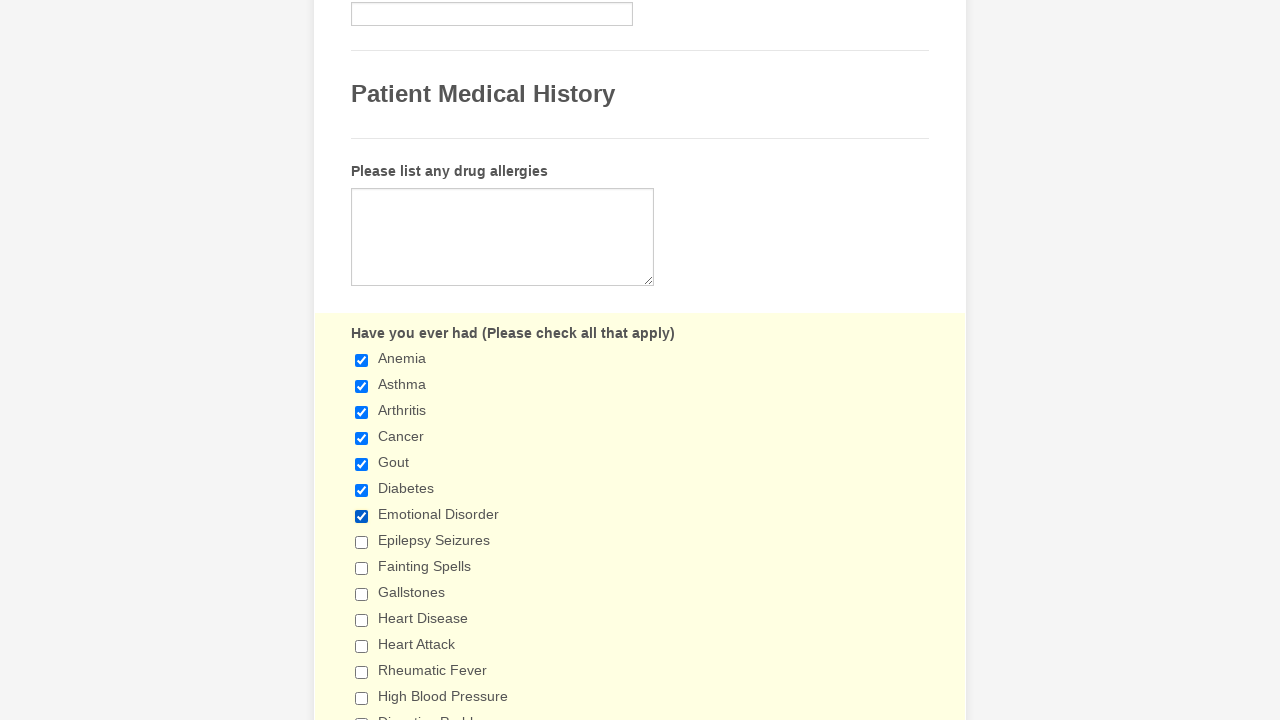

Clicked checkbox 8 to select it at (362, 542) on xpath=//label[contains(text(),'Have you ever had')]/following-sibling::div//inpu
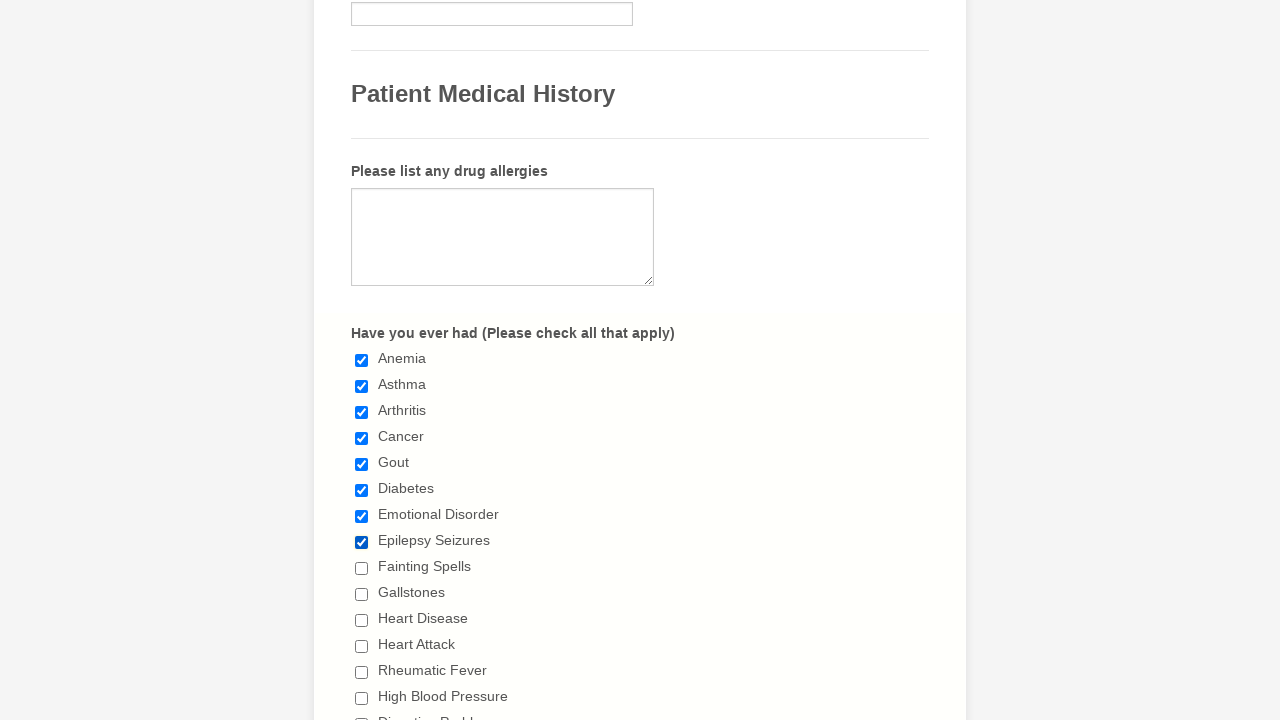

Verified checkbox 8 is selected
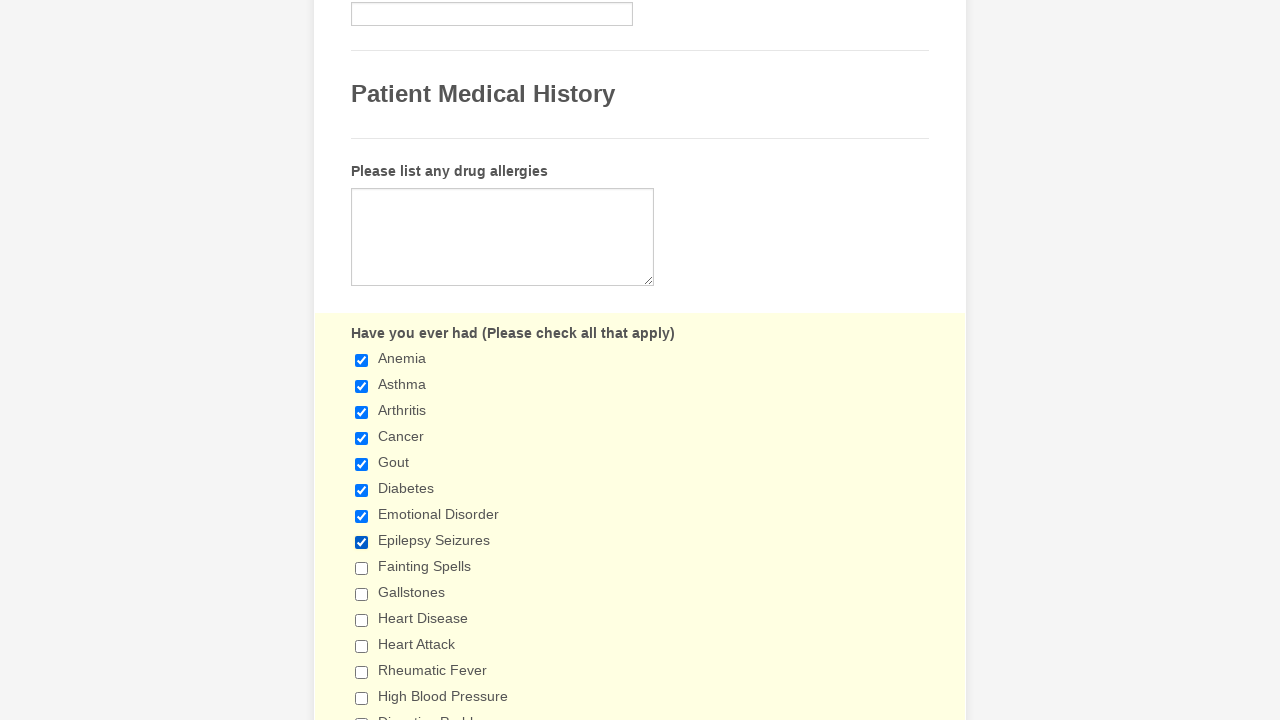

Clicked checkbox 9 to select it at (362, 568) on xpath=//label[contains(text(),'Have you ever had')]/following-sibling::div//inpu
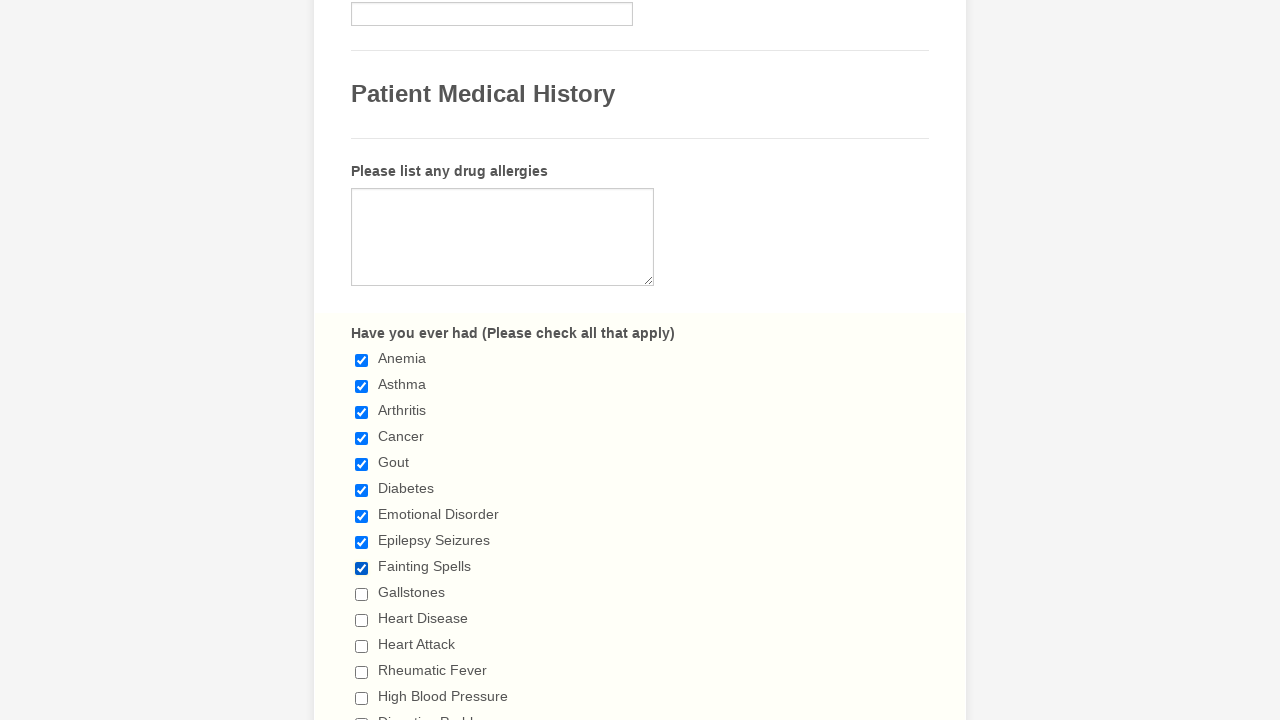

Verified checkbox 9 is selected
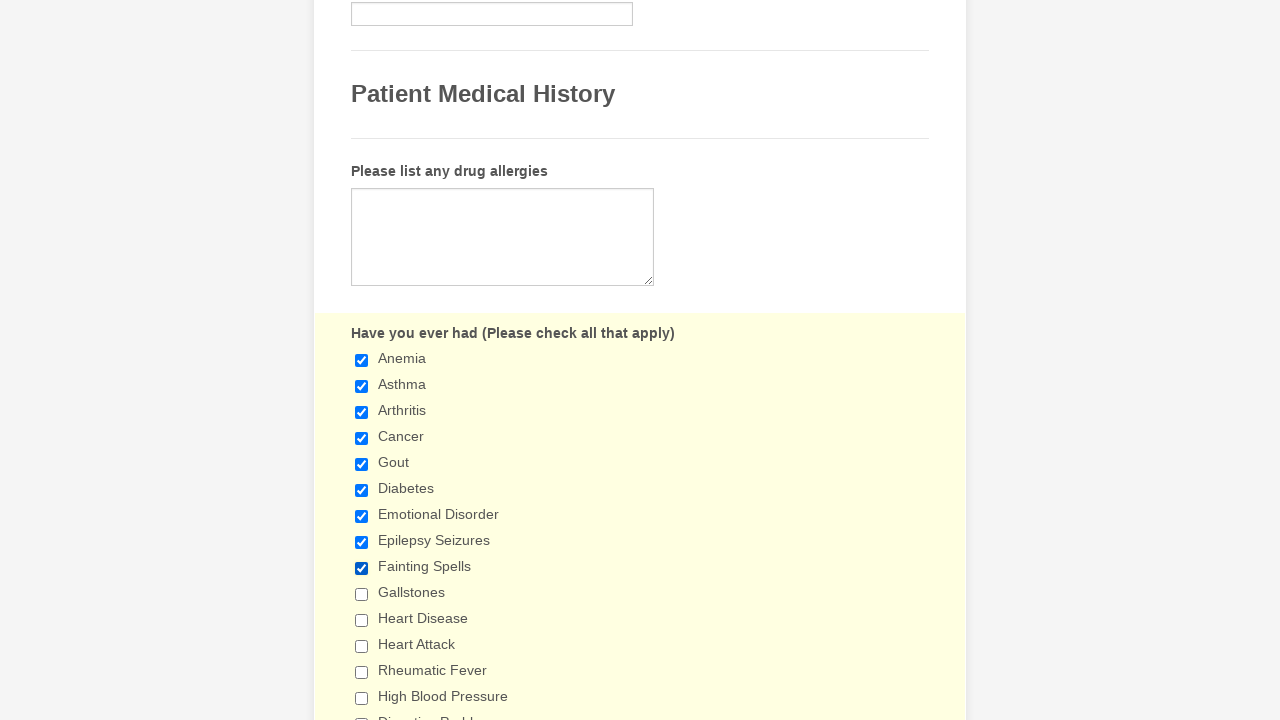

Clicked checkbox 10 to select it at (362, 594) on xpath=//label[contains(text(),'Have you ever had')]/following-sibling::div//inpu
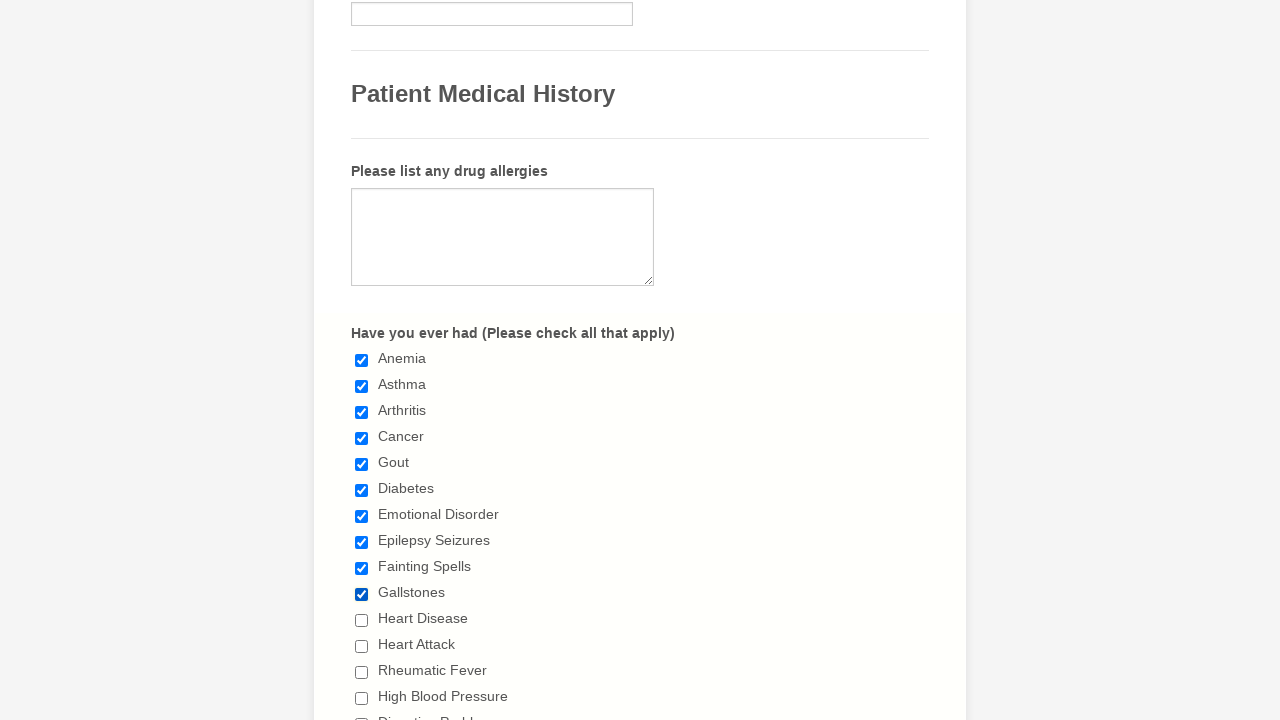

Verified checkbox 10 is selected
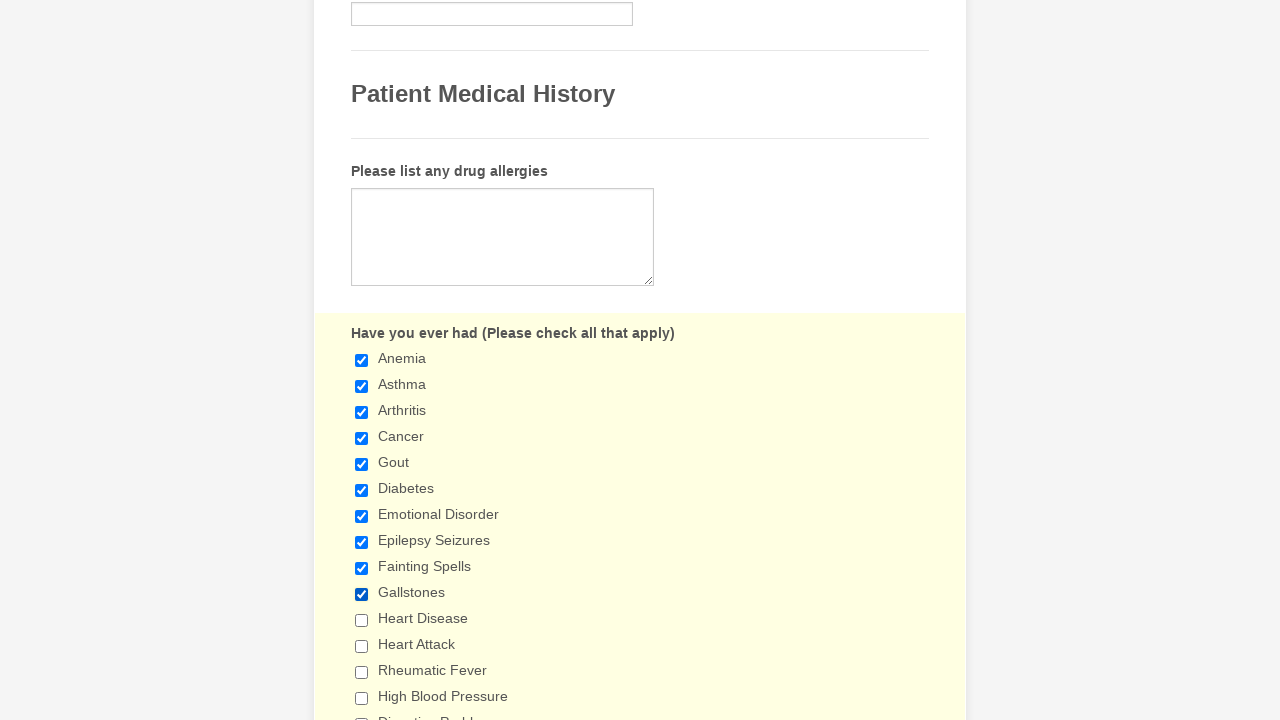

Clicked checkbox 11 to select it at (362, 620) on xpath=//label[contains(text(),'Have you ever had')]/following-sibling::div//inpu
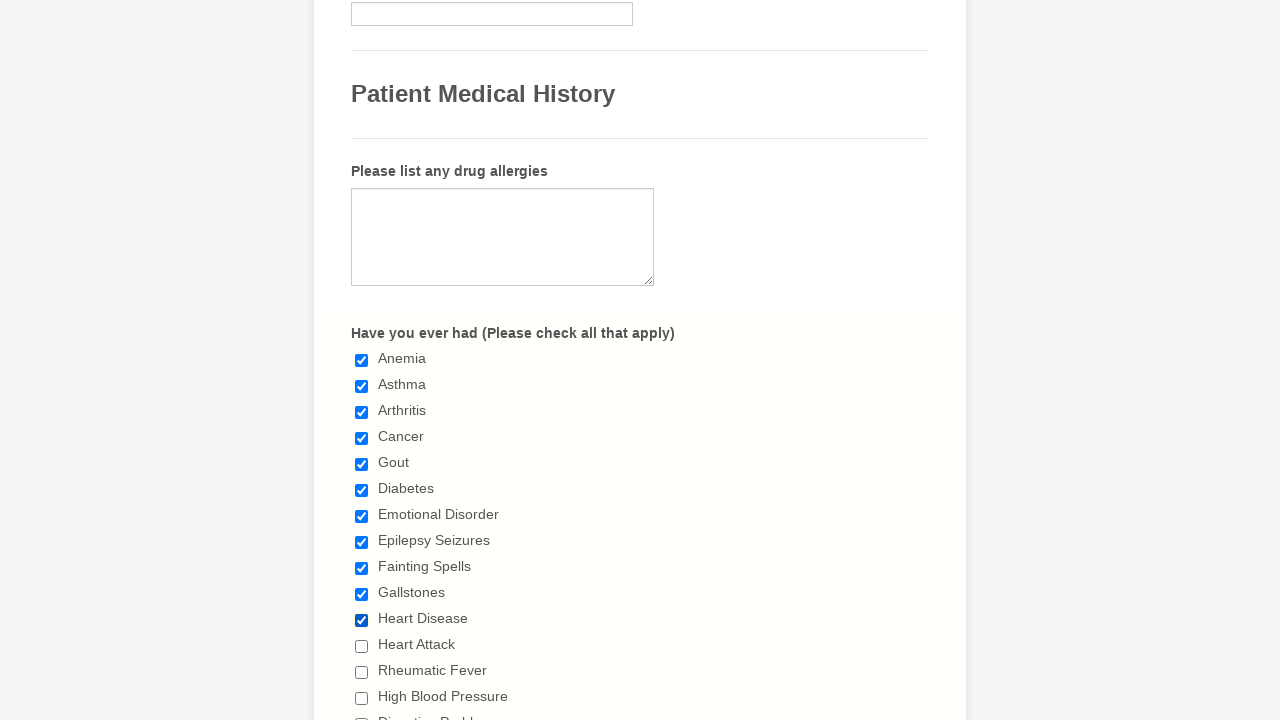

Verified checkbox 11 is selected
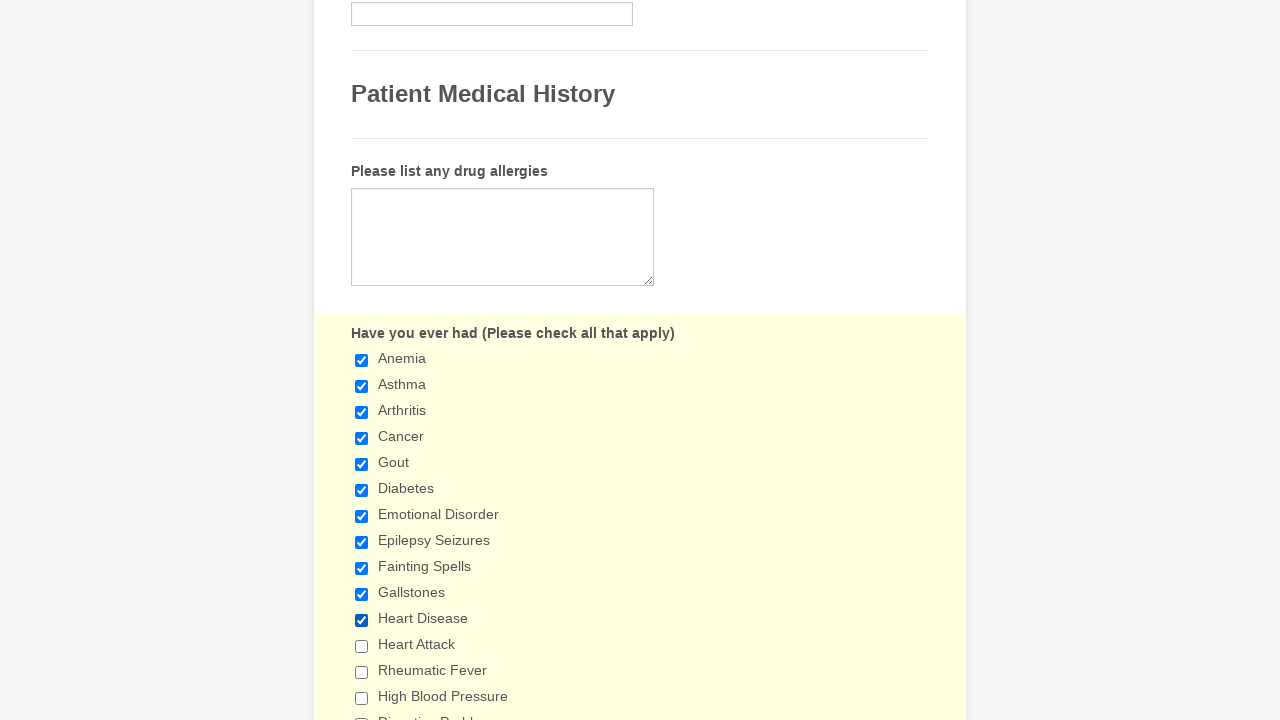

Clicked checkbox 12 to select it at (362, 646) on xpath=//label[contains(text(),'Have you ever had')]/following-sibling::div//inpu
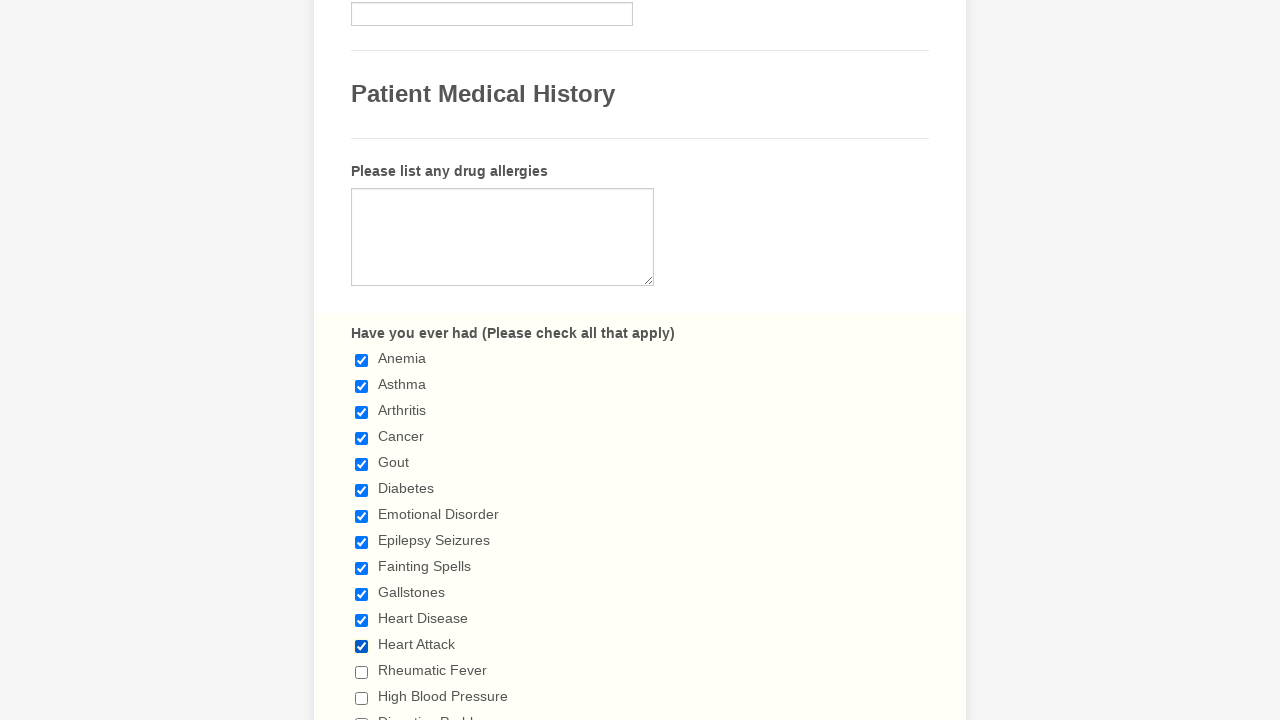

Verified checkbox 12 is selected
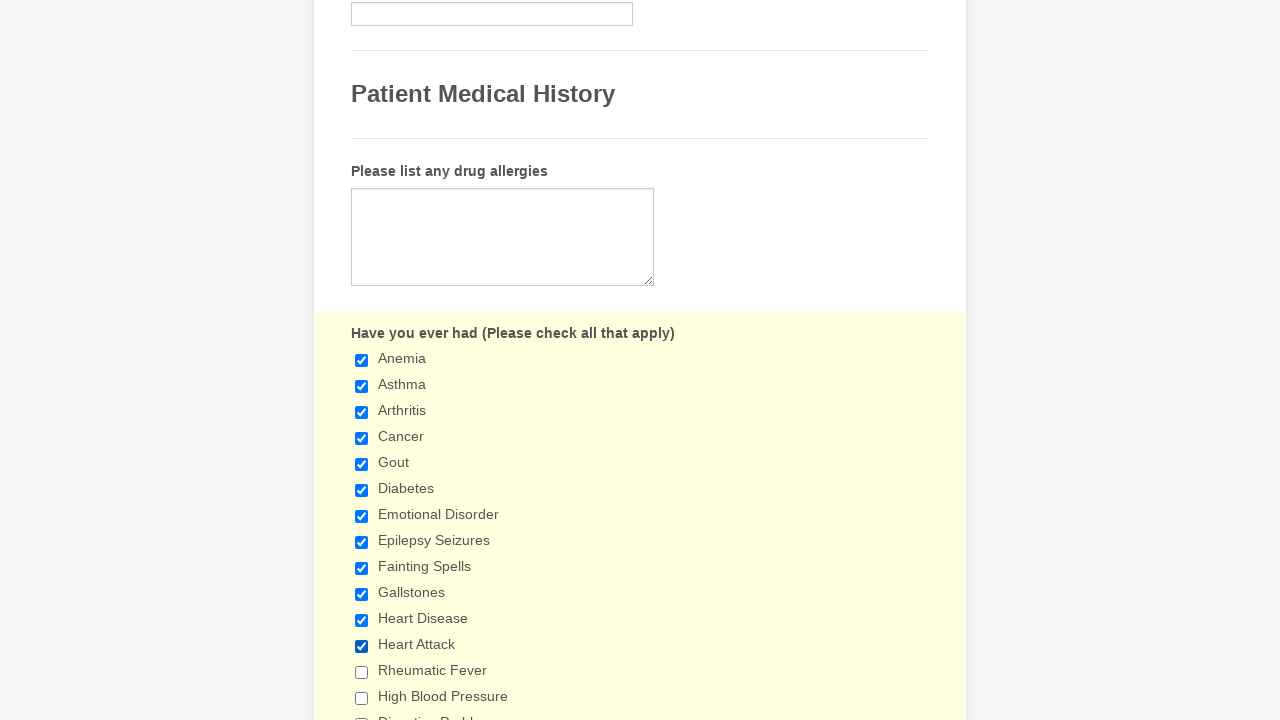

Clicked checkbox 13 to select it at (362, 672) on xpath=//label[contains(text(),'Have you ever had')]/following-sibling::div//inpu
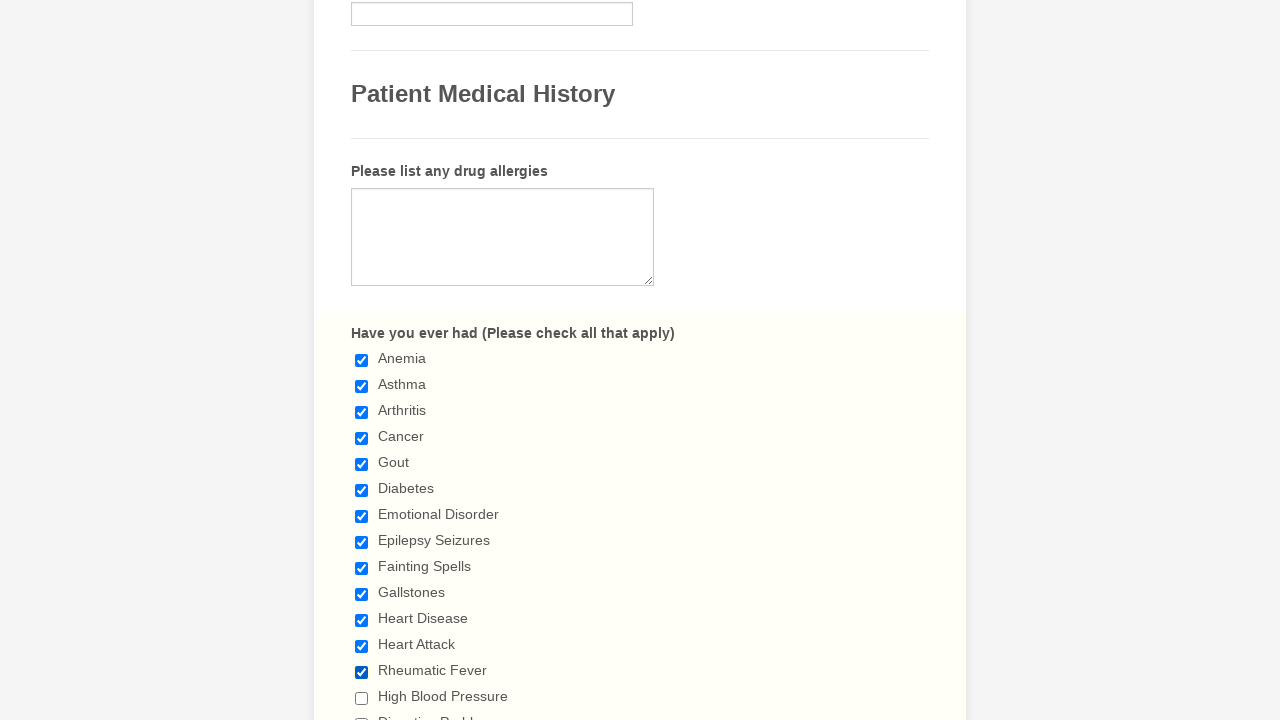

Verified checkbox 13 is selected
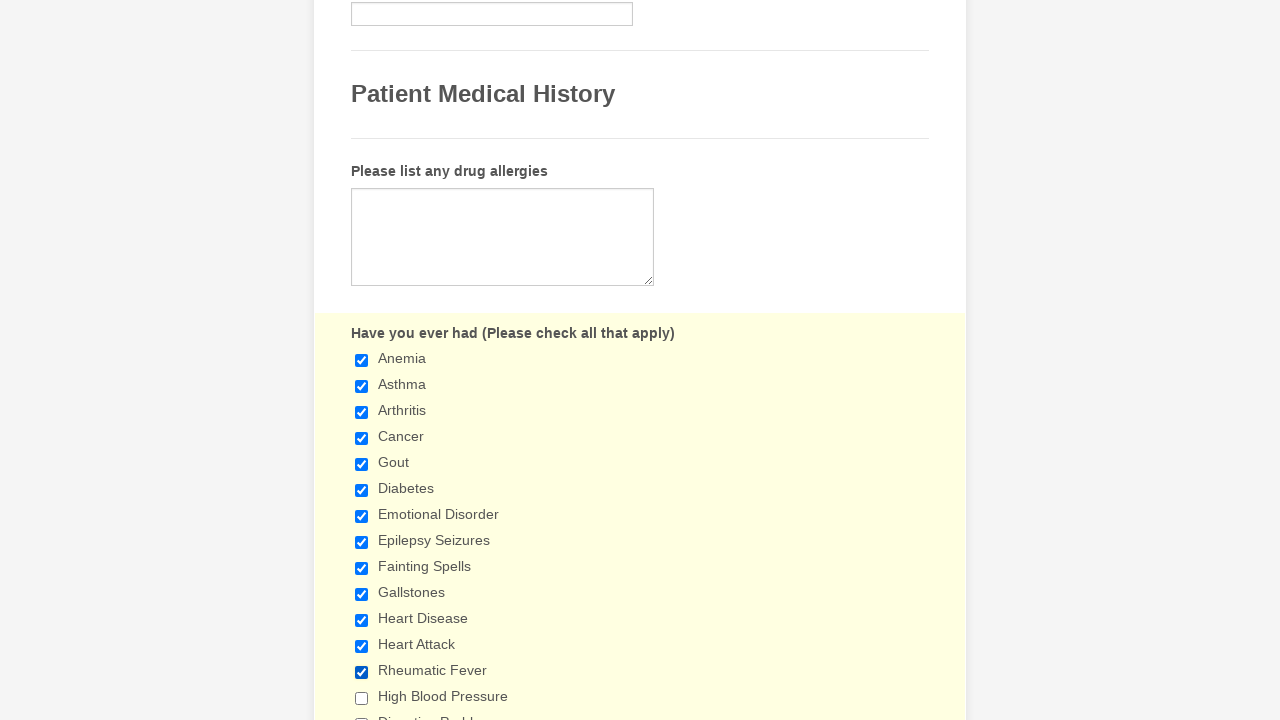

Clicked checkbox 14 to select it at (362, 698) on xpath=//label[contains(text(),'Have you ever had')]/following-sibling::div//inpu
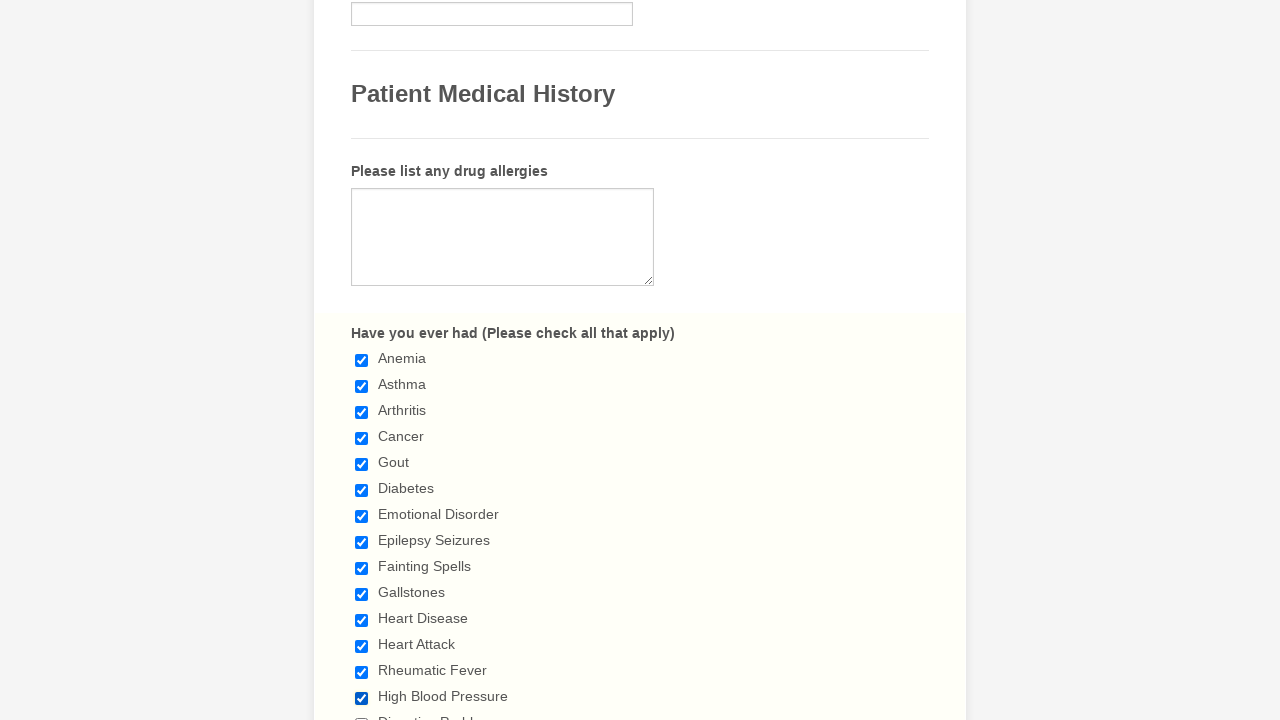

Verified checkbox 14 is selected
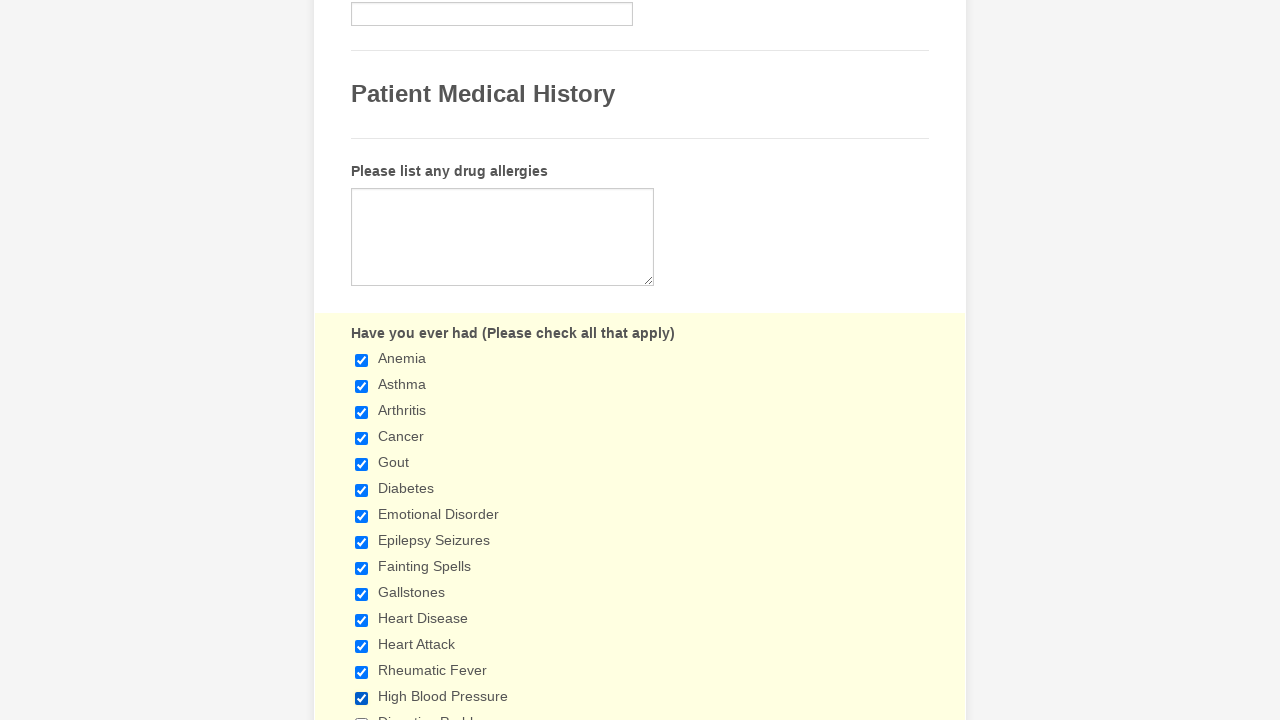

Clicked checkbox 15 to select it at (362, 714) on xpath=//label[contains(text(),'Have you ever had')]/following-sibling::div//inpu
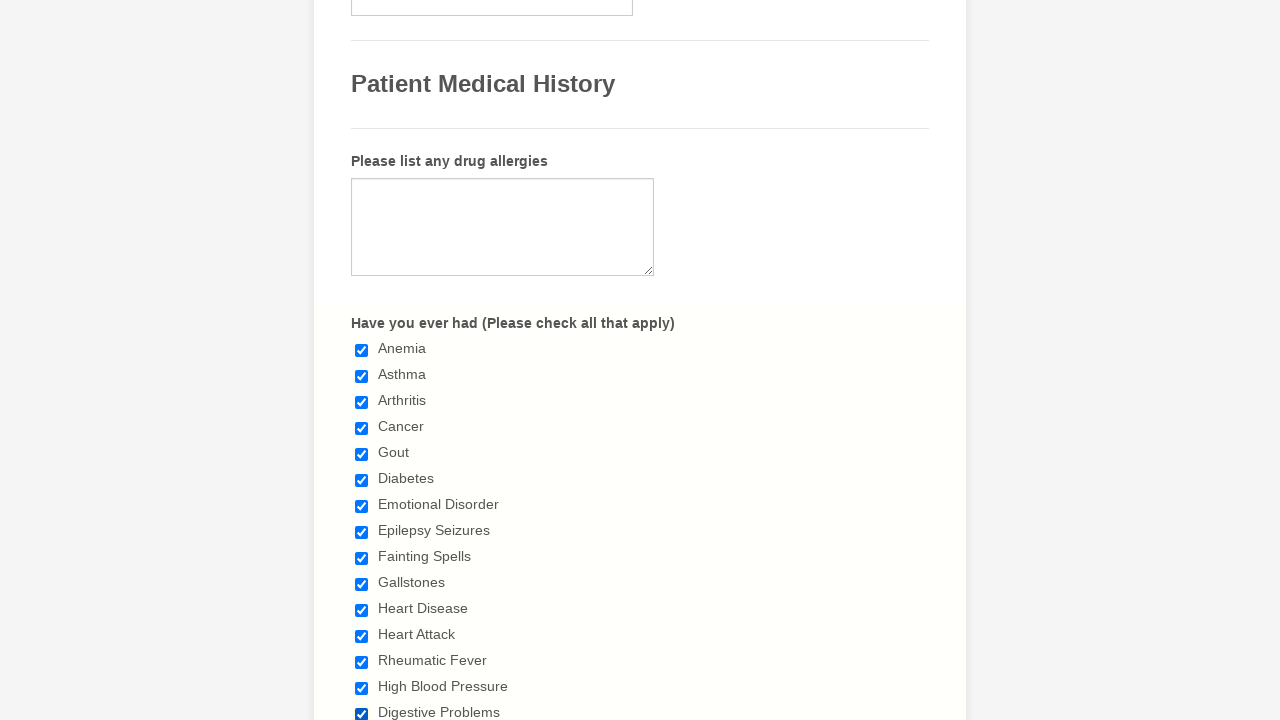

Verified checkbox 15 is selected
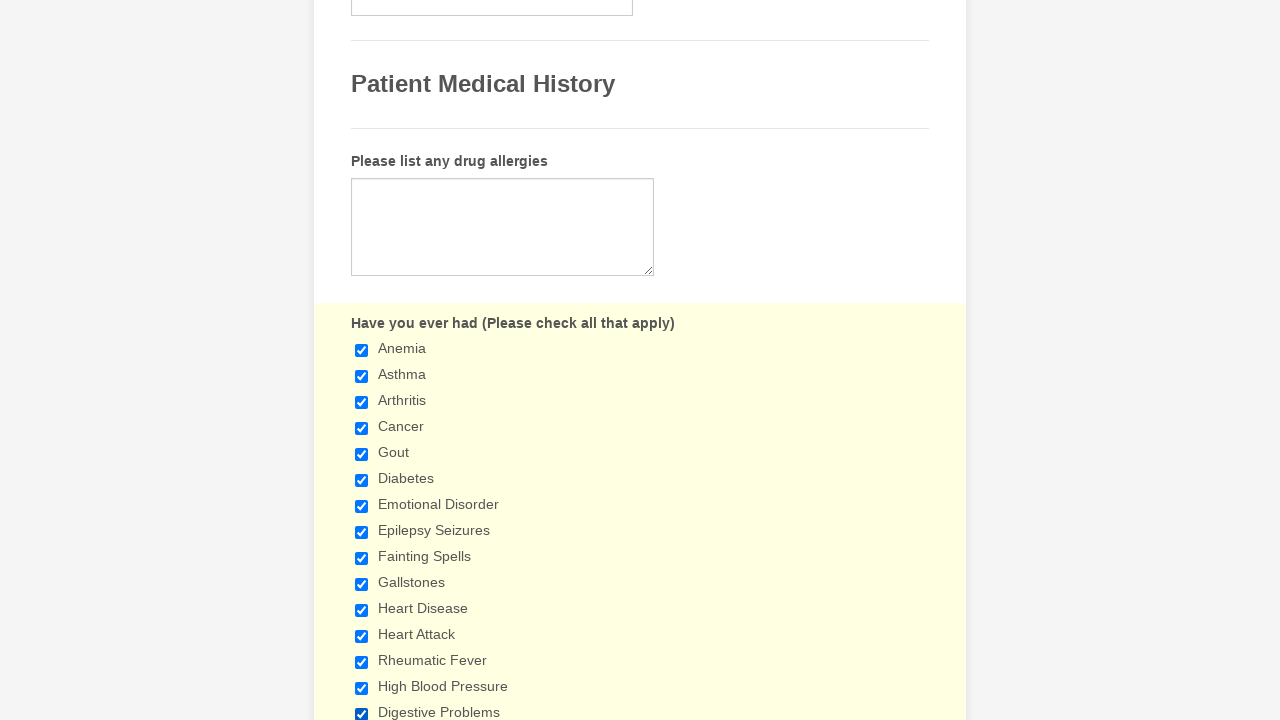

Clicked checkbox 16 to select it at (362, 360) on xpath=//label[contains(text(),'Have you ever had')]/following-sibling::div//inpu
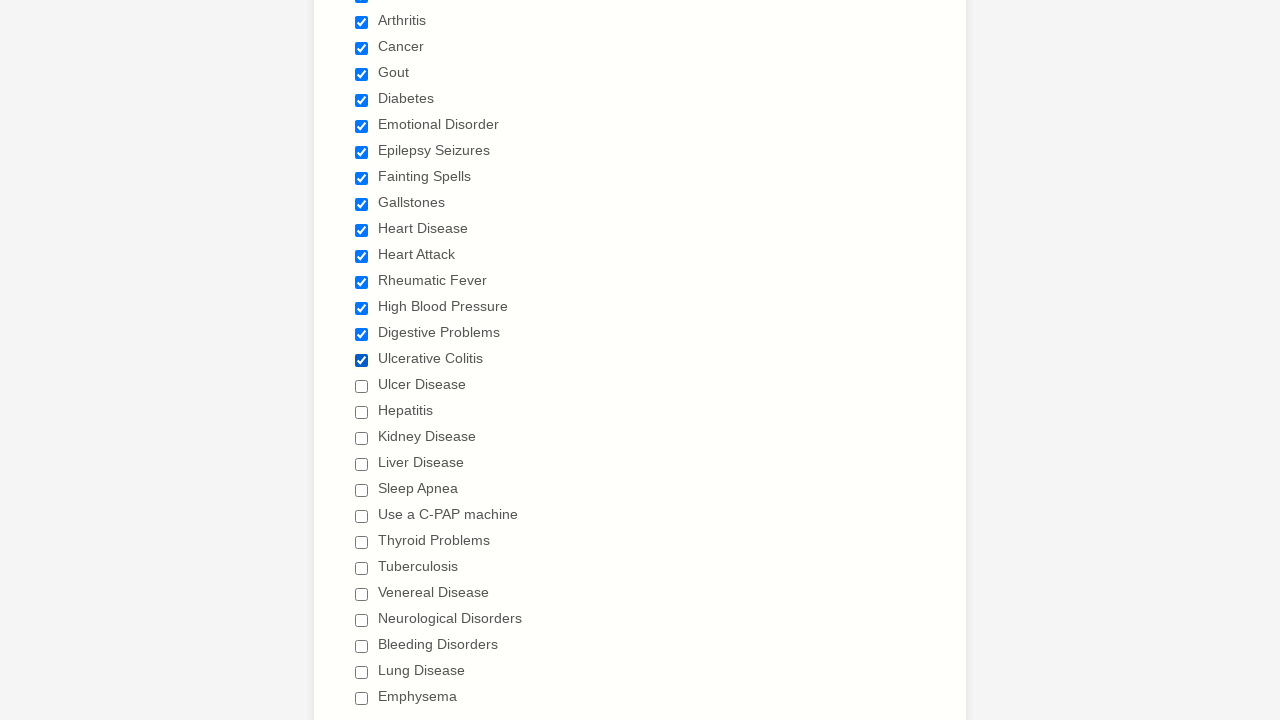

Verified checkbox 16 is selected
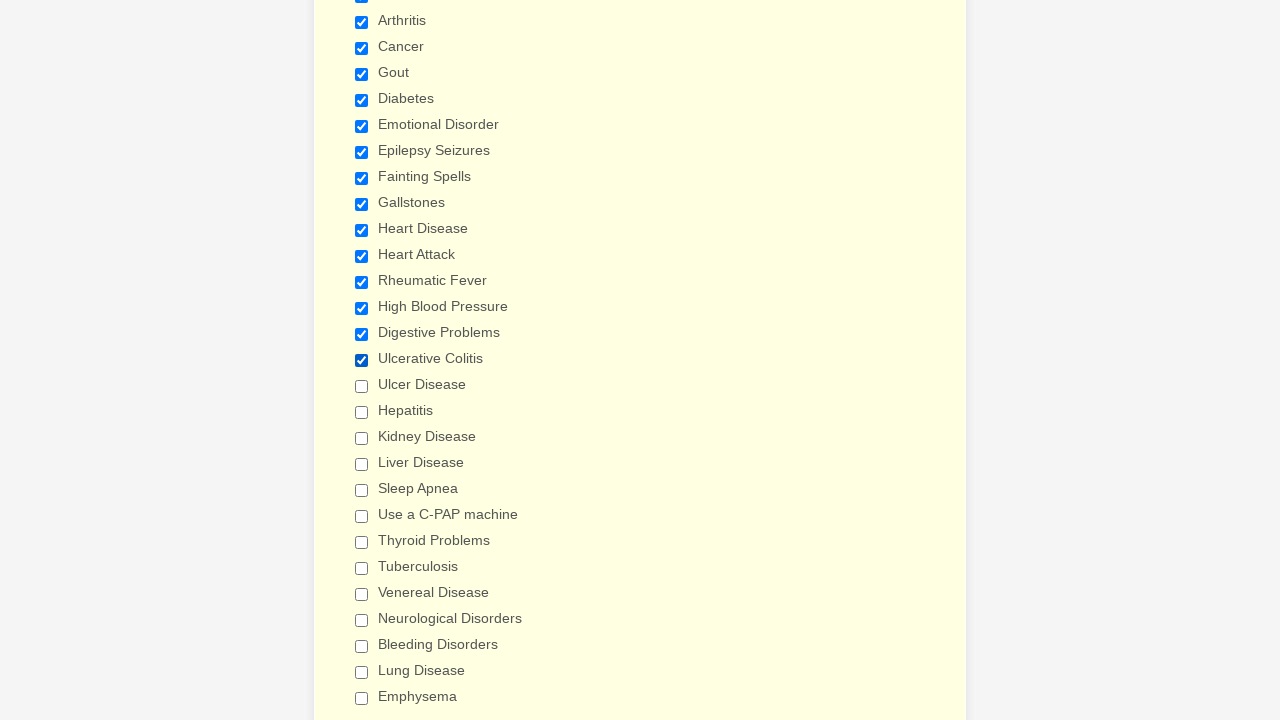

Clicked checkbox 17 to select it at (362, 386) on xpath=//label[contains(text(),'Have you ever had')]/following-sibling::div//inpu
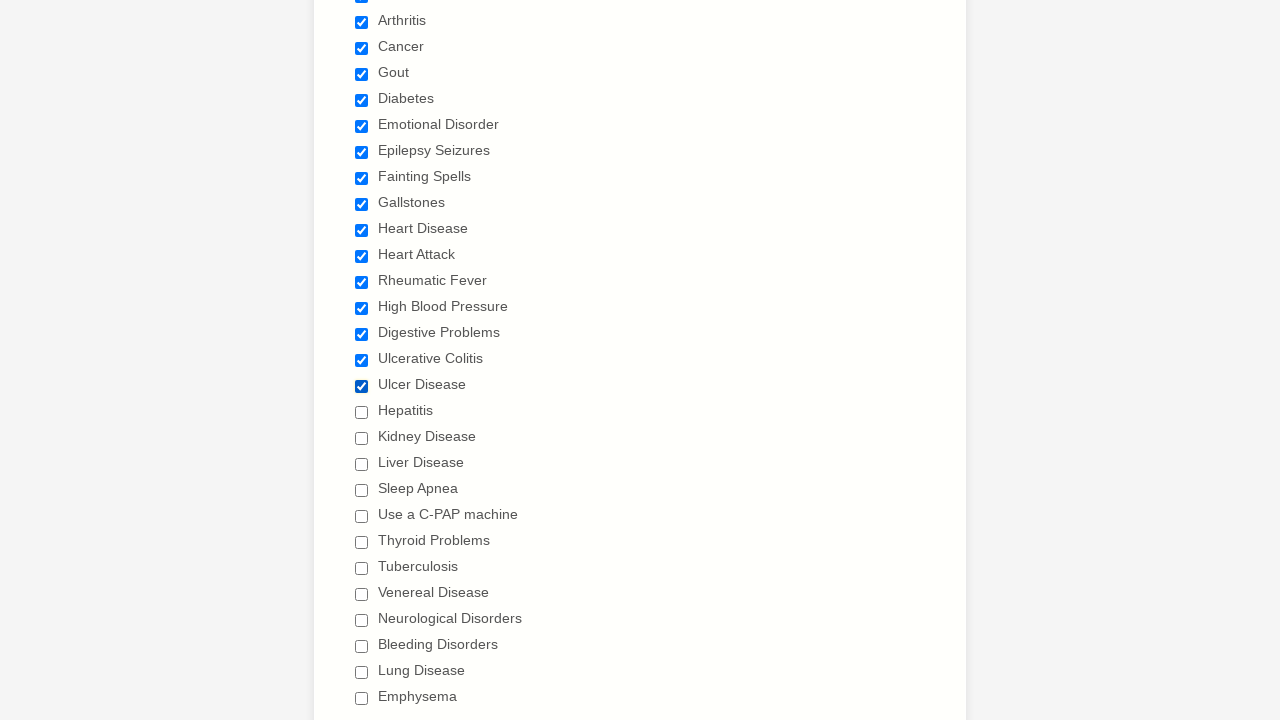

Verified checkbox 17 is selected
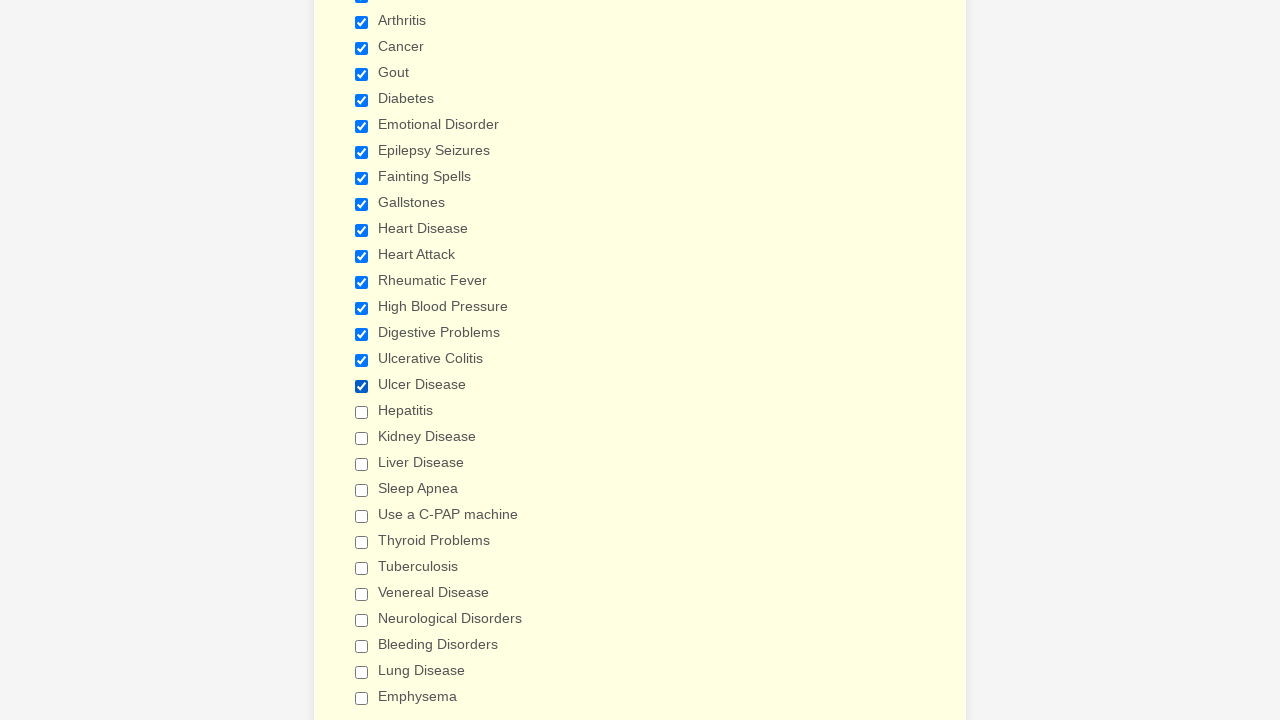

Clicked checkbox 18 to select it at (362, 412) on xpath=//label[contains(text(),'Have you ever had')]/following-sibling::div//inpu
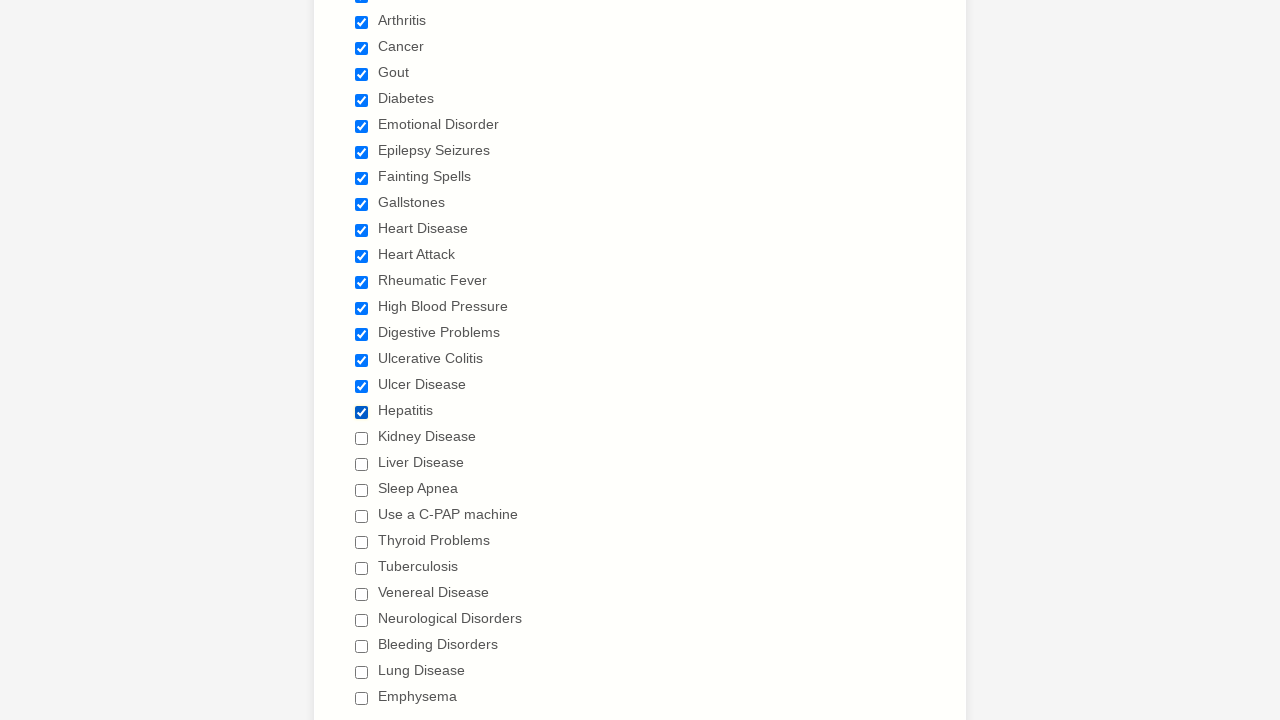

Verified checkbox 18 is selected
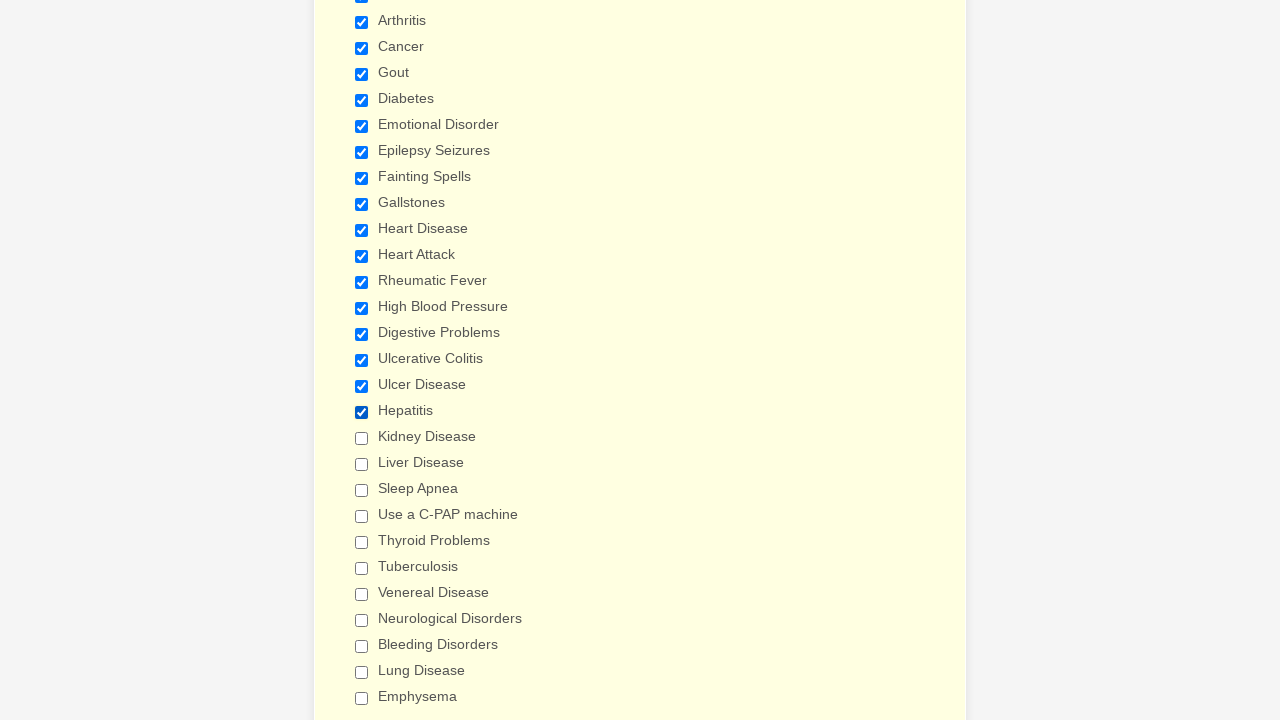

Clicked checkbox 19 to select it at (362, 438) on xpath=//label[contains(text(),'Have you ever had')]/following-sibling::div//inpu
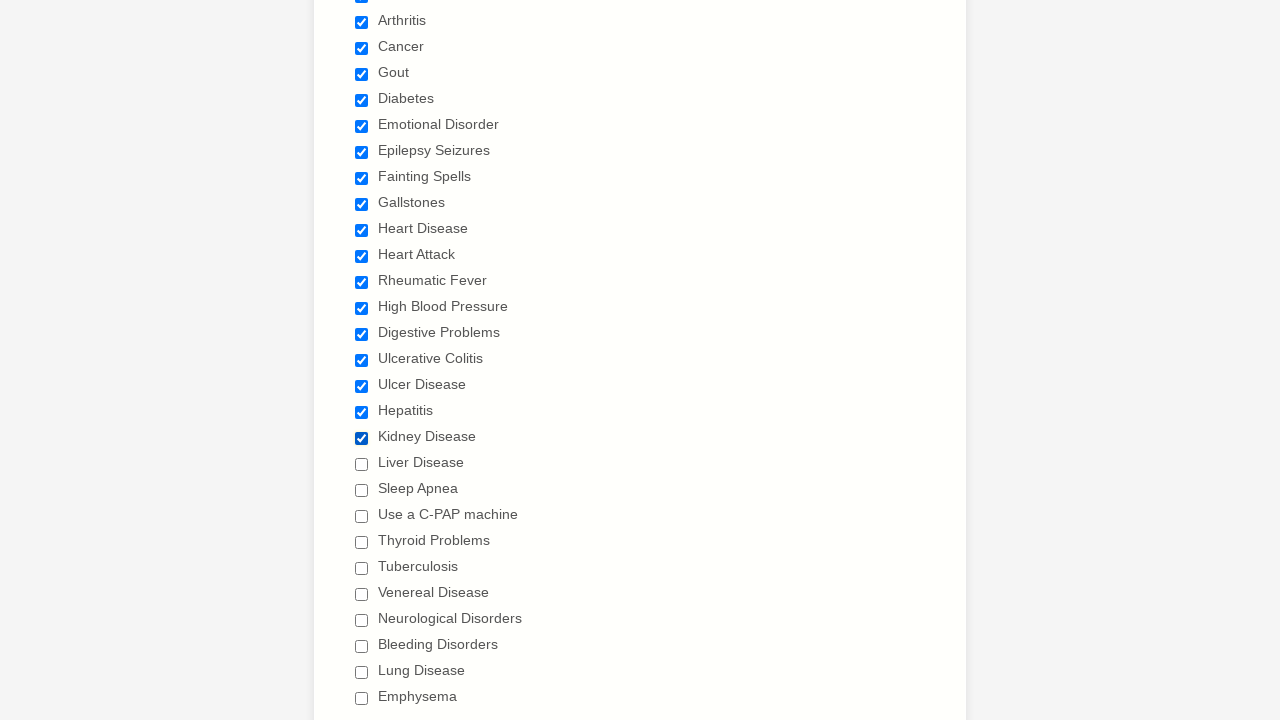

Verified checkbox 19 is selected
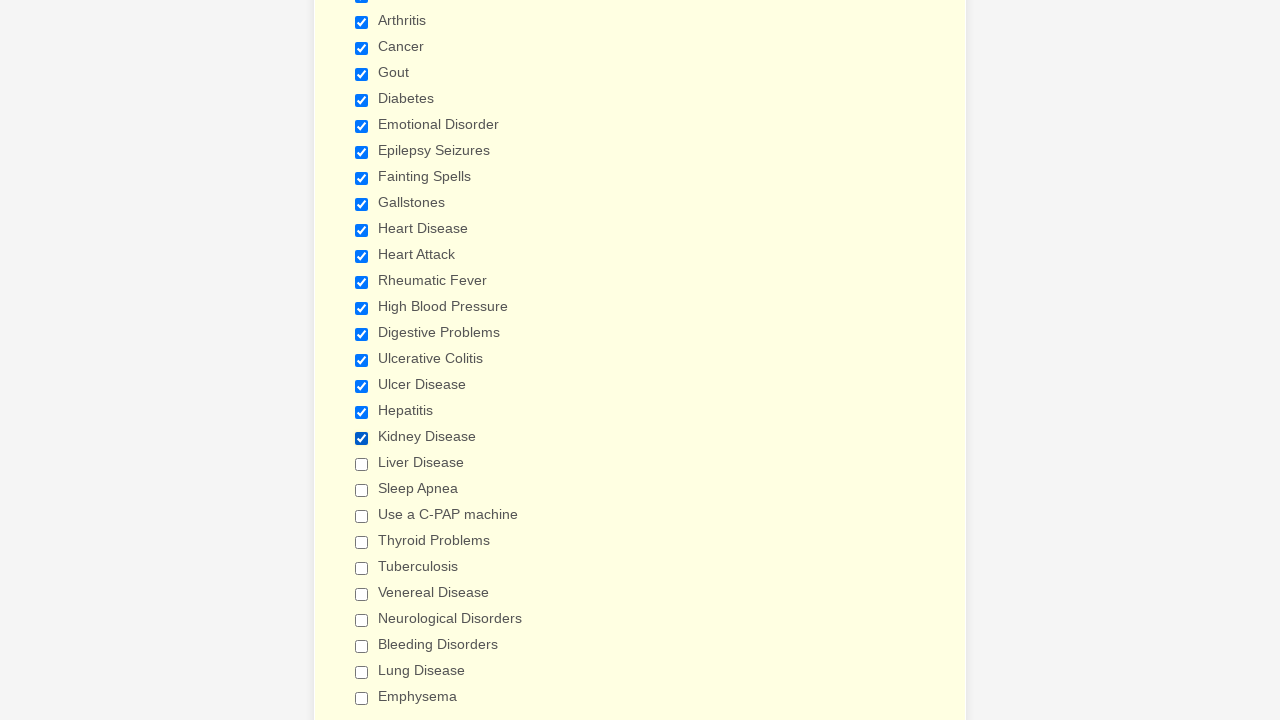

Clicked checkbox 20 to select it at (362, 464) on xpath=//label[contains(text(),'Have you ever had')]/following-sibling::div//inpu
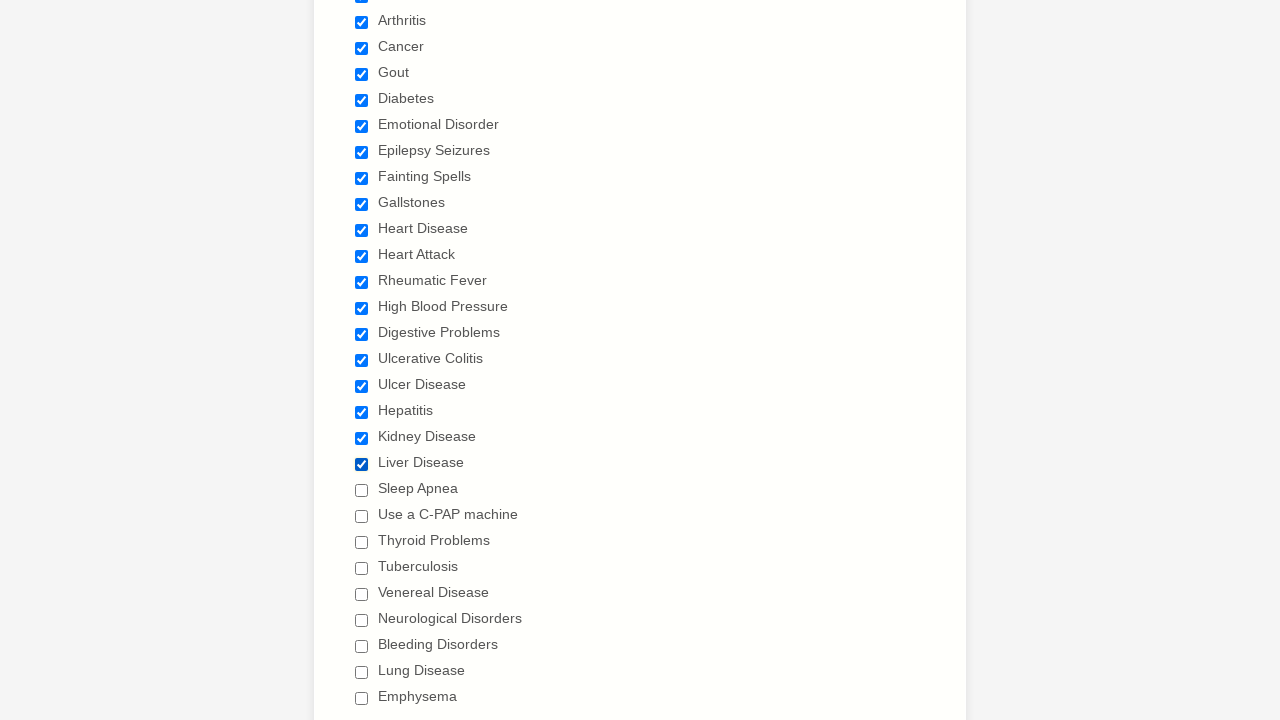

Verified checkbox 20 is selected
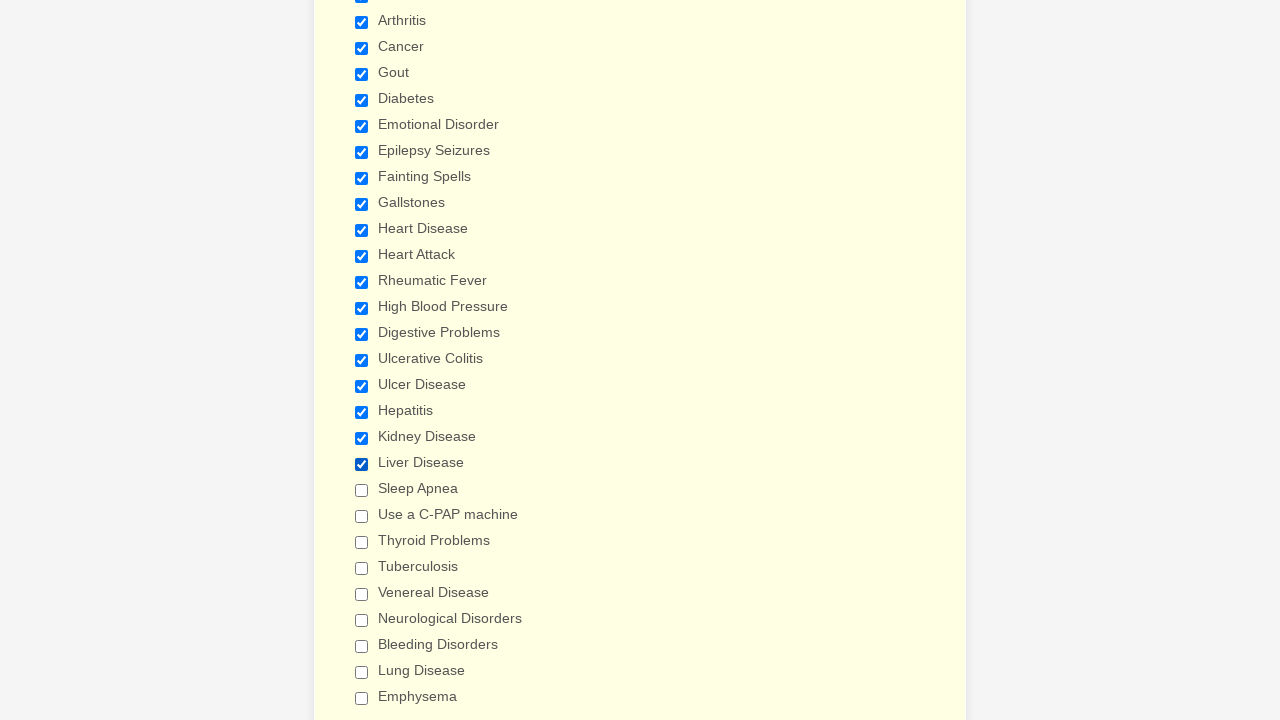

Clicked checkbox 21 to select it at (362, 490) on xpath=//label[contains(text(),'Have you ever had')]/following-sibling::div//inpu
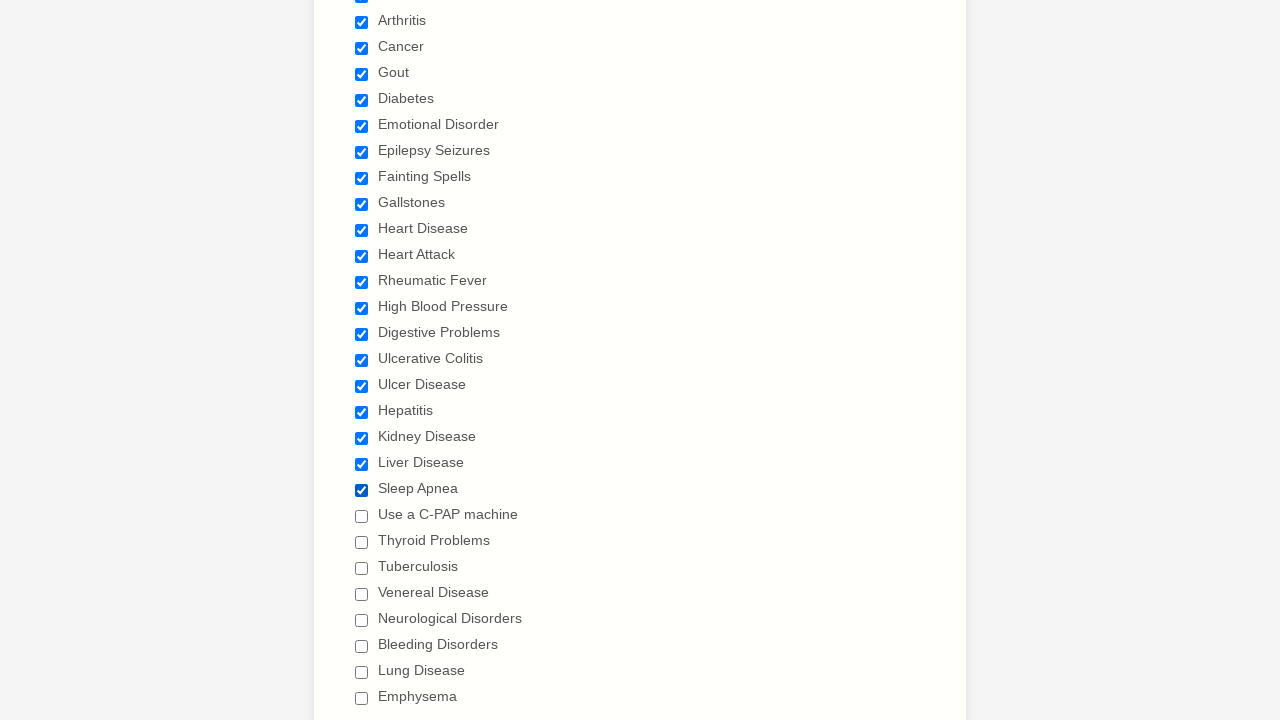

Verified checkbox 21 is selected
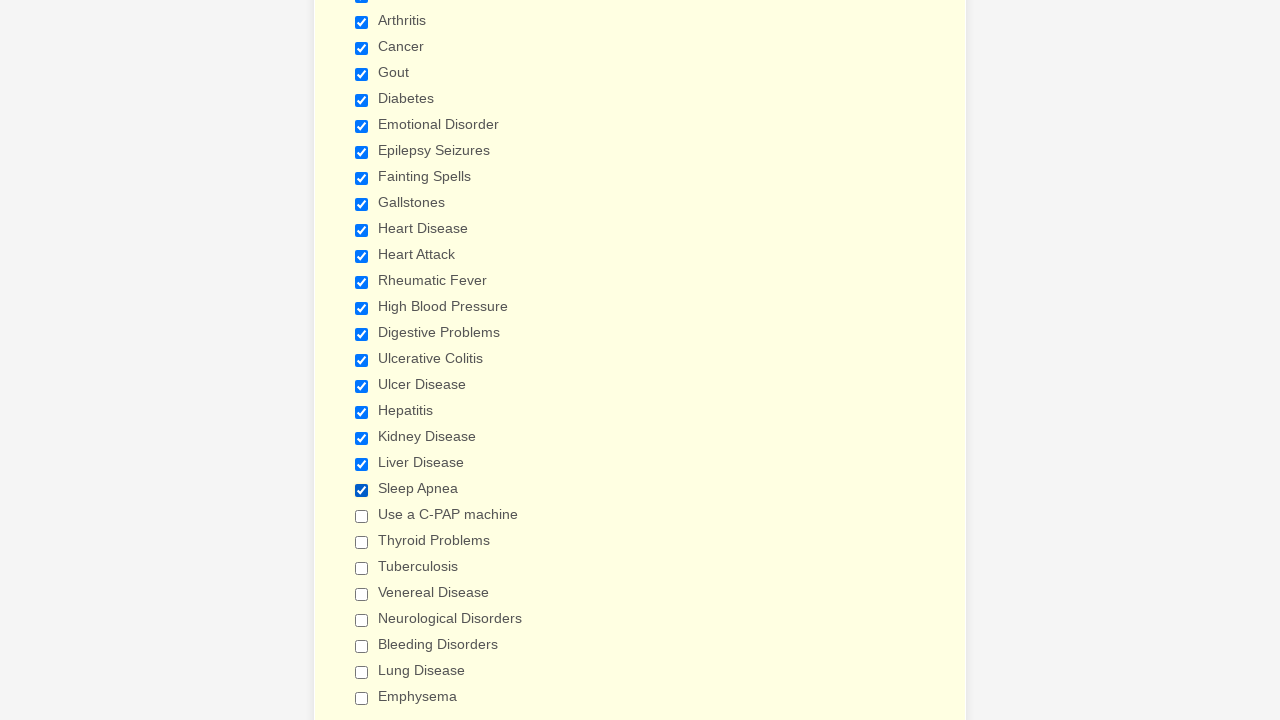

Clicked checkbox 22 to select it at (362, 516) on xpath=//label[contains(text(),'Have you ever had')]/following-sibling::div//inpu
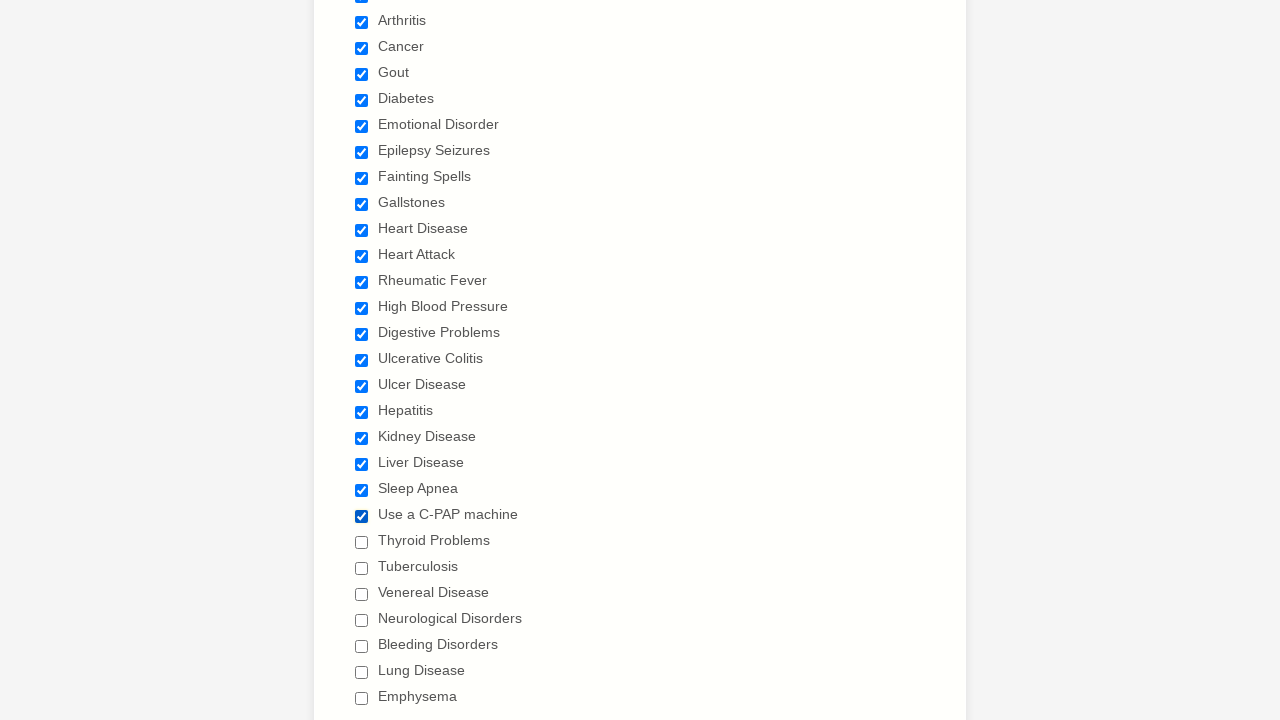

Verified checkbox 22 is selected
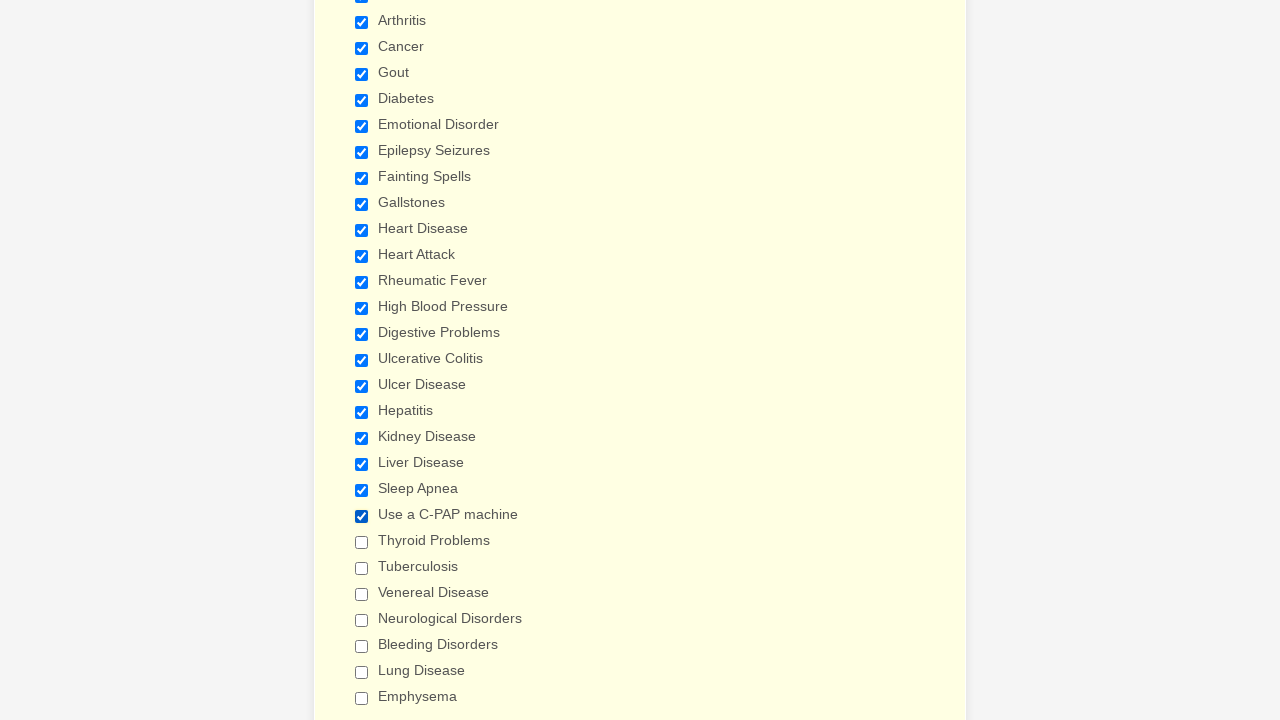

Clicked checkbox 23 to select it at (362, 542) on xpath=//label[contains(text(),'Have you ever had')]/following-sibling::div//inpu
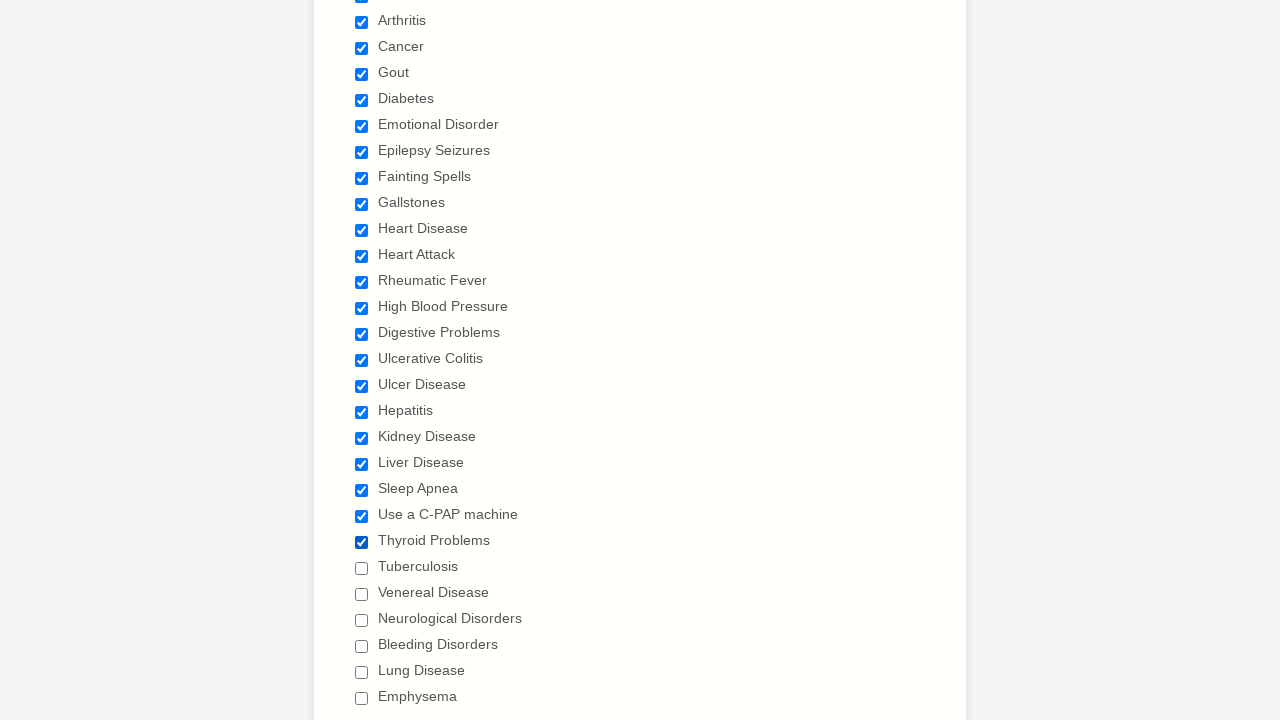

Verified checkbox 23 is selected
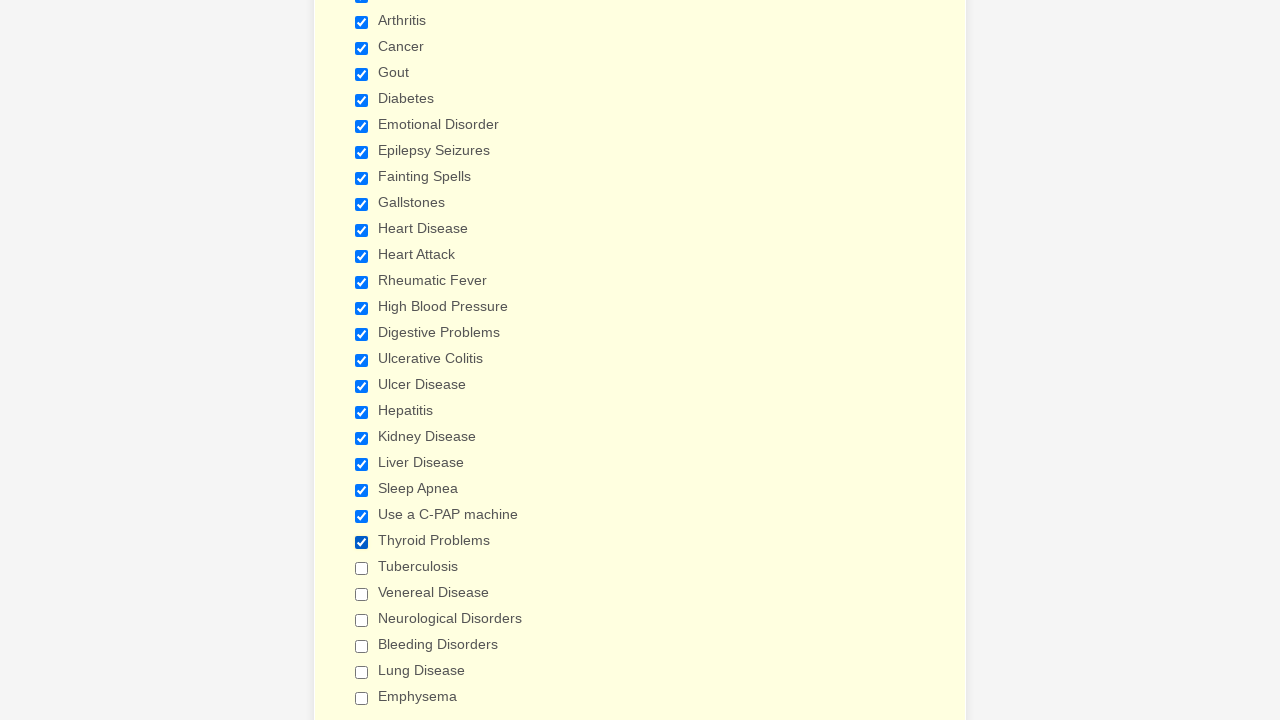

Clicked checkbox 24 to select it at (362, 568) on xpath=//label[contains(text(),'Have you ever had')]/following-sibling::div//inpu
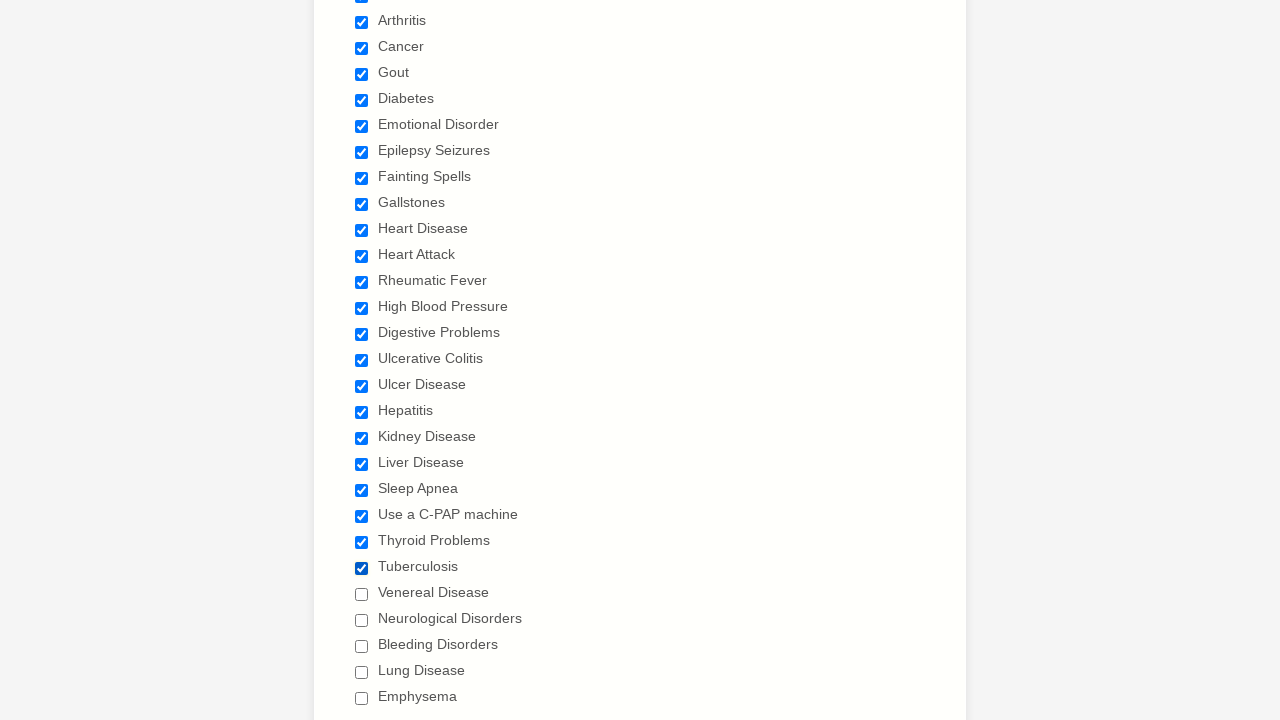

Verified checkbox 24 is selected
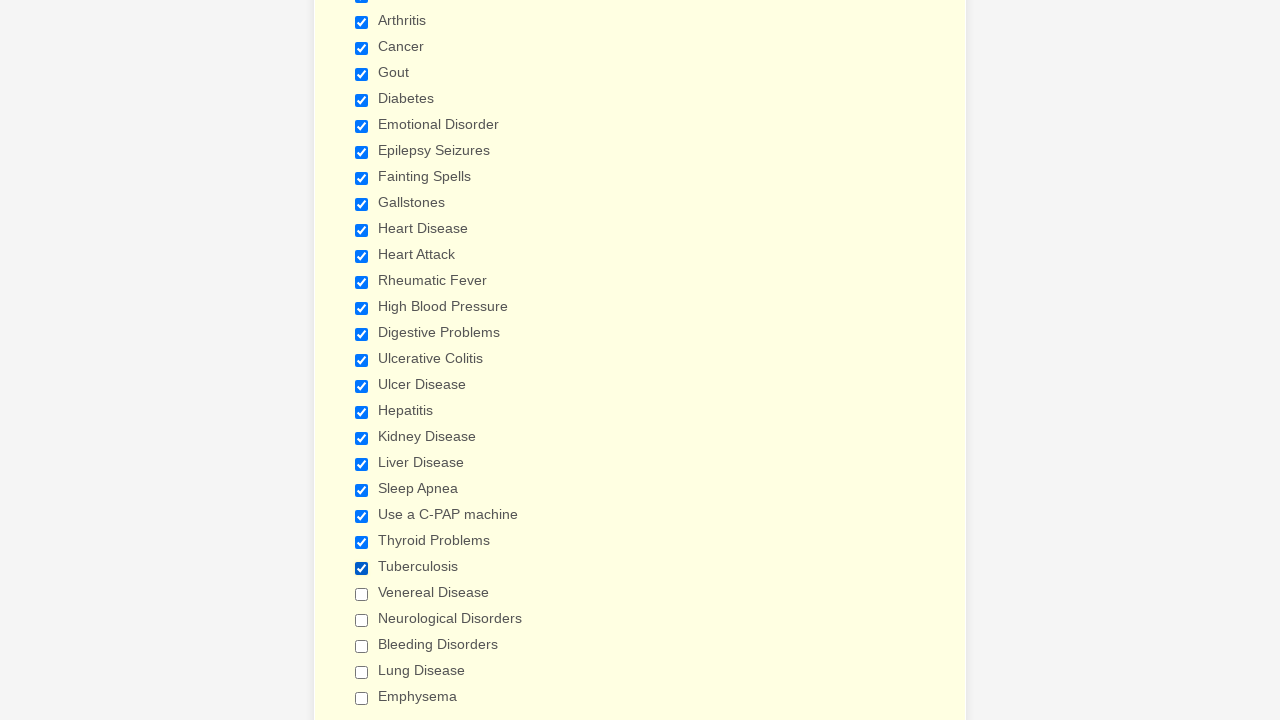

Clicked checkbox 25 to select it at (362, 594) on xpath=//label[contains(text(),'Have you ever had')]/following-sibling::div//inpu
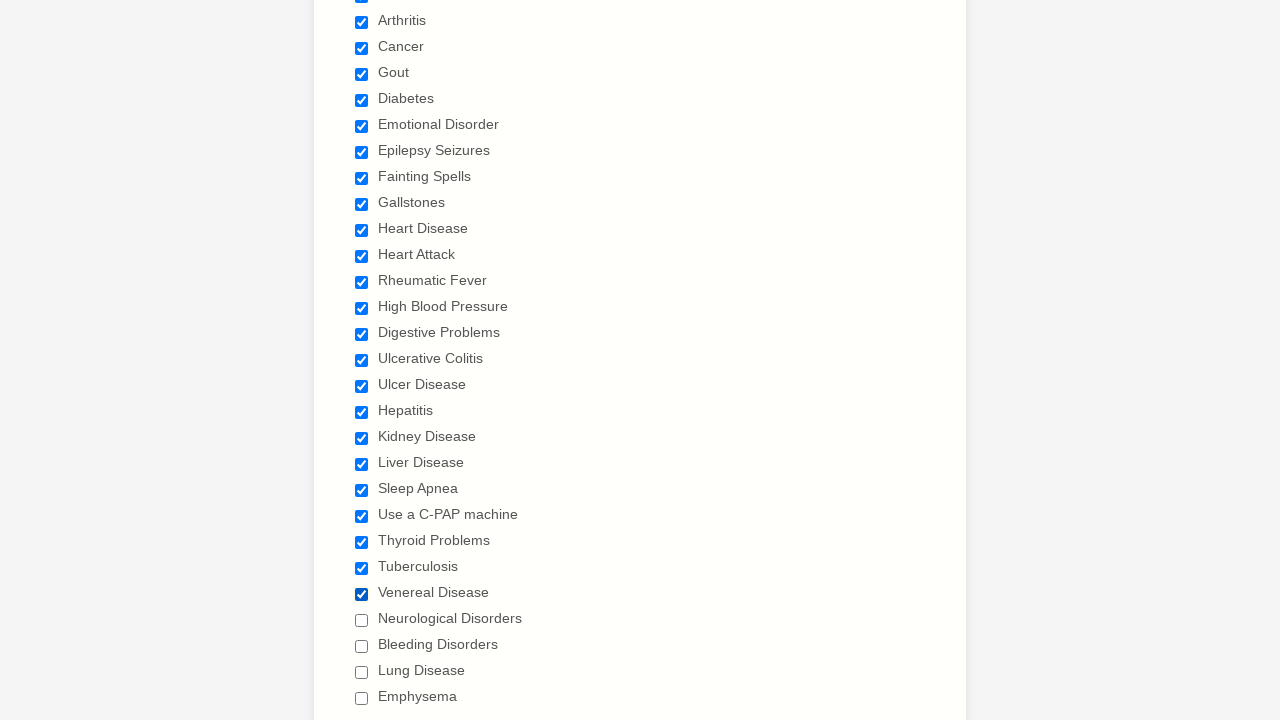

Verified checkbox 25 is selected
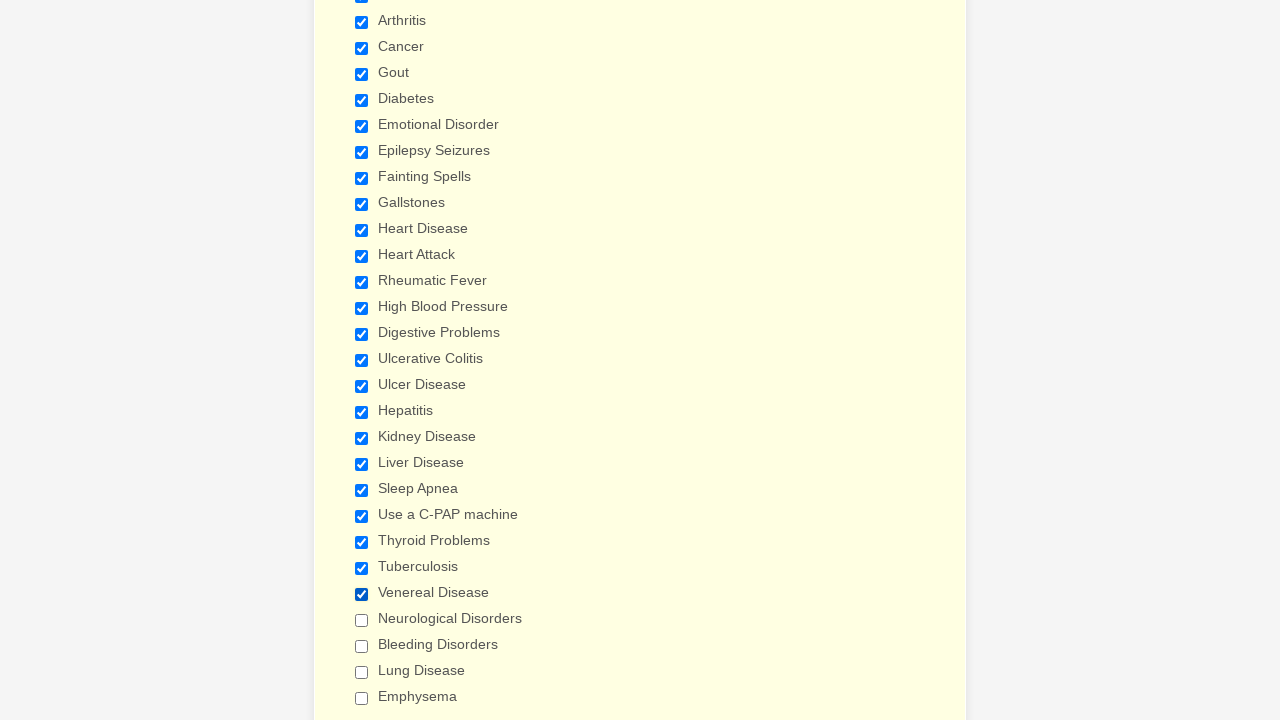

Clicked checkbox 26 to select it at (362, 620) on xpath=//label[contains(text(),'Have you ever had')]/following-sibling::div//inpu
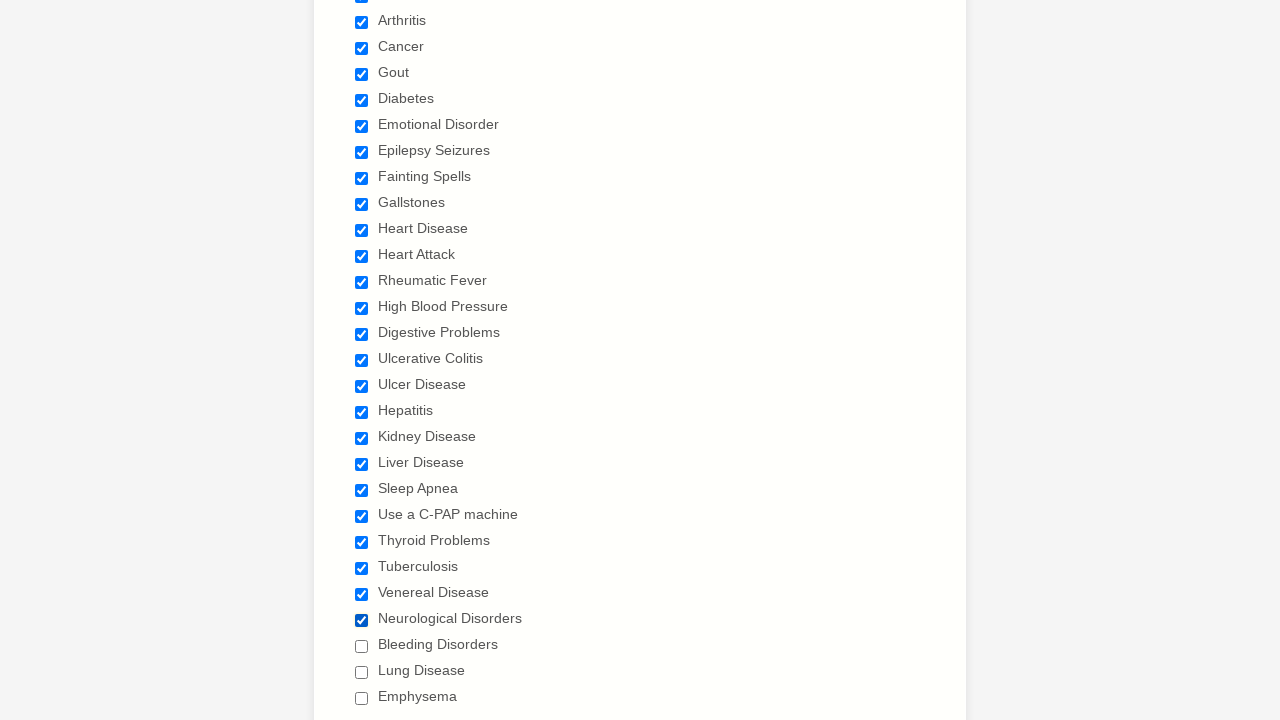

Verified checkbox 26 is selected
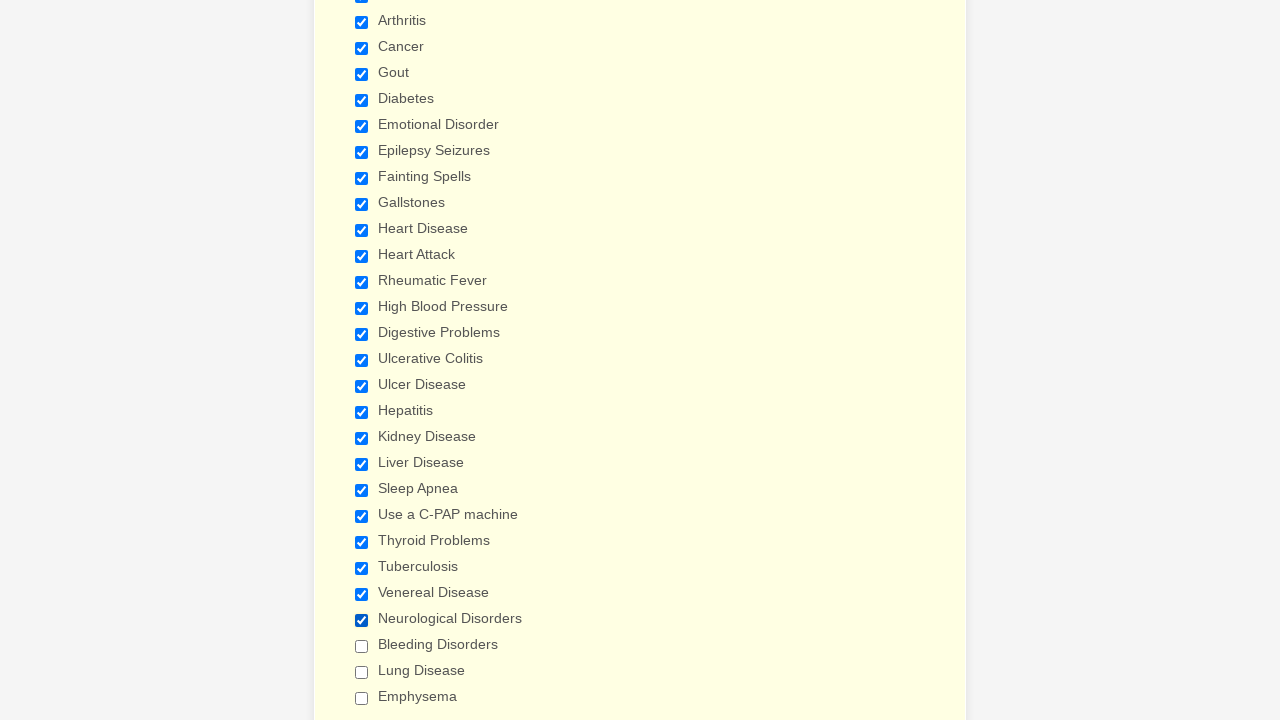

Clicked checkbox 27 to select it at (362, 646) on xpath=//label[contains(text(),'Have you ever had')]/following-sibling::div//inpu
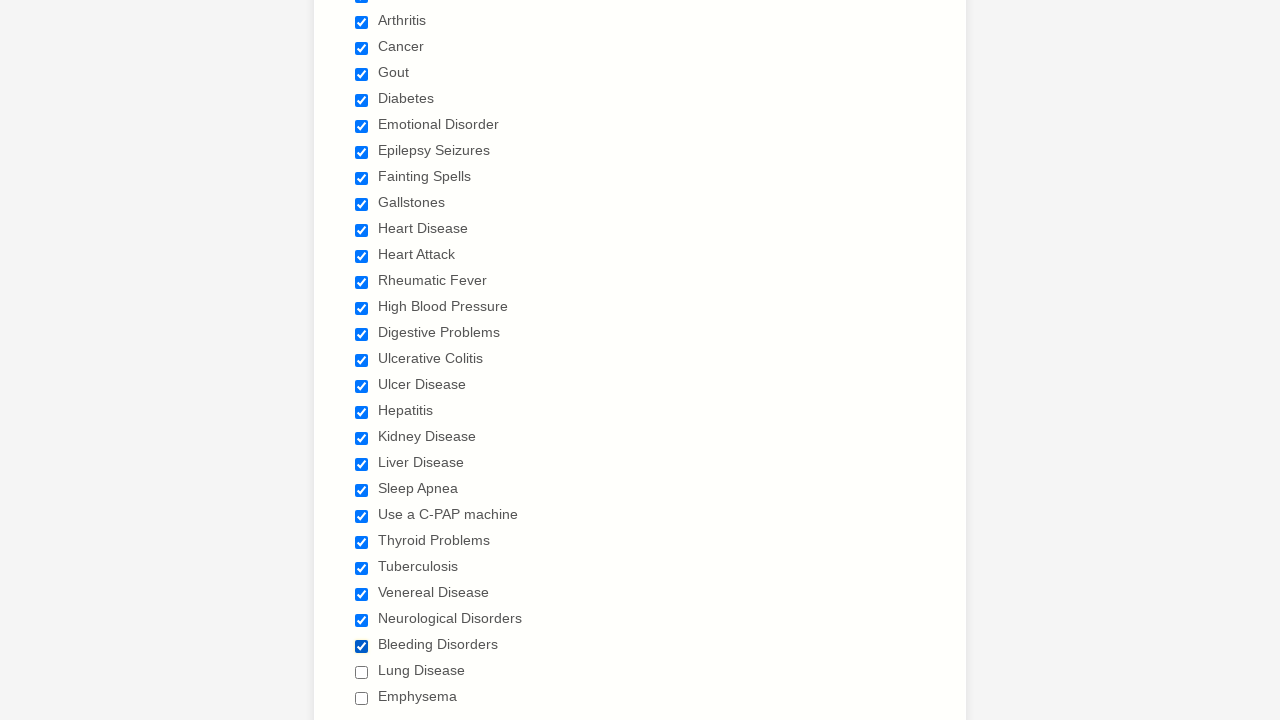

Verified checkbox 27 is selected
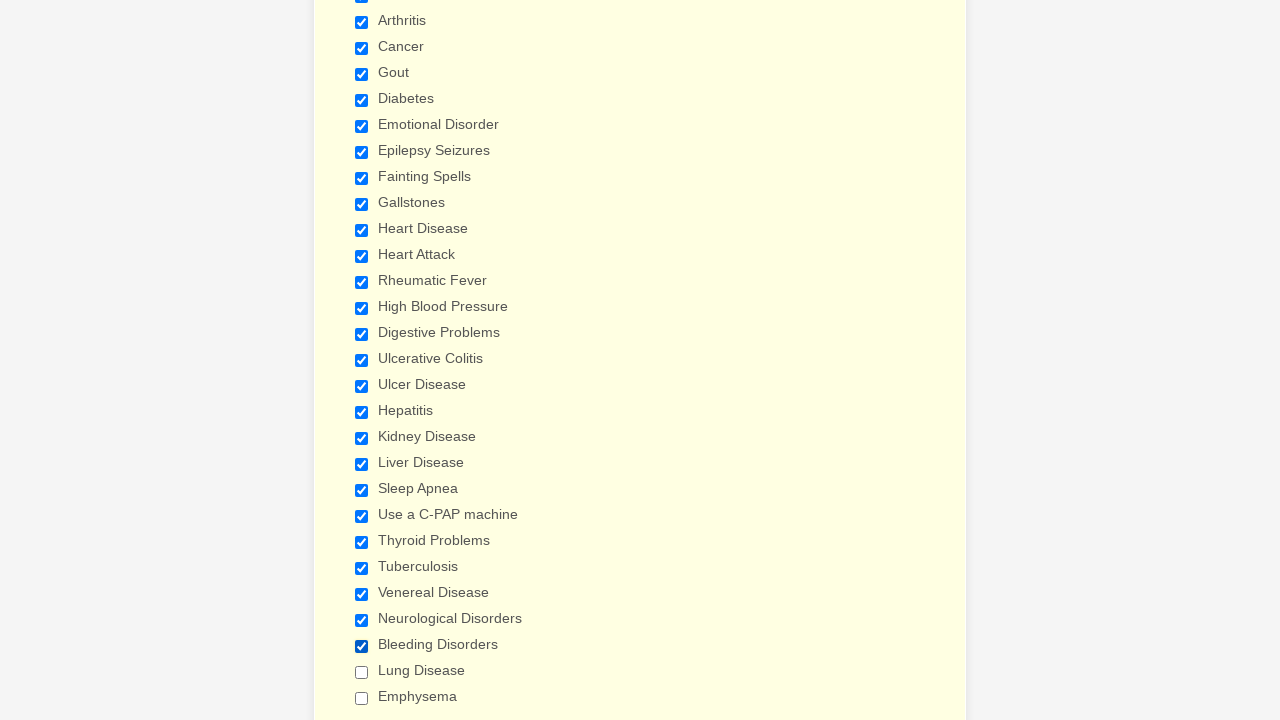

Clicked checkbox 28 to select it at (362, 672) on xpath=//label[contains(text(),'Have you ever had')]/following-sibling::div//inpu
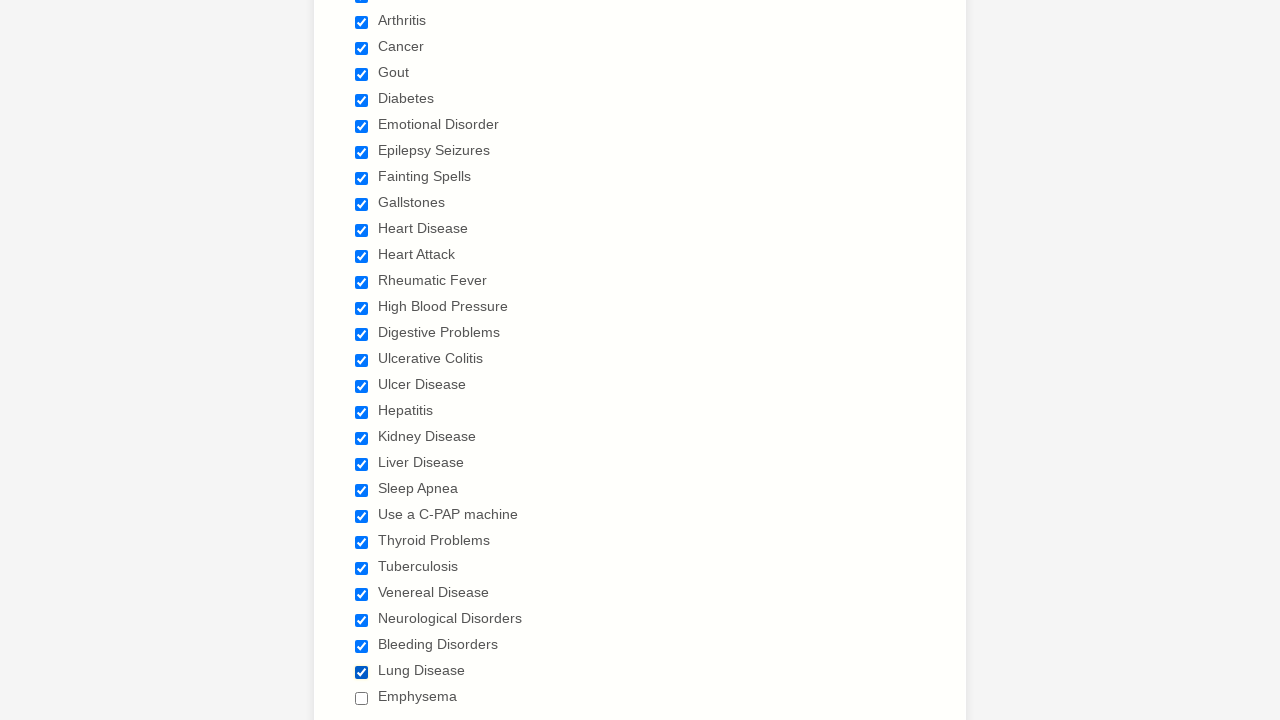

Verified checkbox 28 is selected
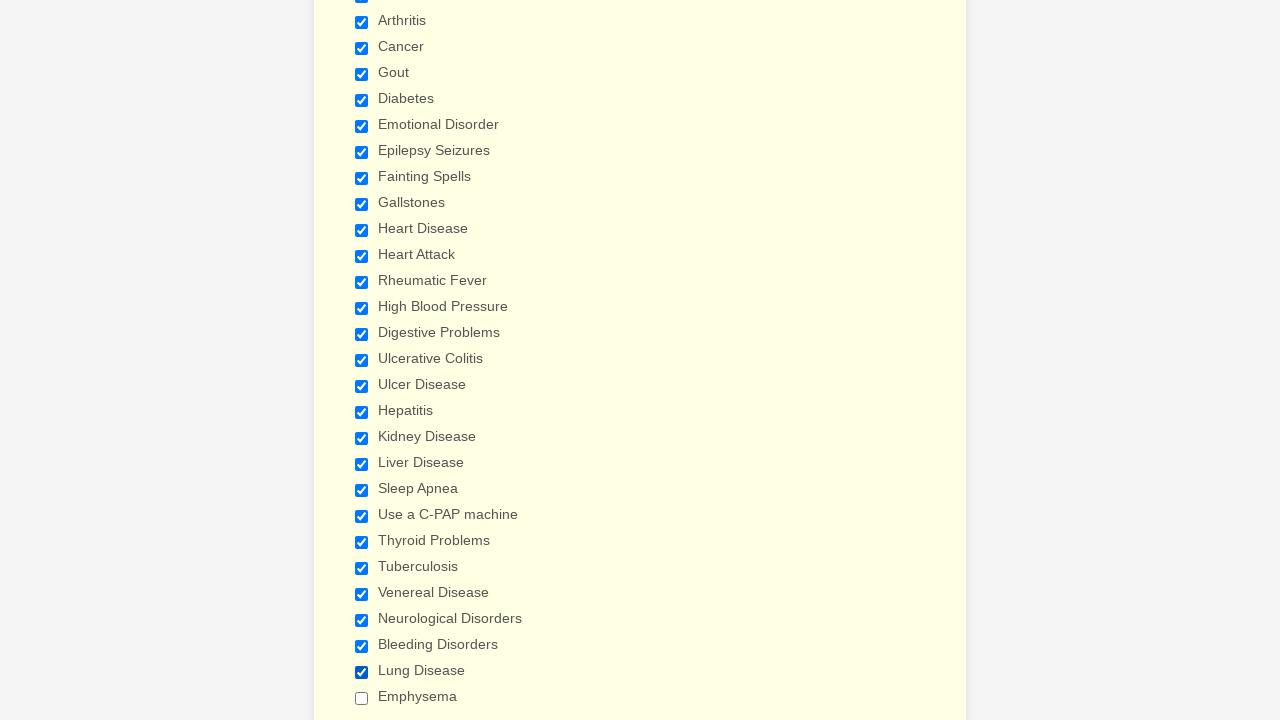

Clicked checkbox 29 to select it at (362, 698) on xpath=//label[contains(text(),'Have you ever had')]/following-sibling::div//inpu
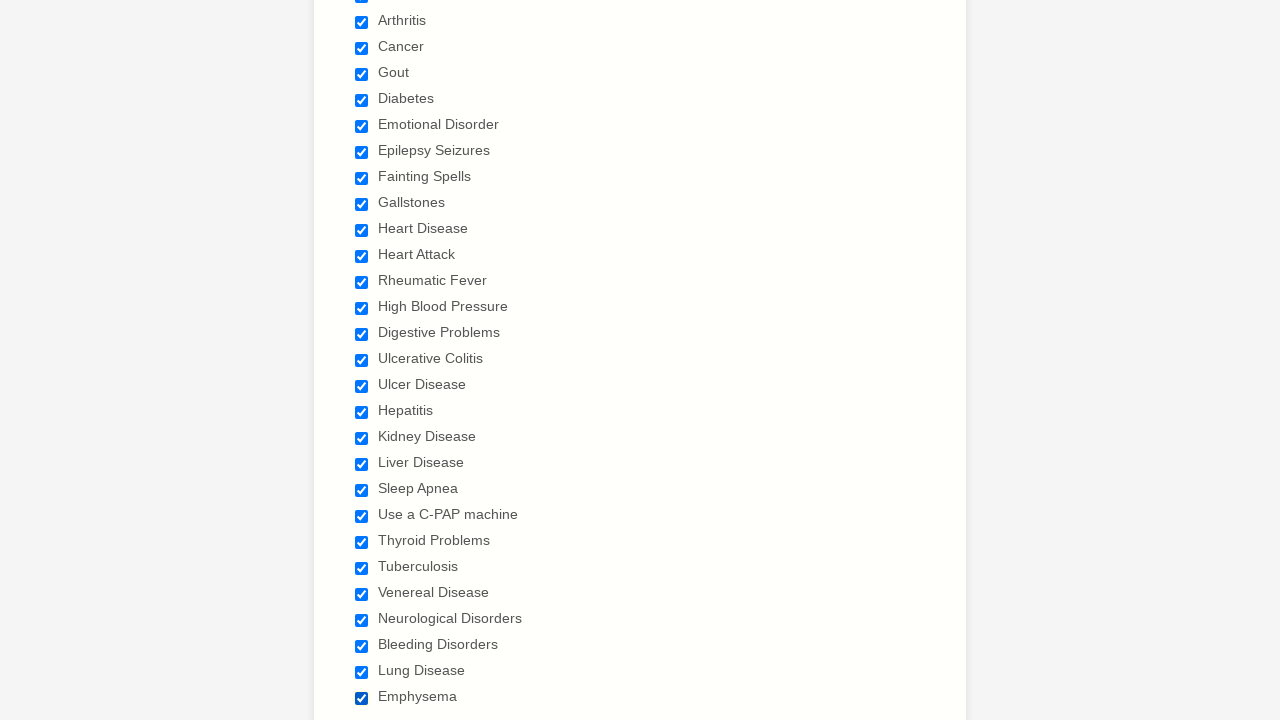

Verified checkbox 29 is selected
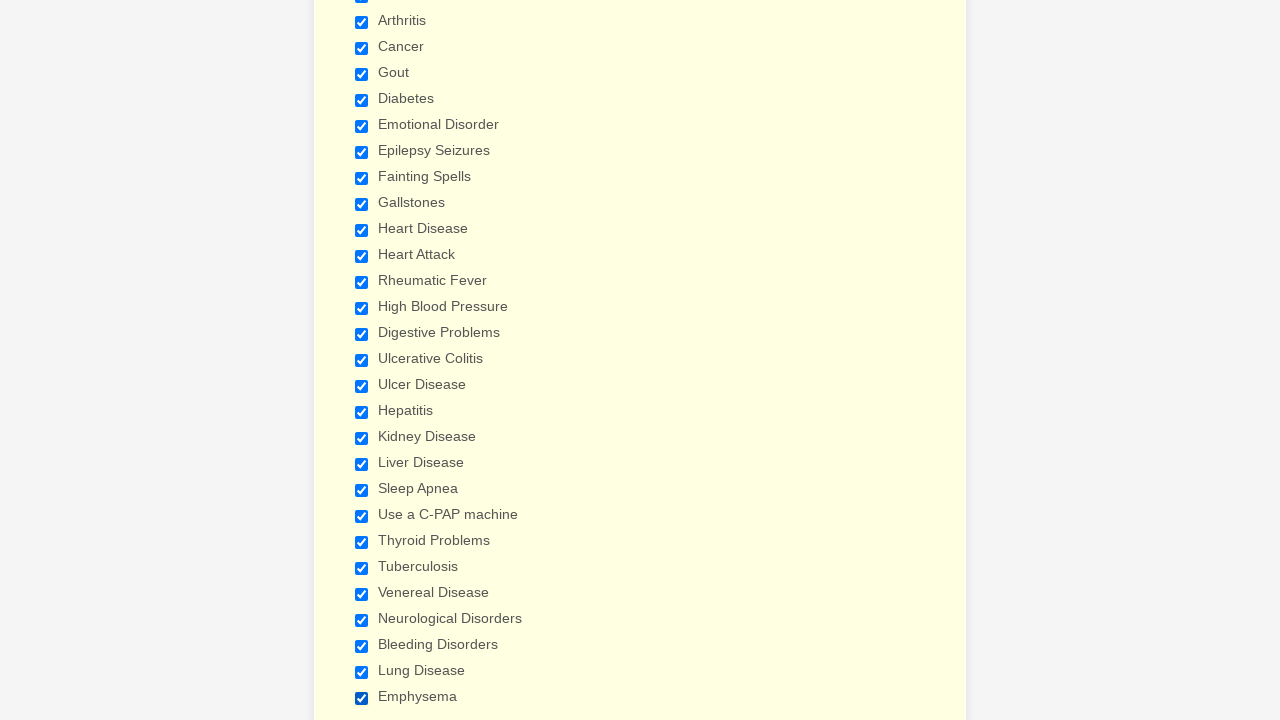

Clicked checkbox 1 to deselect it at (362, 360) on xpath=//label[contains(text(),'Have you ever had')]/following-sibling::div//inpu
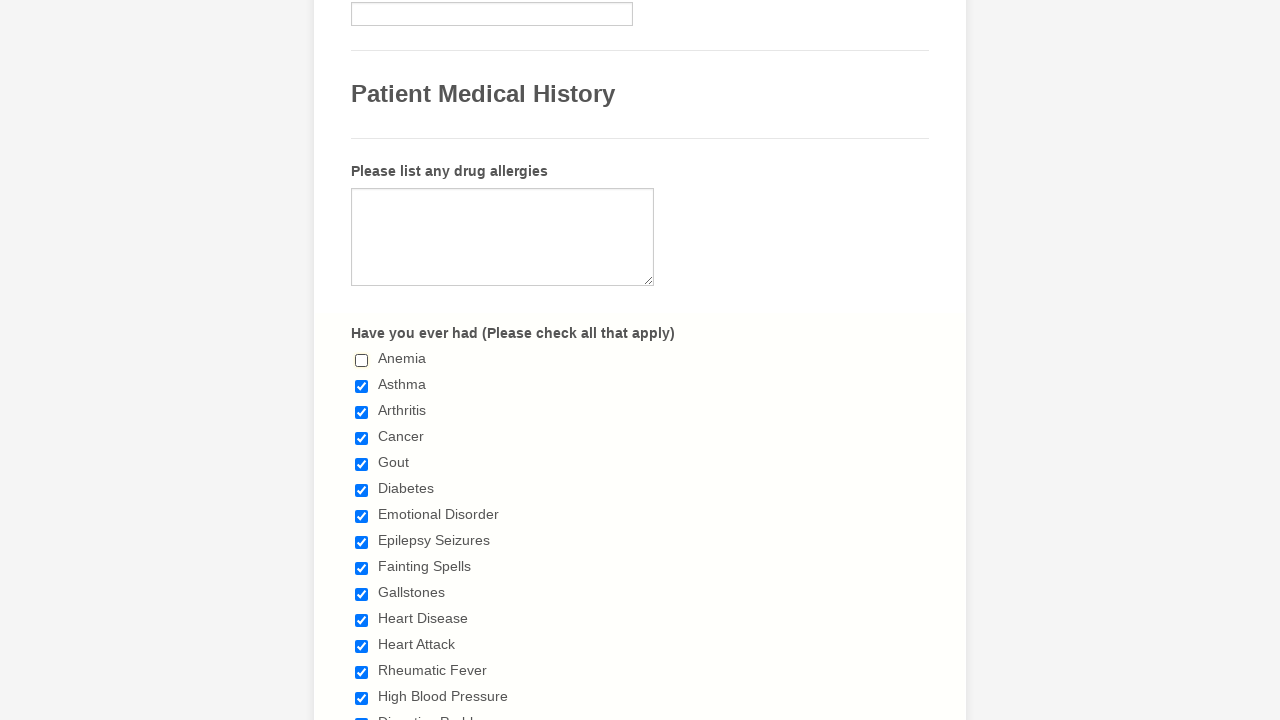

Verified checkbox 1 is deselected
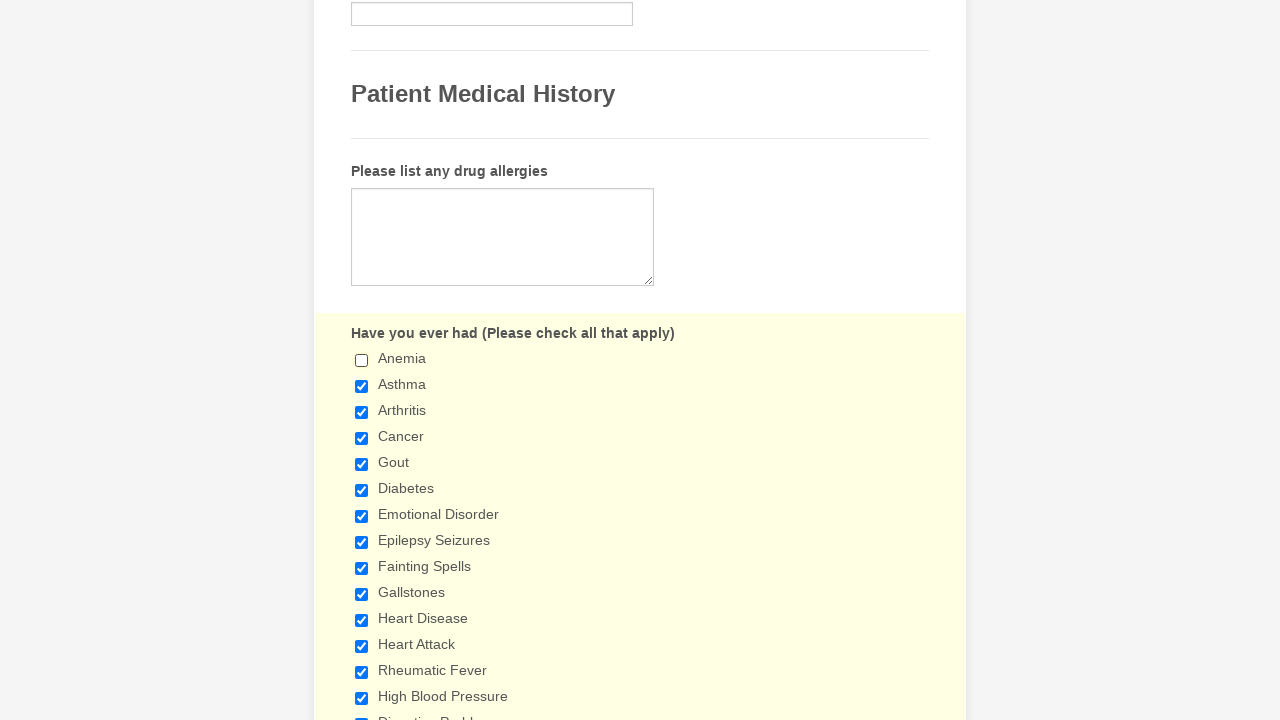

Clicked checkbox 2 to deselect it at (362, 386) on xpath=//label[contains(text(),'Have you ever had')]/following-sibling::div//inpu
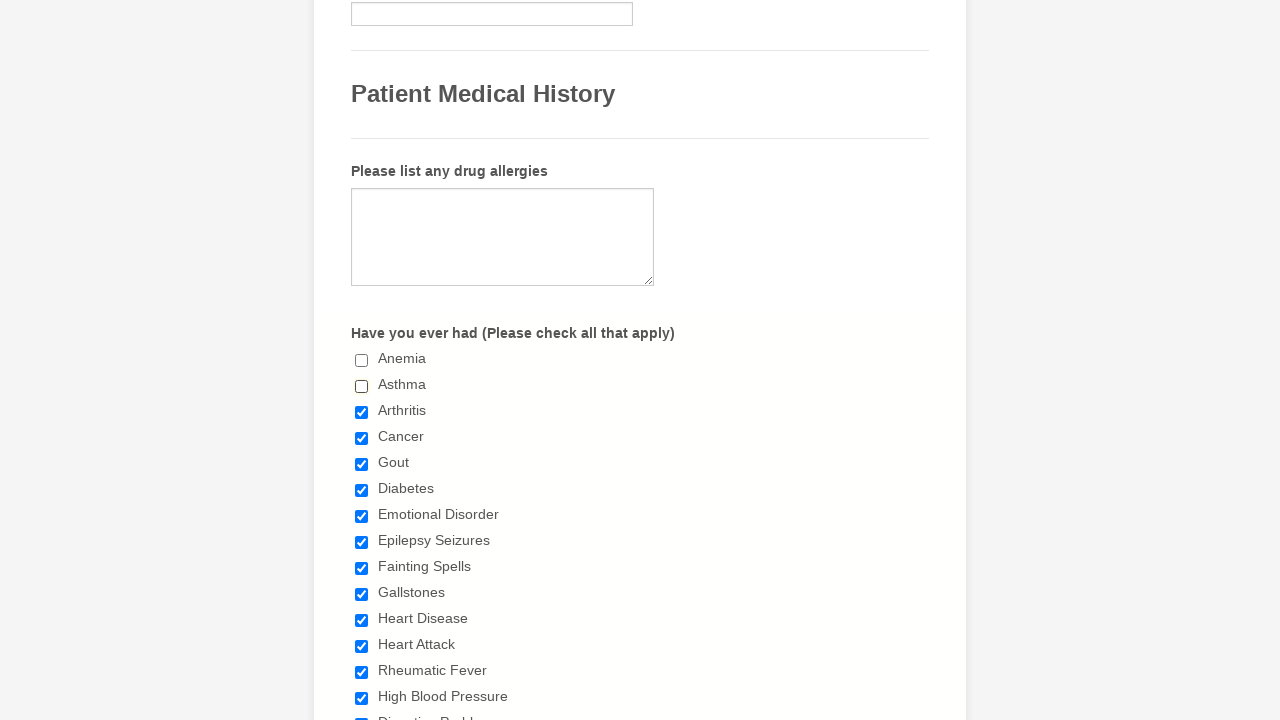

Verified checkbox 2 is deselected
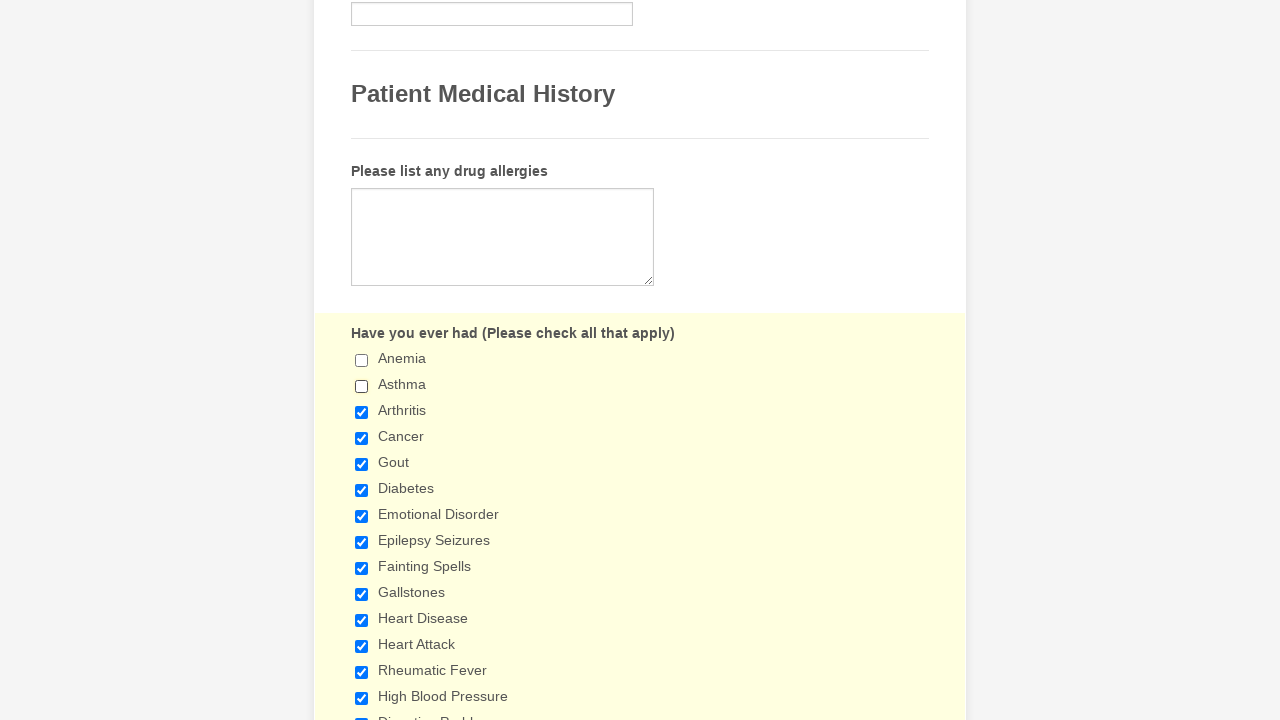

Clicked checkbox 3 to deselect it at (362, 412) on xpath=//label[contains(text(),'Have you ever had')]/following-sibling::div//inpu
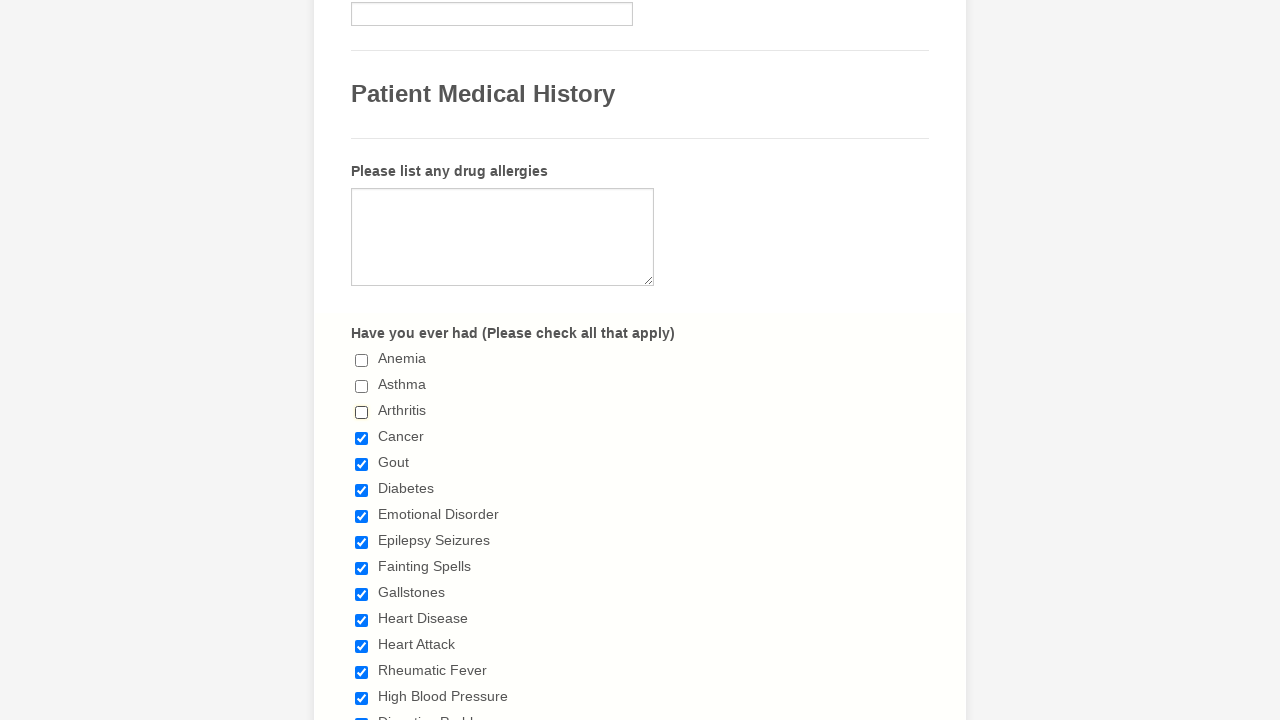

Verified checkbox 3 is deselected
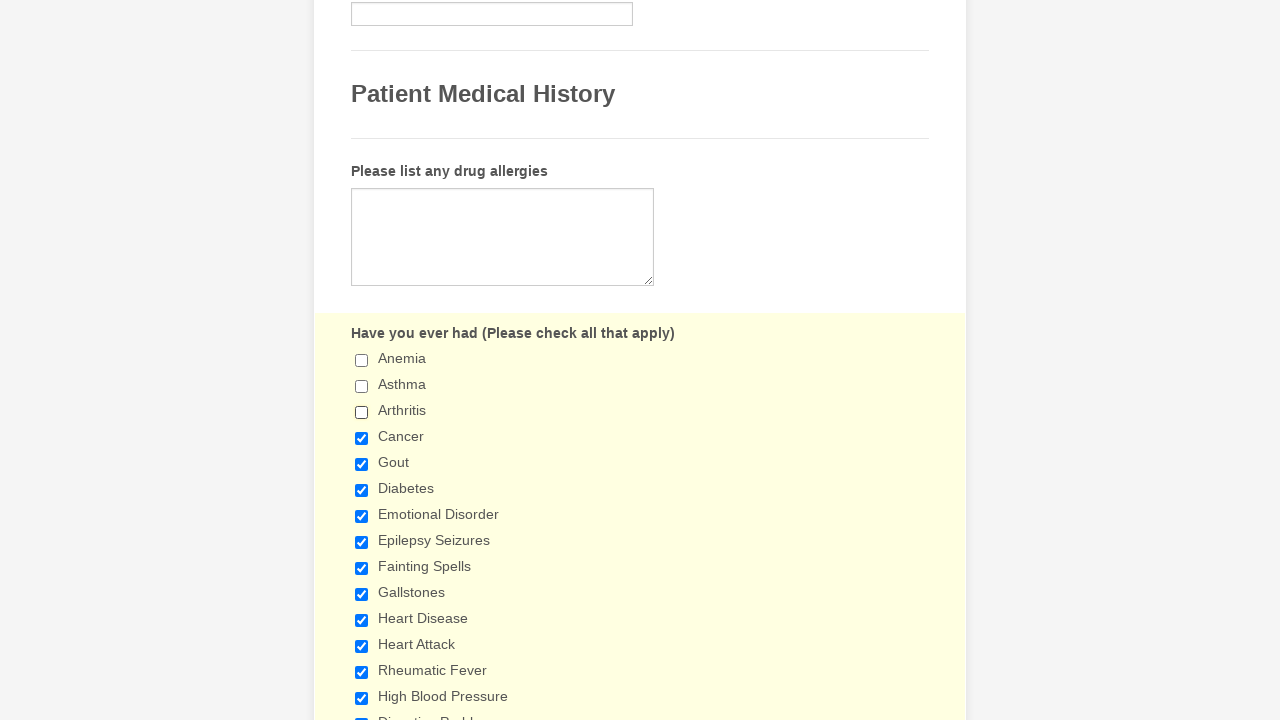

Clicked checkbox 4 to deselect it at (362, 438) on xpath=//label[contains(text(),'Have you ever had')]/following-sibling::div//inpu
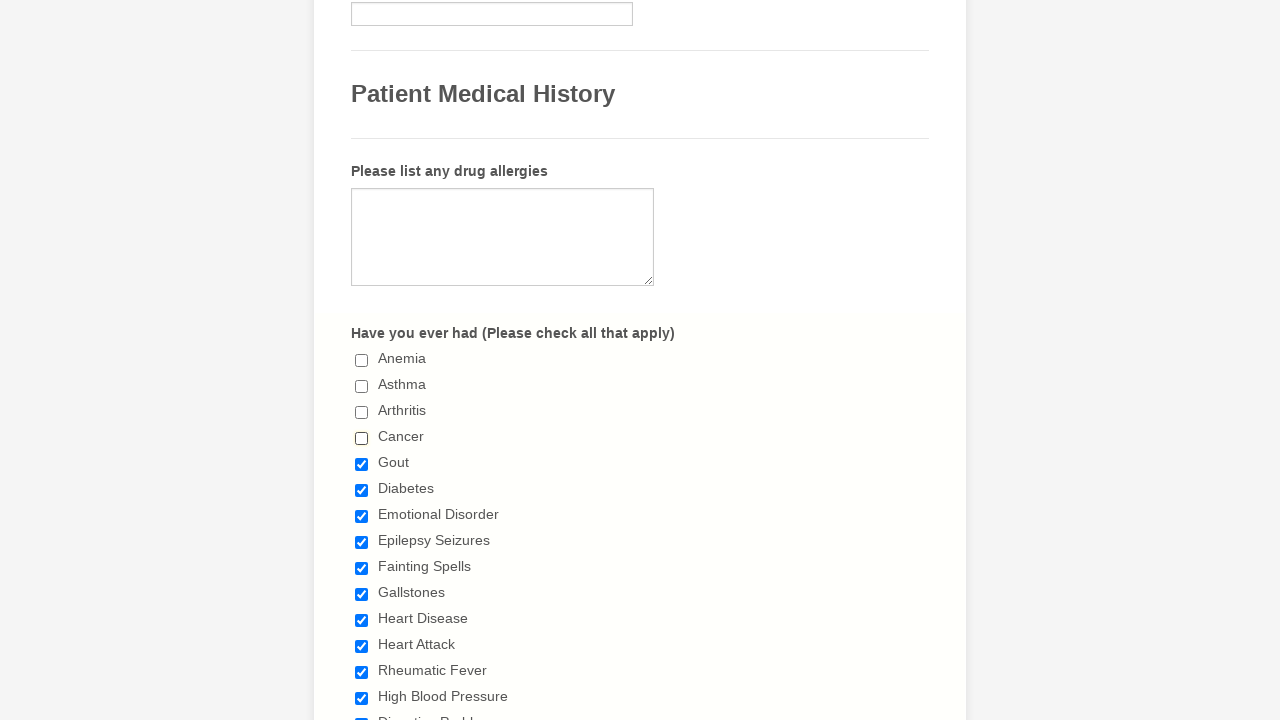

Verified checkbox 4 is deselected
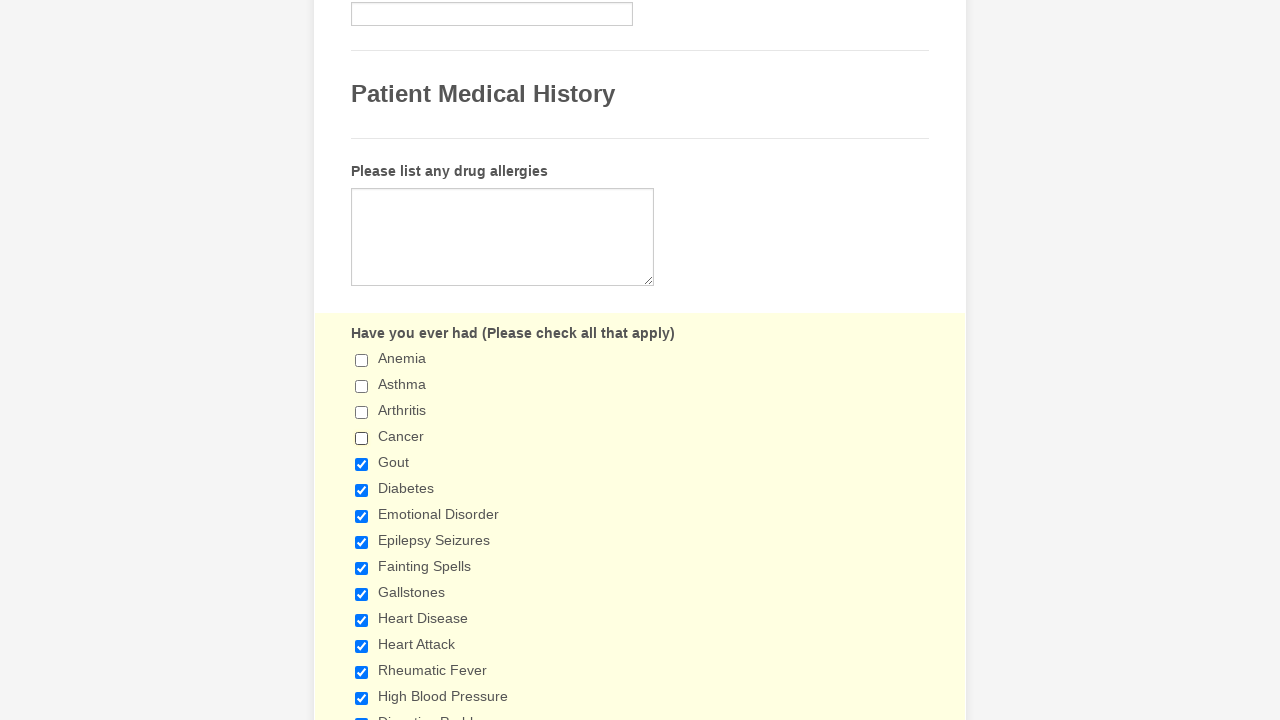

Clicked checkbox 5 to deselect it at (362, 464) on xpath=//label[contains(text(),'Have you ever had')]/following-sibling::div//inpu
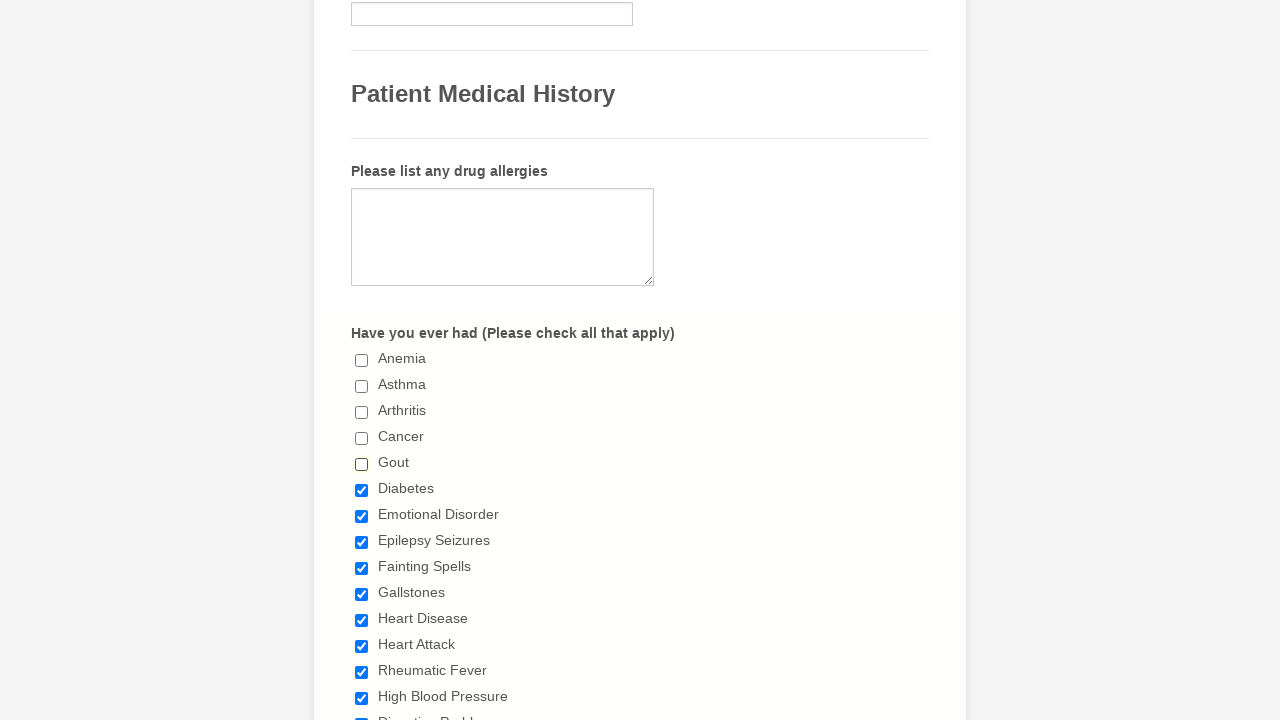

Verified checkbox 5 is deselected
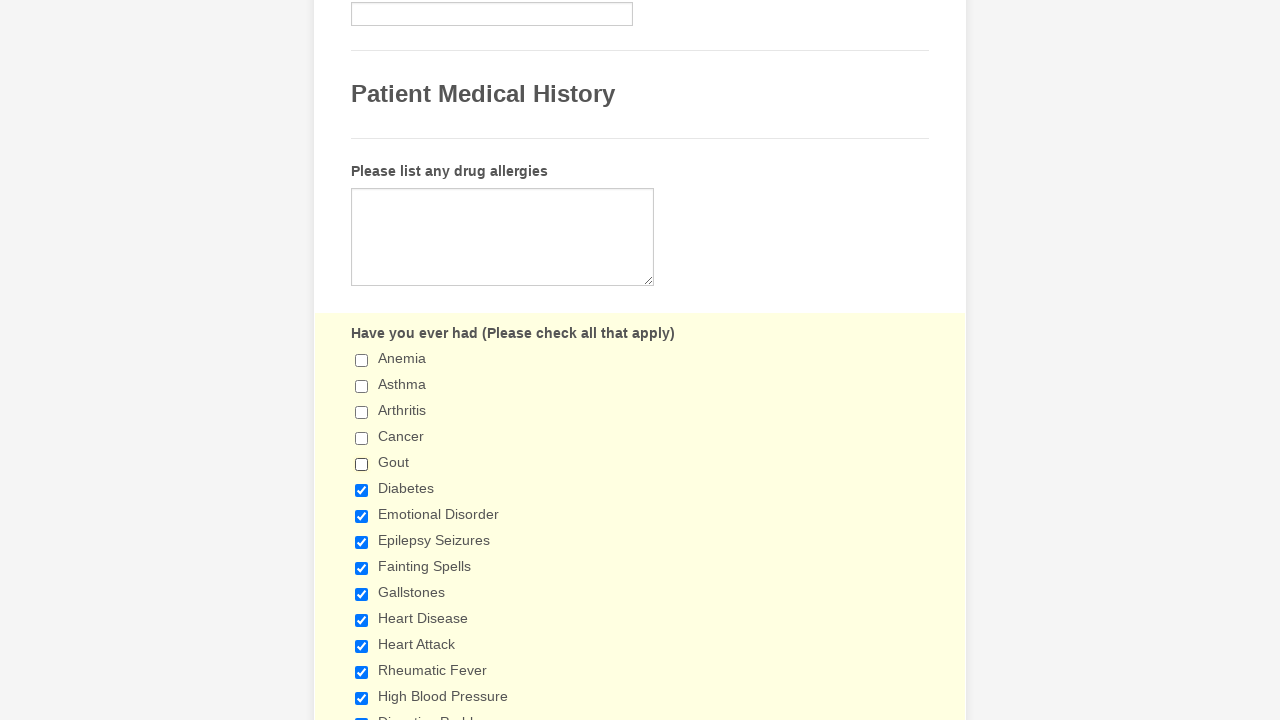

Clicked checkbox 6 to deselect it at (362, 490) on xpath=//label[contains(text(),'Have you ever had')]/following-sibling::div//inpu
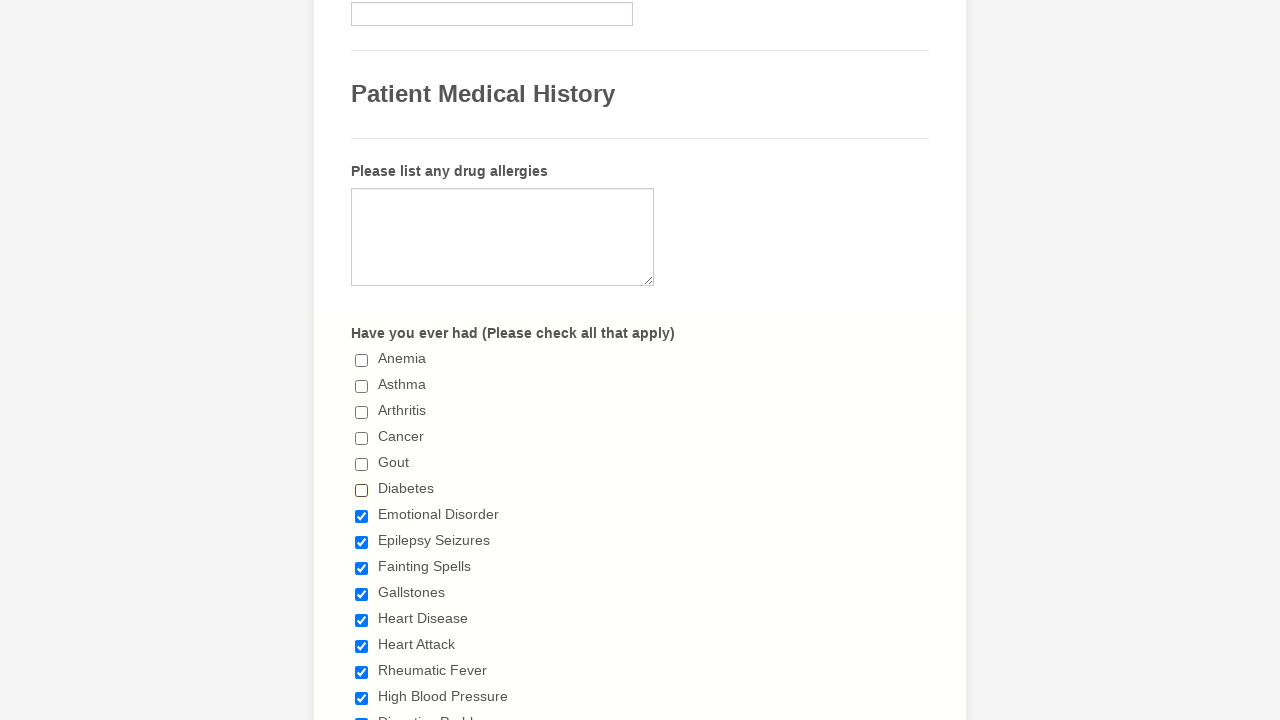

Verified checkbox 6 is deselected
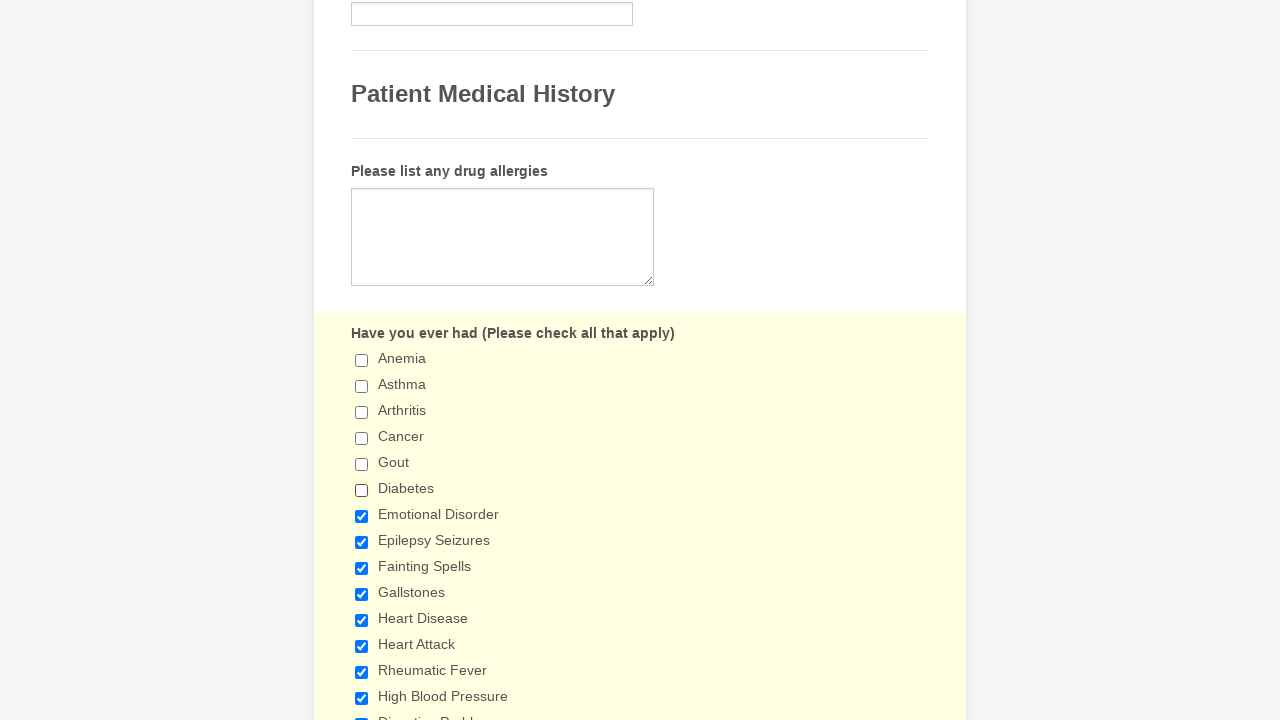

Clicked checkbox 7 to deselect it at (362, 516) on xpath=//label[contains(text(),'Have you ever had')]/following-sibling::div//inpu
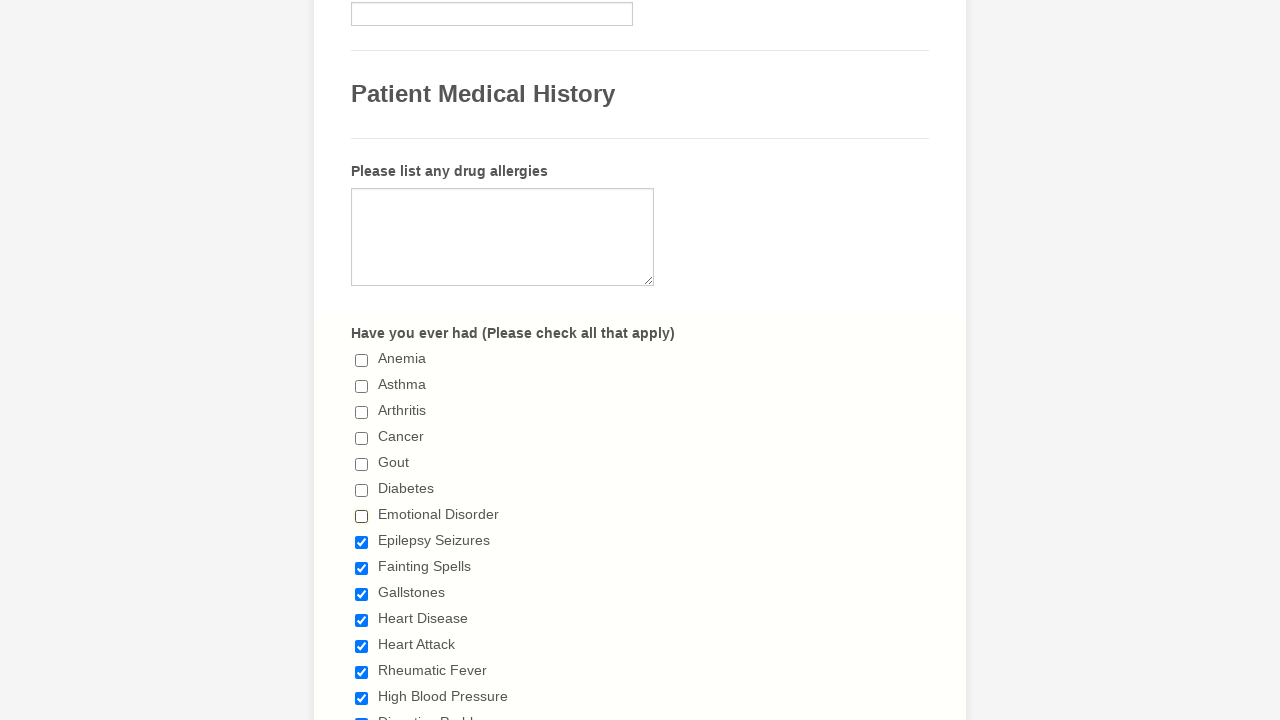

Verified checkbox 7 is deselected
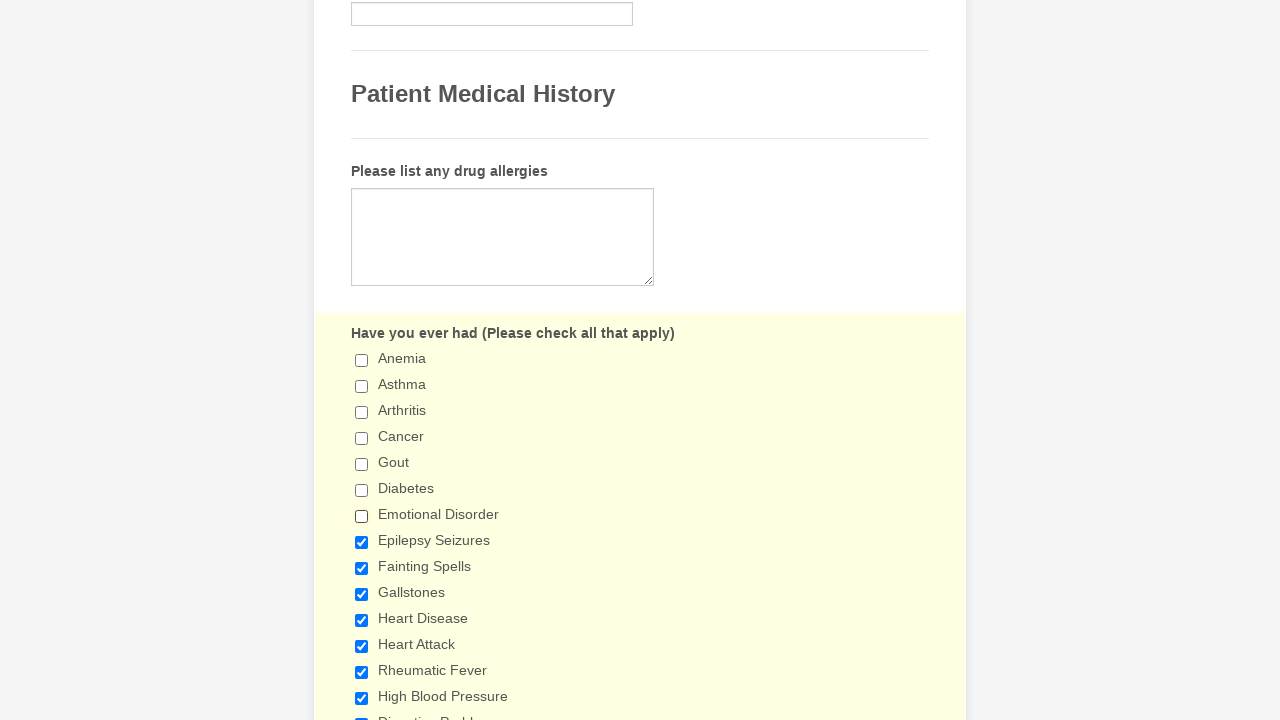

Clicked checkbox 8 to deselect it at (362, 542) on xpath=//label[contains(text(),'Have you ever had')]/following-sibling::div//inpu
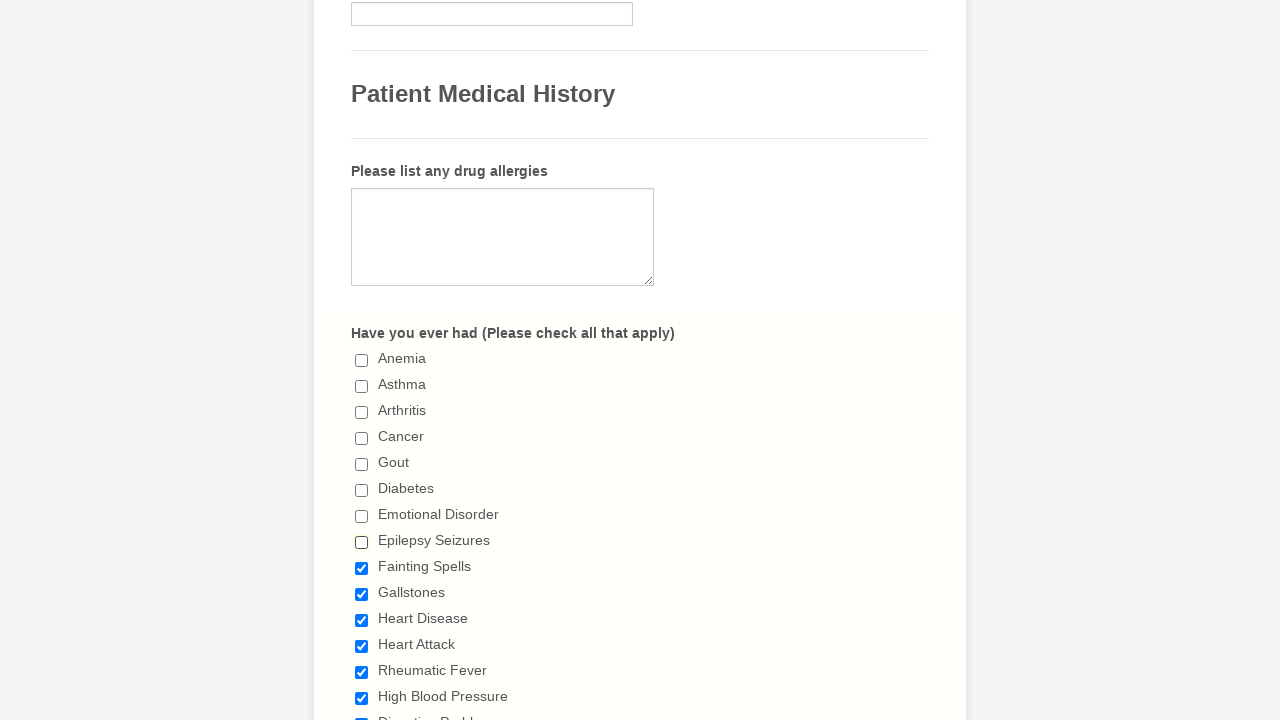

Verified checkbox 8 is deselected
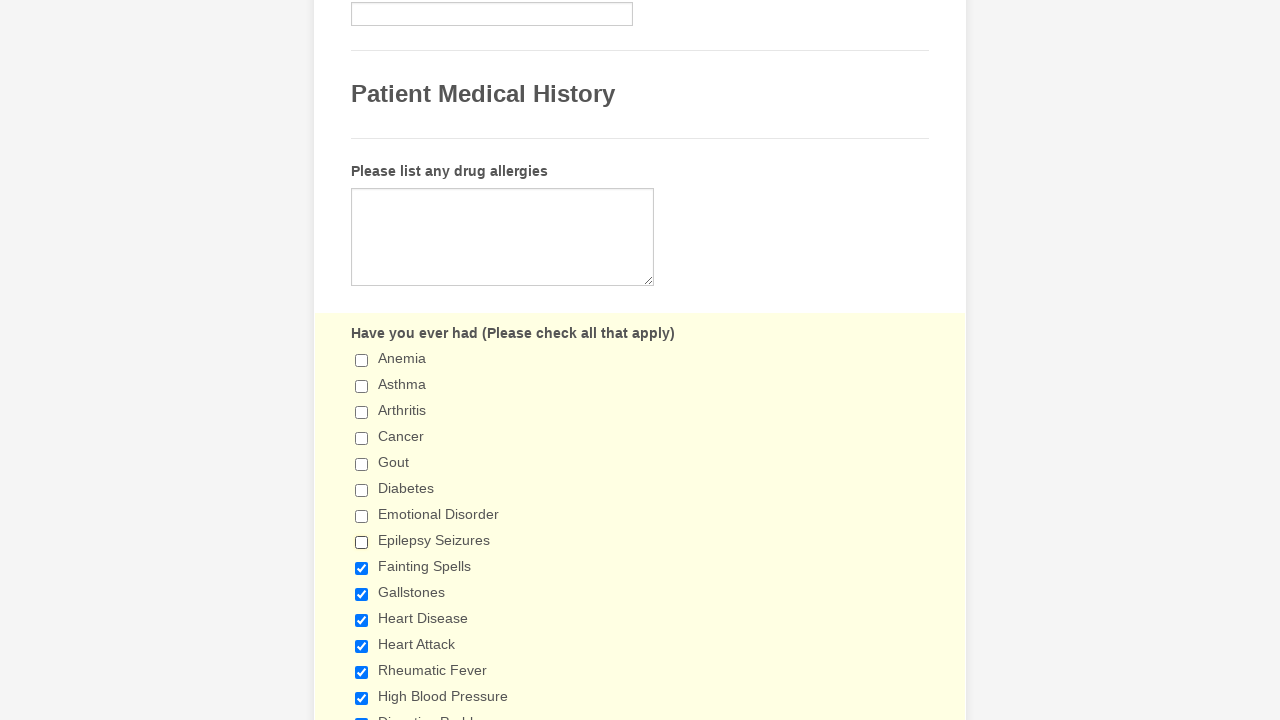

Clicked checkbox 9 to deselect it at (362, 568) on xpath=//label[contains(text(),'Have you ever had')]/following-sibling::div//inpu
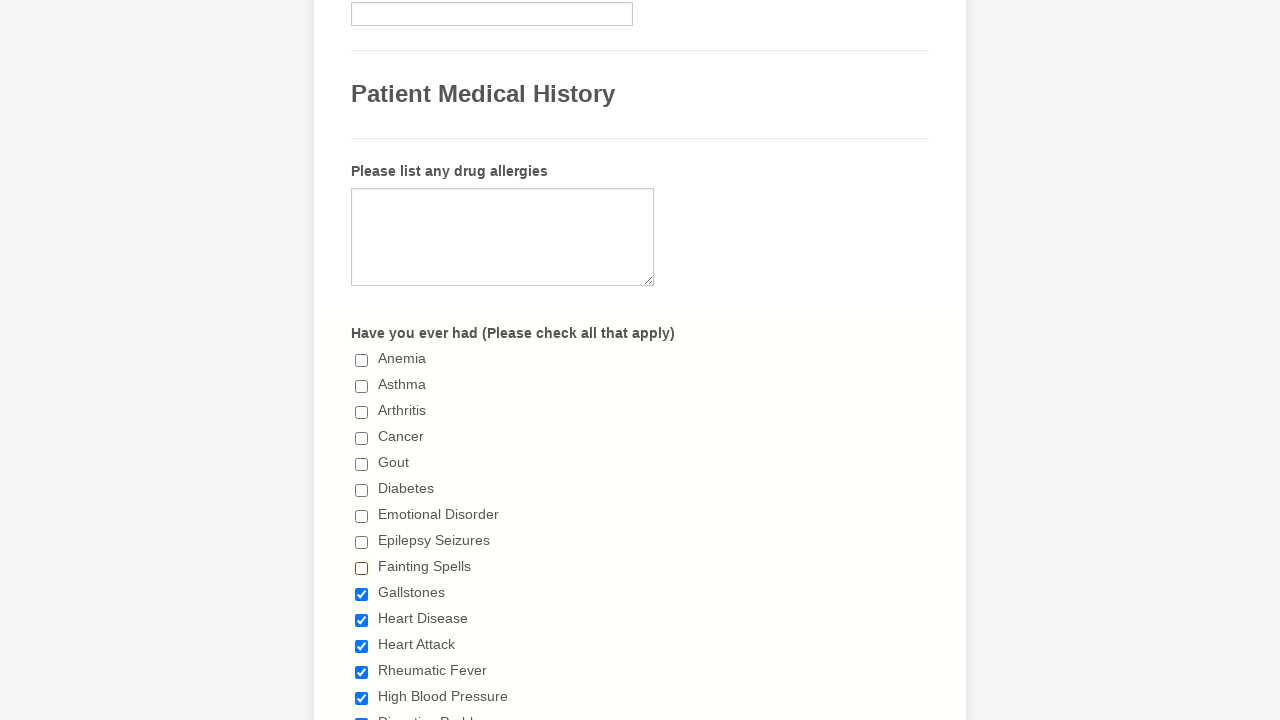

Verified checkbox 9 is deselected
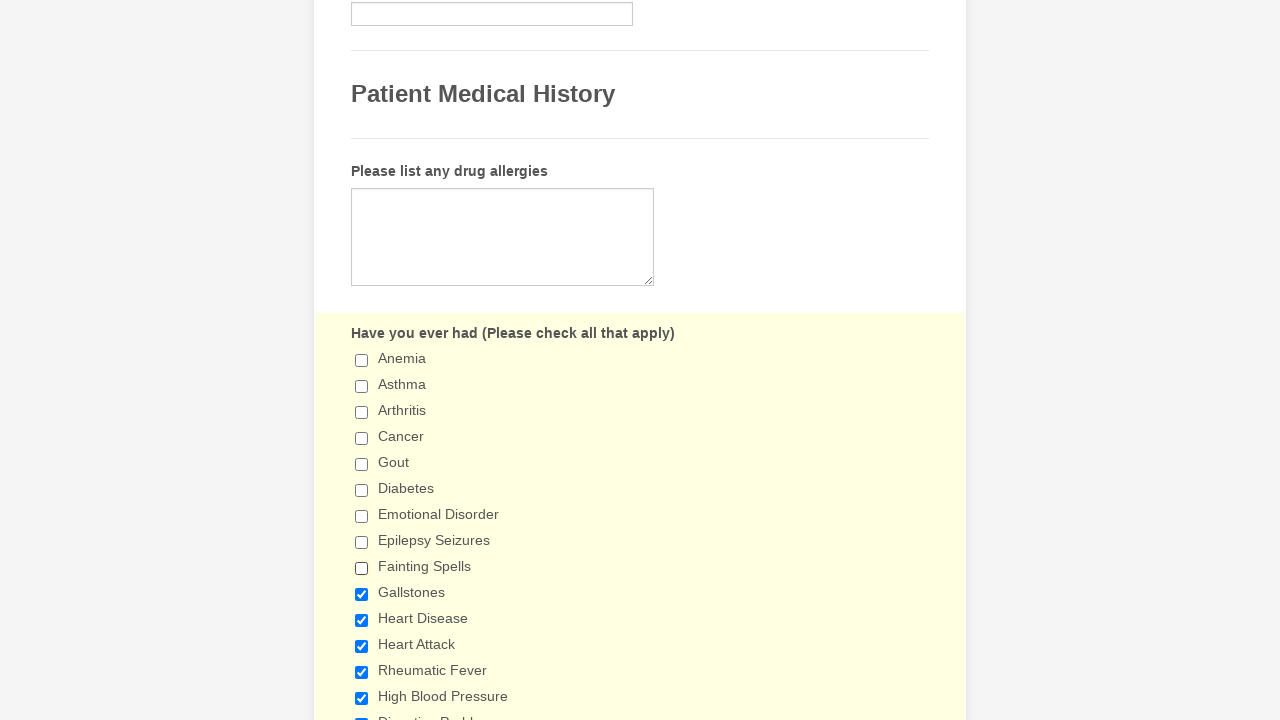

Clicked checkbox 10 to deselect it at (362, 594) on xpath=//label[contains(text(),'Have you ever had')]/following-sibling::div//inpu
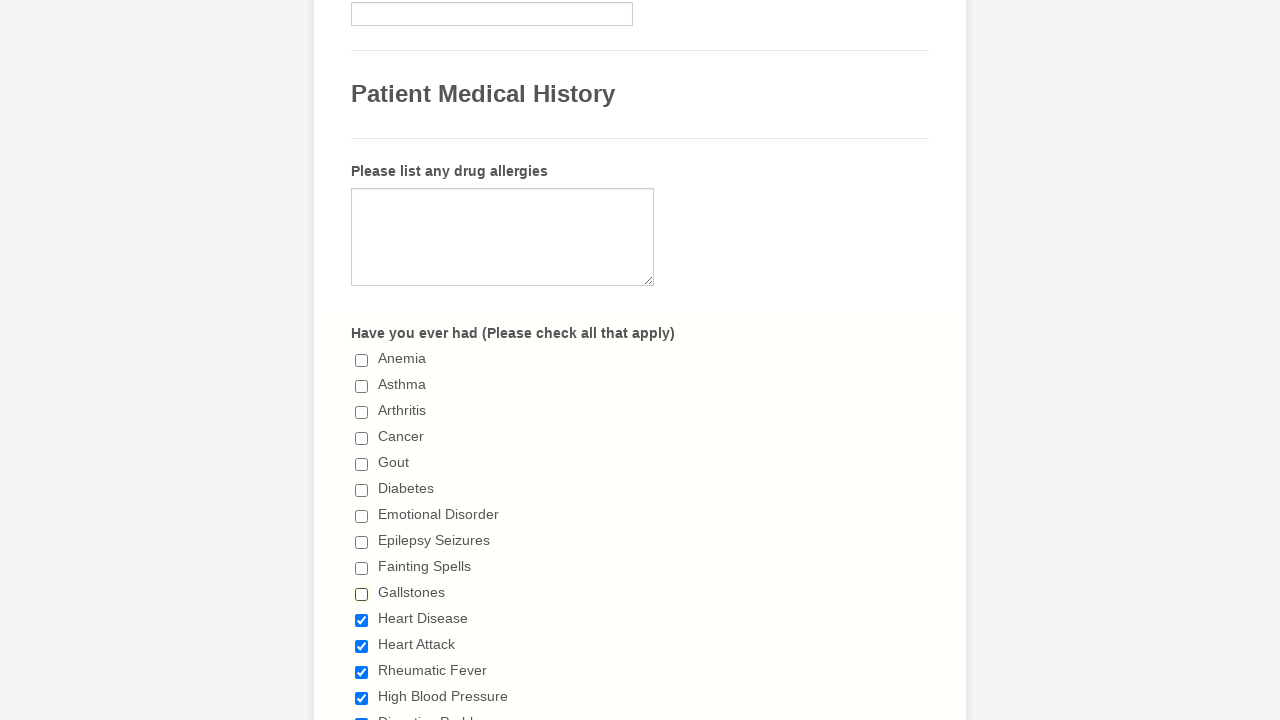

Verified checkbox 10 is deselected
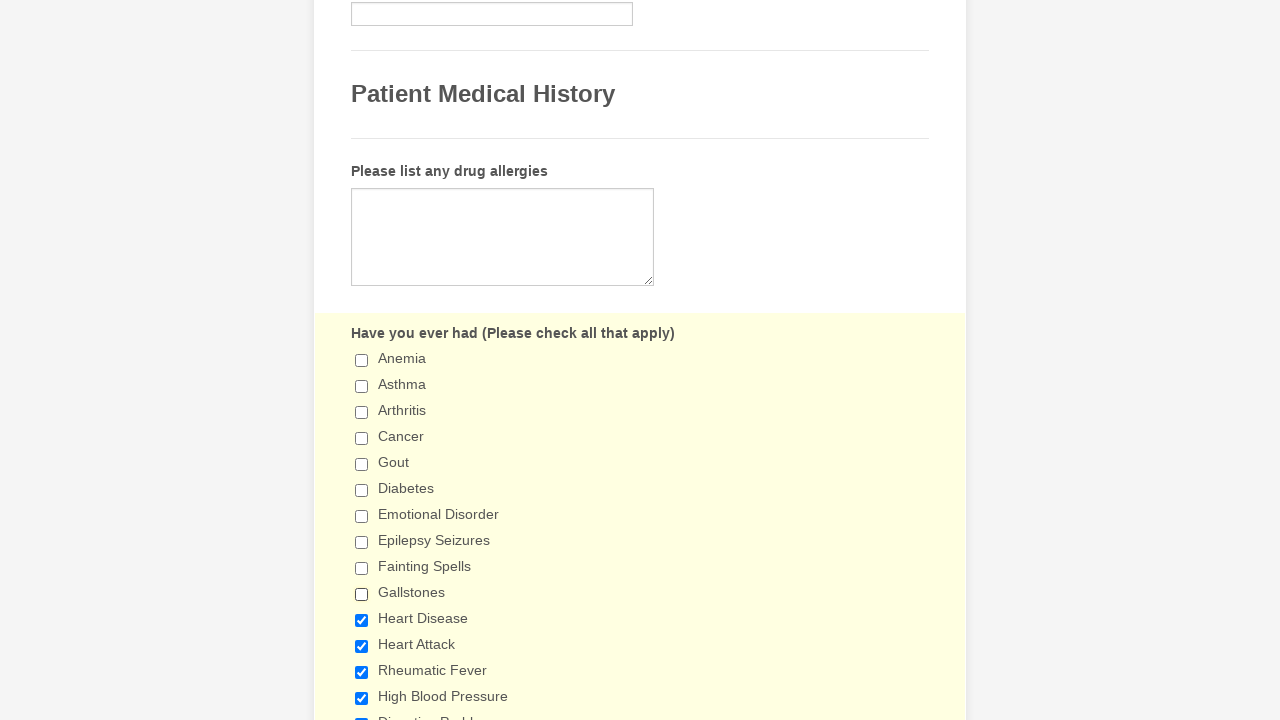

Clicked checkbox 11 to deselect it at (362, 620) on xpath=//label[contains(text(),'Have you ever had')]/following-sibling::div//inpu
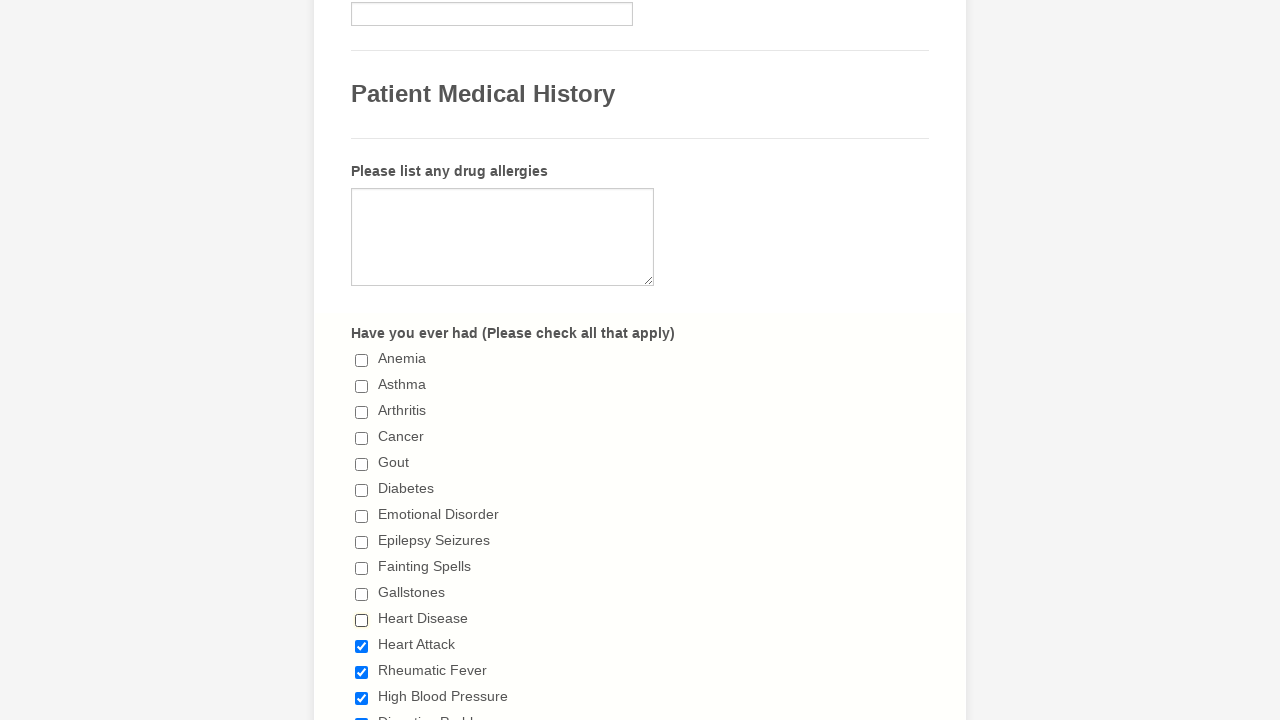

Verified checkbox 11 is deselected
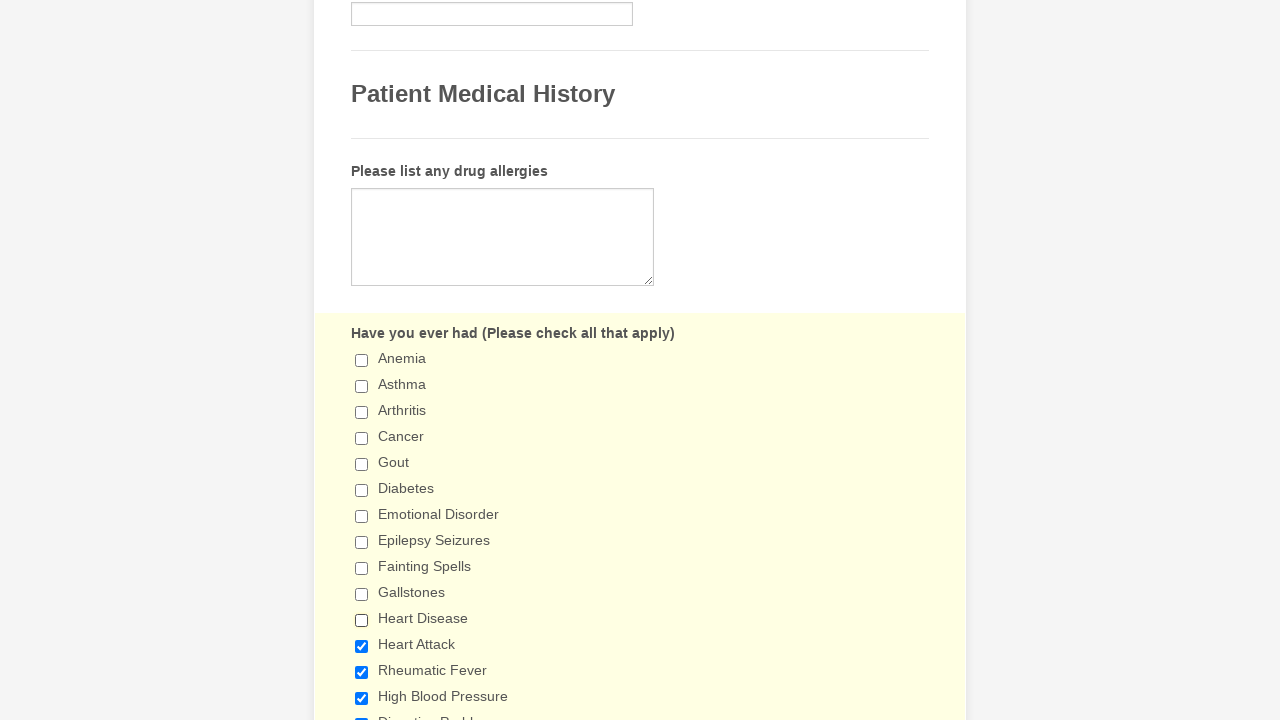

Clicked checkbox 12 to deselect it at (362, 646) on xpath=//label[contains(text(),'Have you ever had')]/following-sibling::div//inpu
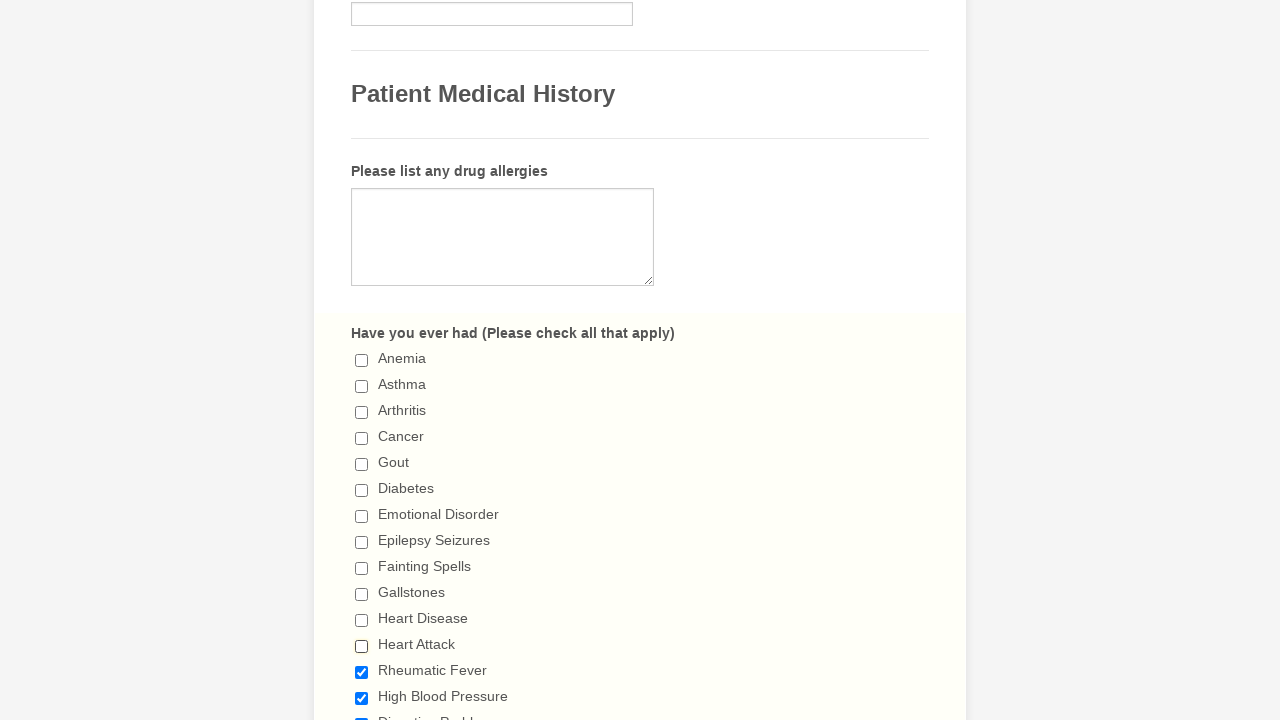

Verified checkbox 12 is deselected
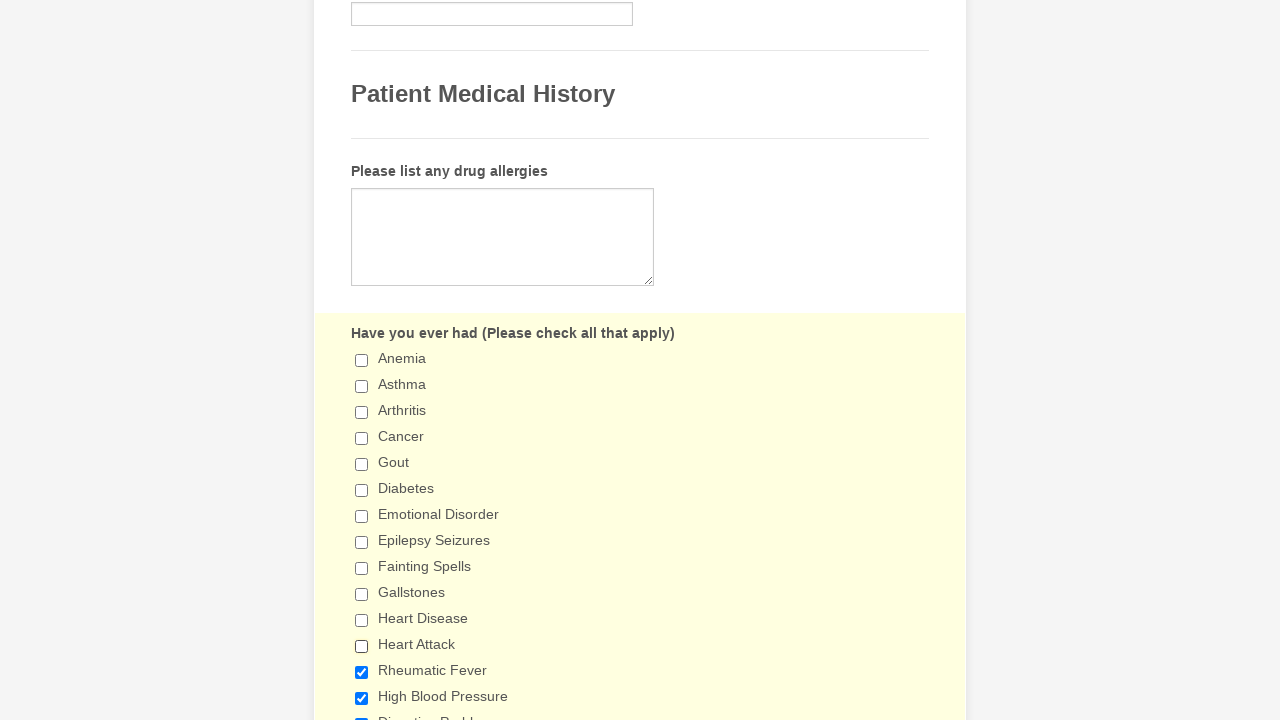

Clicked checkbox 13 to deselect it at (362, 672) on xpath=//label[contains(text(),'Have you ever had')]/following-sibling::div//inpu
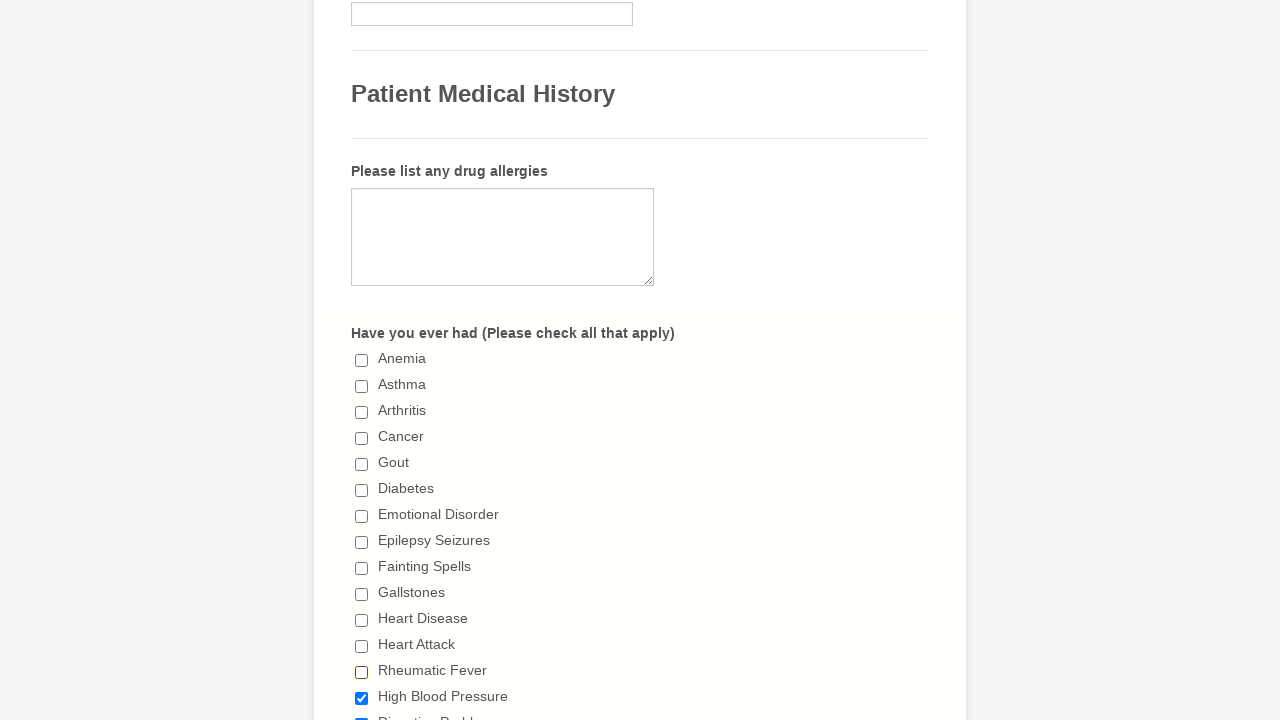

Verified checkbox 13 is deselected
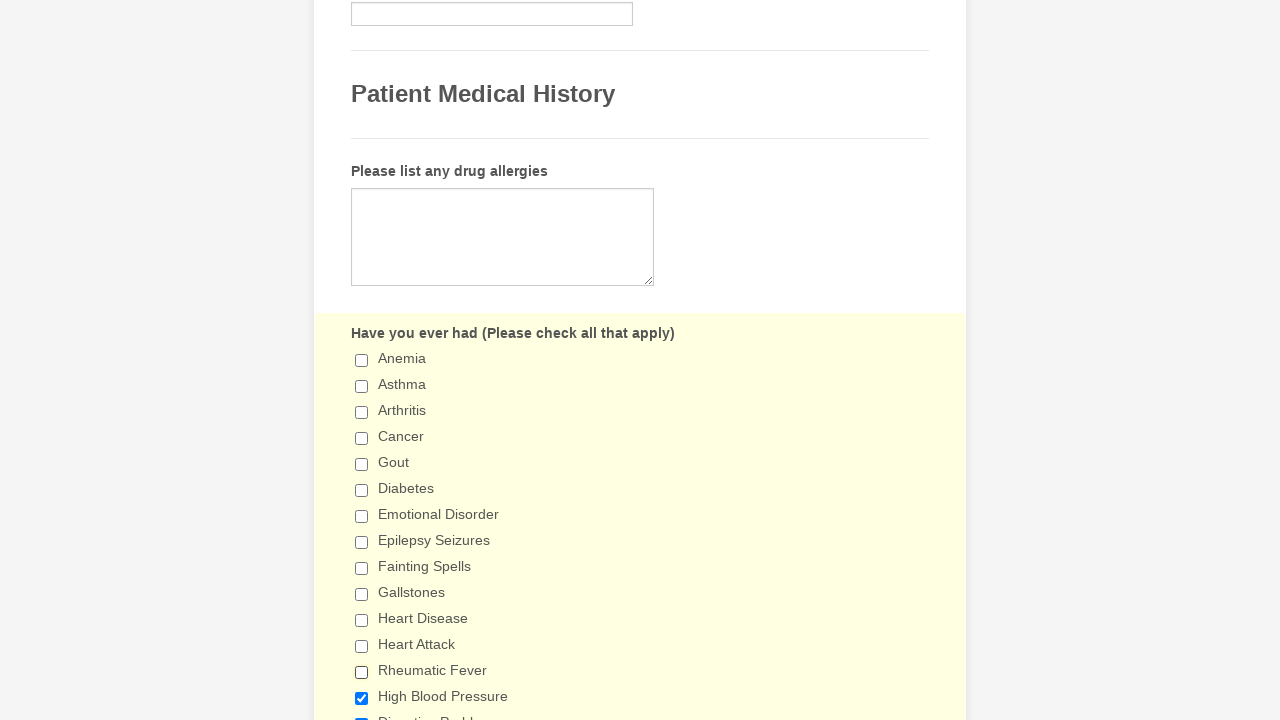

Clicked checkbox 14 to deselect it at (362, 698) on xpath=//label[contains(text(),'Have you ever had')]/following-sibling::div//inpu
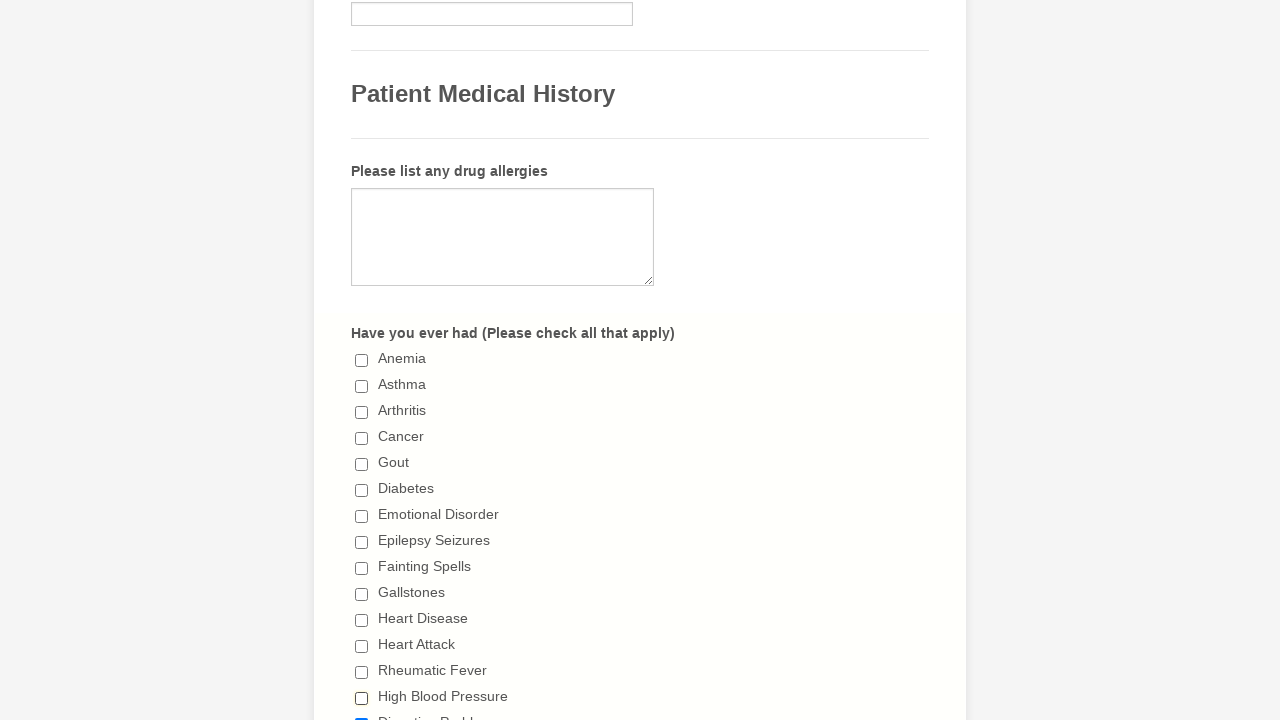

Verified checkbox 14 is deselected
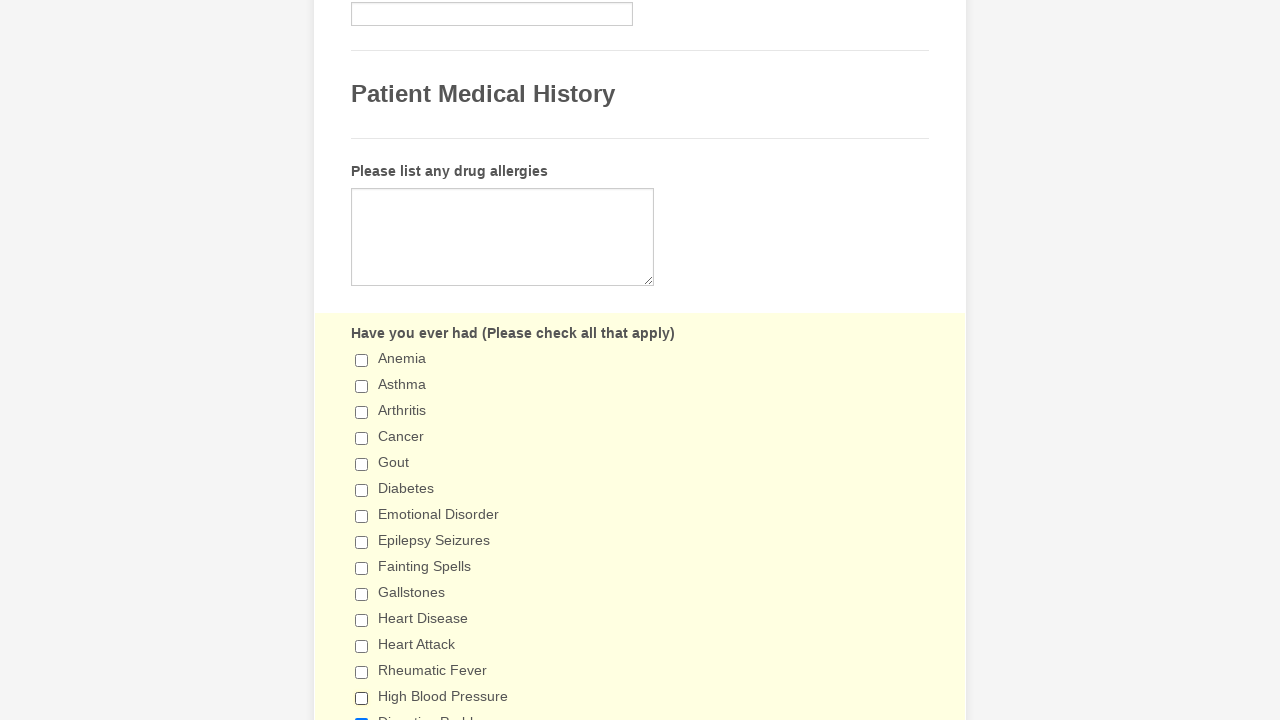

Clicked checkbox 15 to deselect it at (362, 714) on xpath=//label[contains(text(),'Have you ever had')]/following-sibling::div//inpu
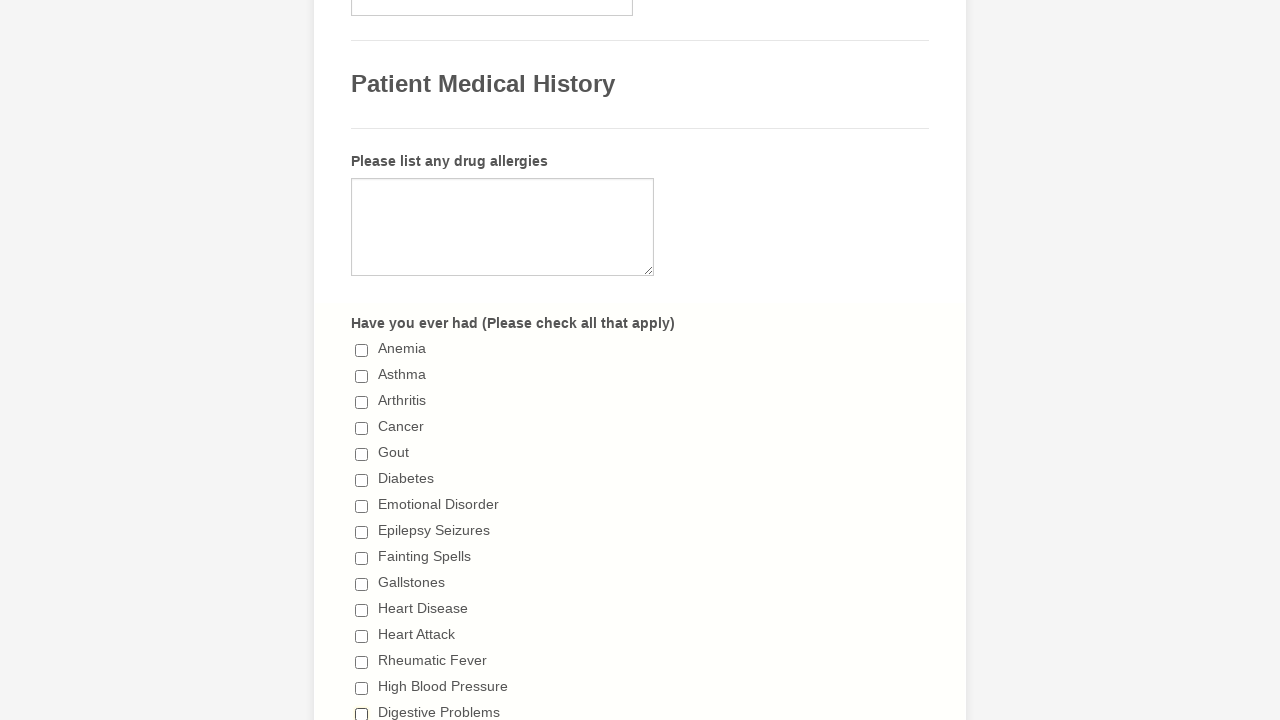

Verified checkbox 15 is deselected
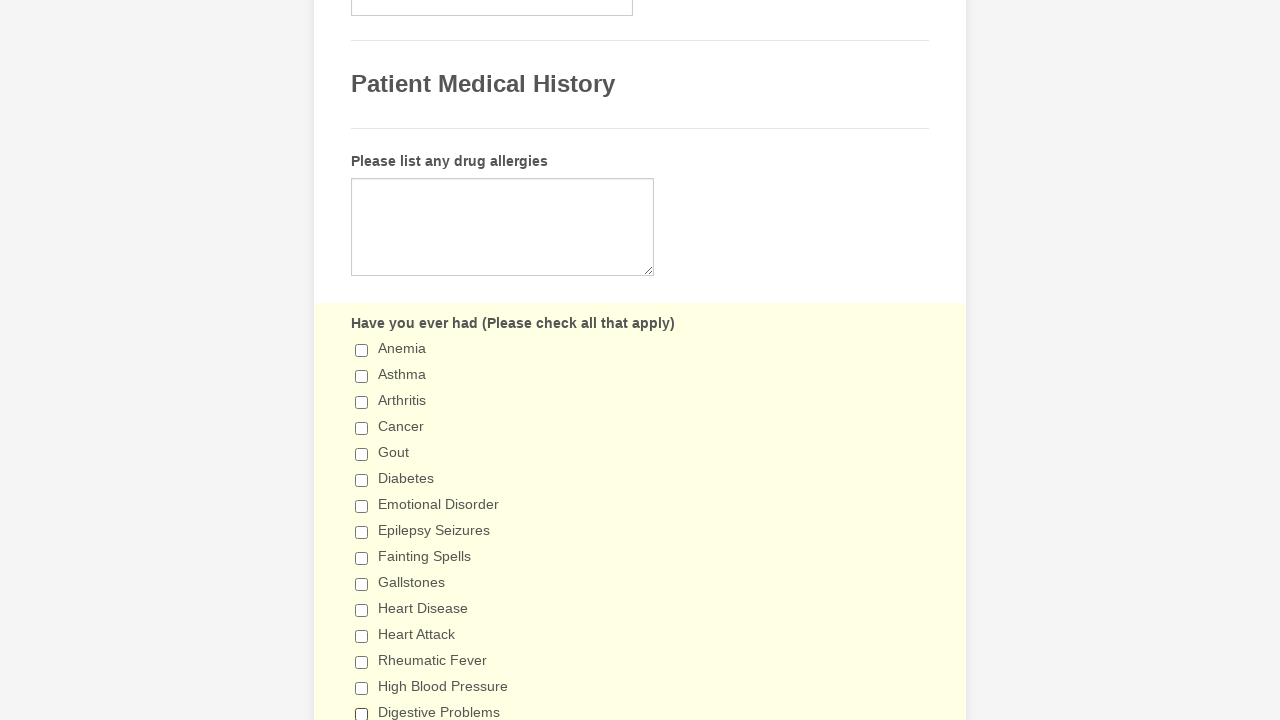

Clicked checkbox 16 to deselect it at (362, 360) on xpath=//label[contains(text(),'Have you ever had')]/following-sibling::div//inpu
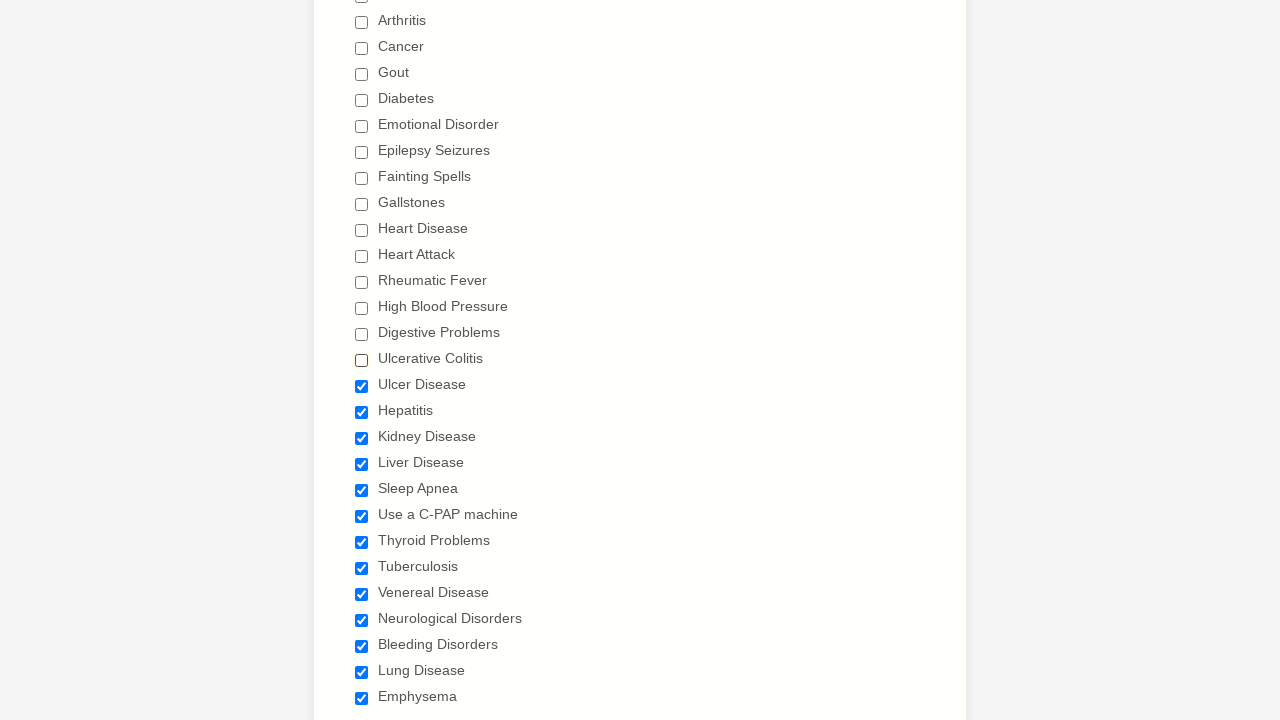

Verified checkbox 16 is deselected
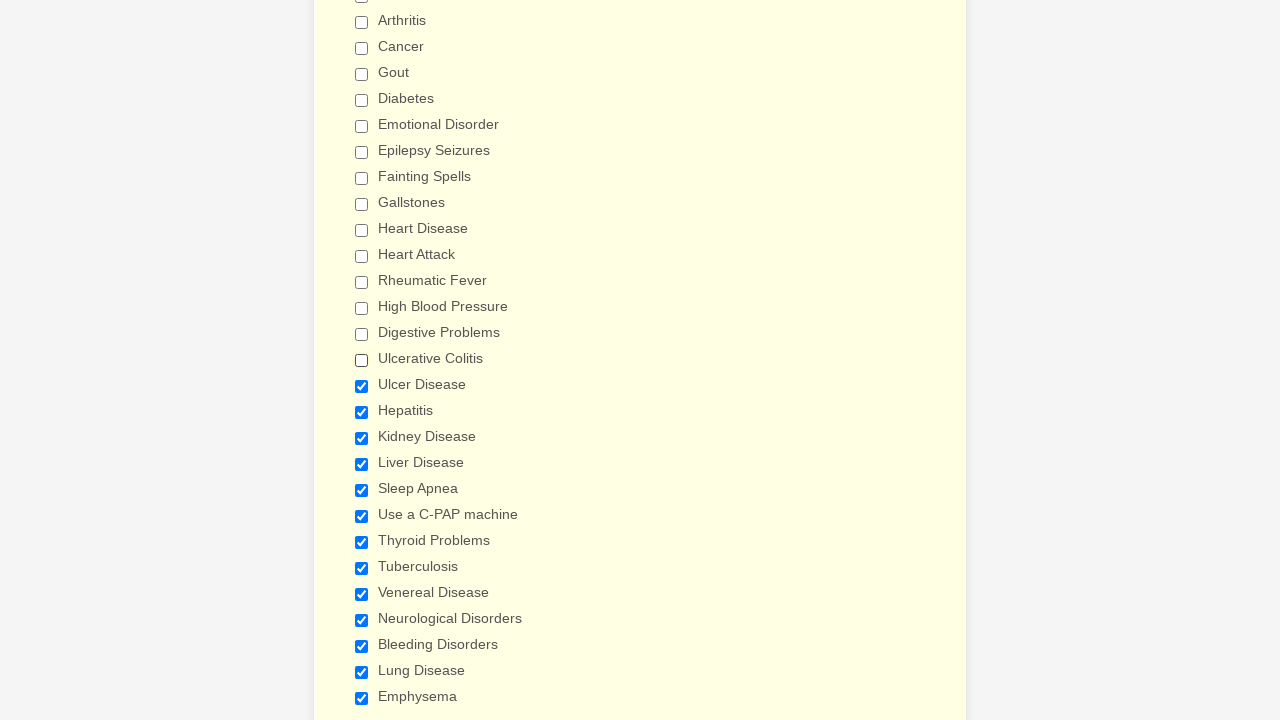

Clicked checkbox 17 to deselect it at (362, 386) on xpath=//label[contains(text(),'Have you ever had')]/following-sibling::div//inpu
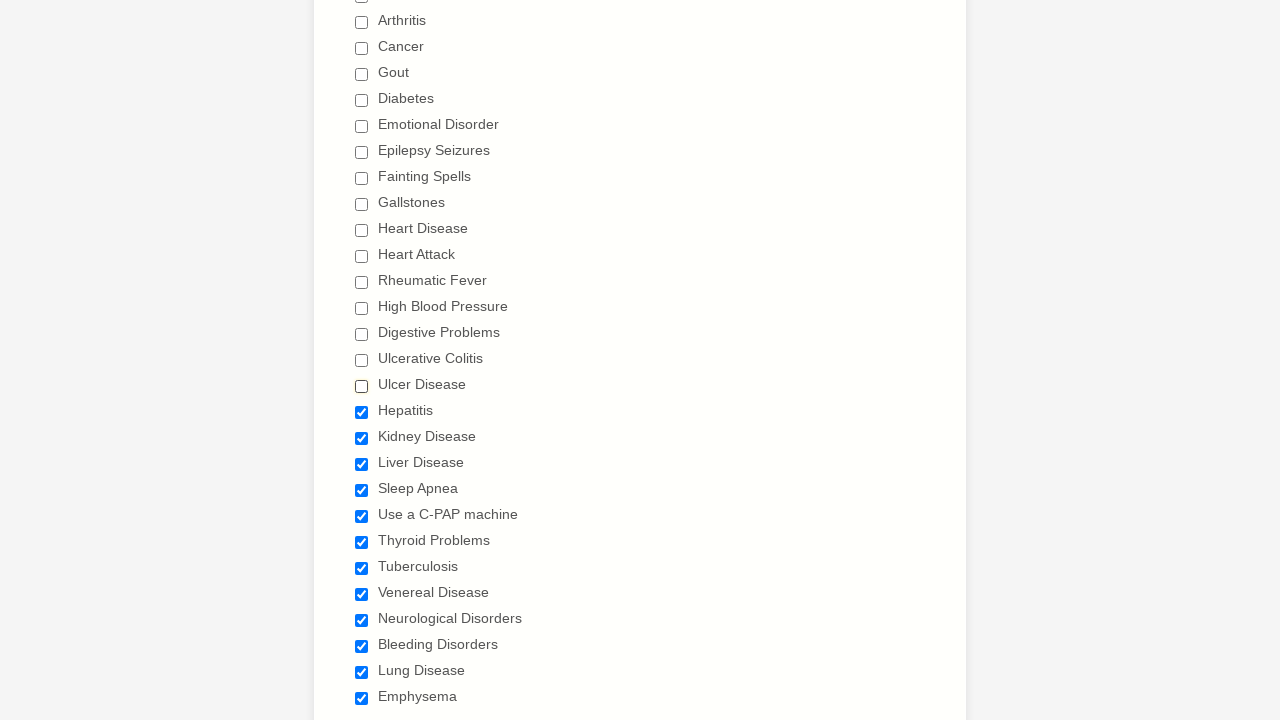

Verified checkbox 17 is deselected
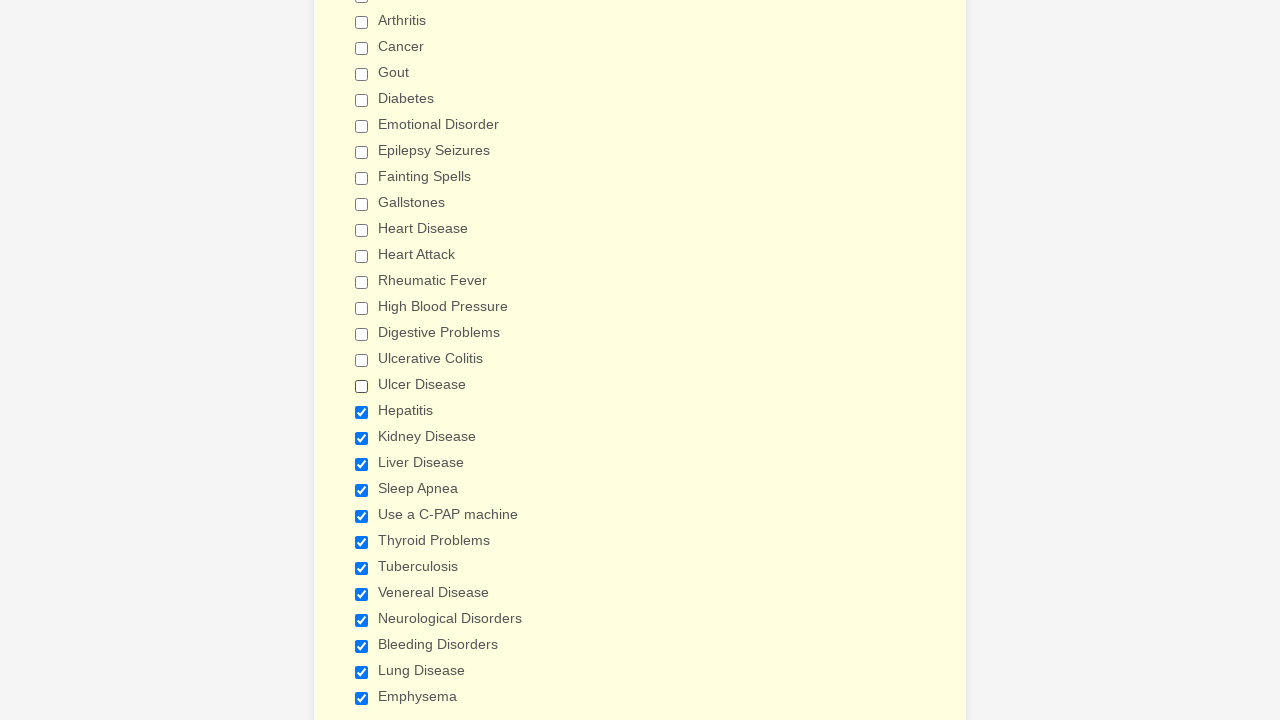

Clicked checkbox 18 to deselect it at (362, 412) on xpath=//label[contains(text(),'Have you ever had')]/following-sibling::div//inpu
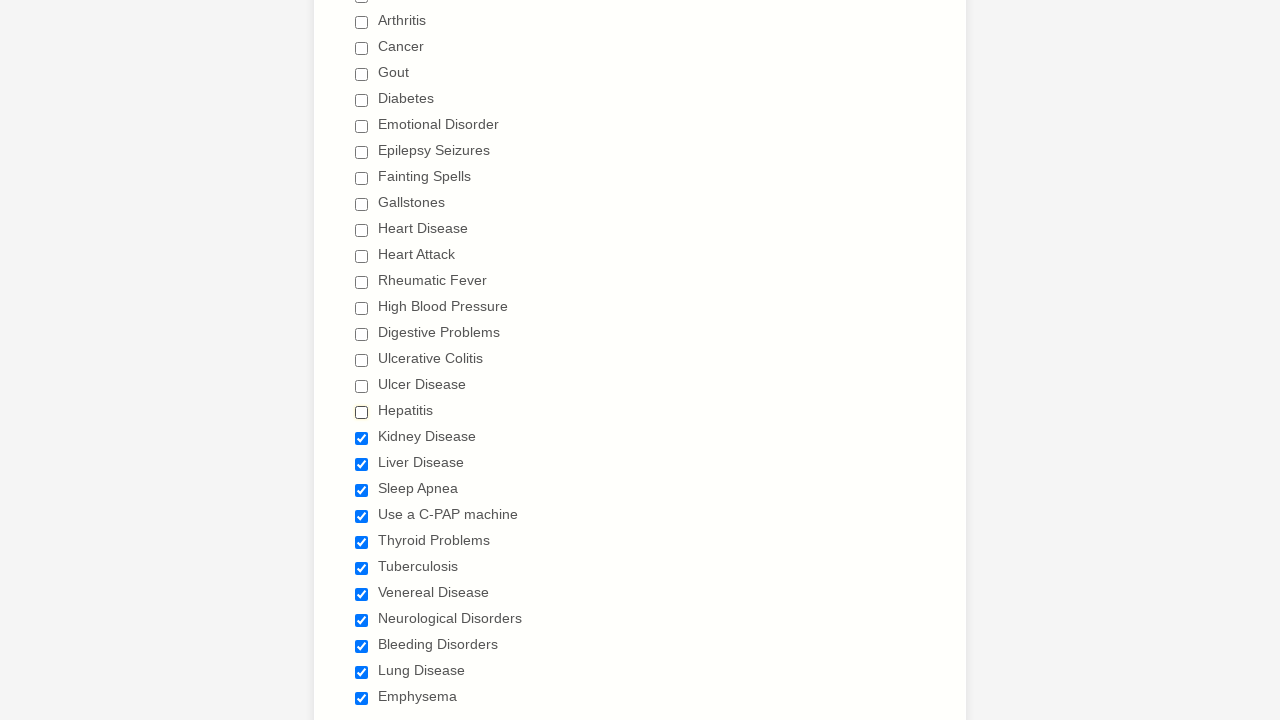

Verified checkbox 18 is deselected
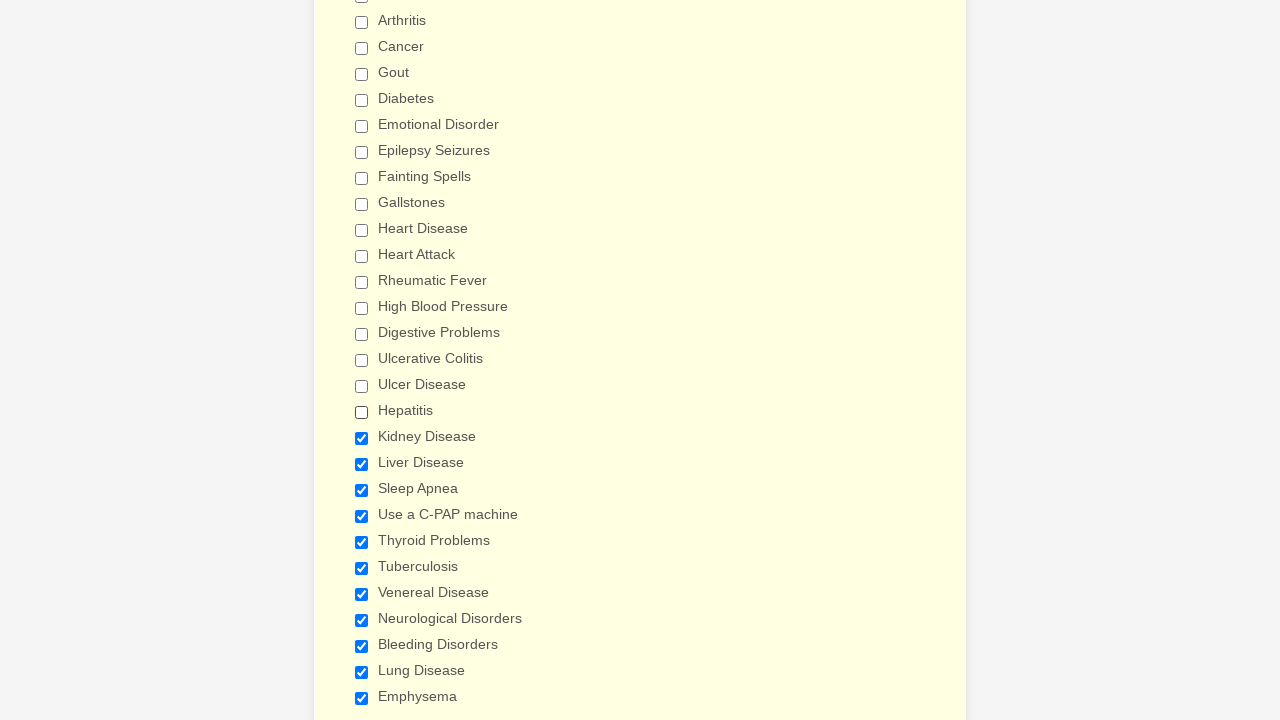

Clicked checkbox 19 to deselect it at (362, 438) on xpath=//label[contains(text(),'Have you ever had')]/following-sibling::div//inpu
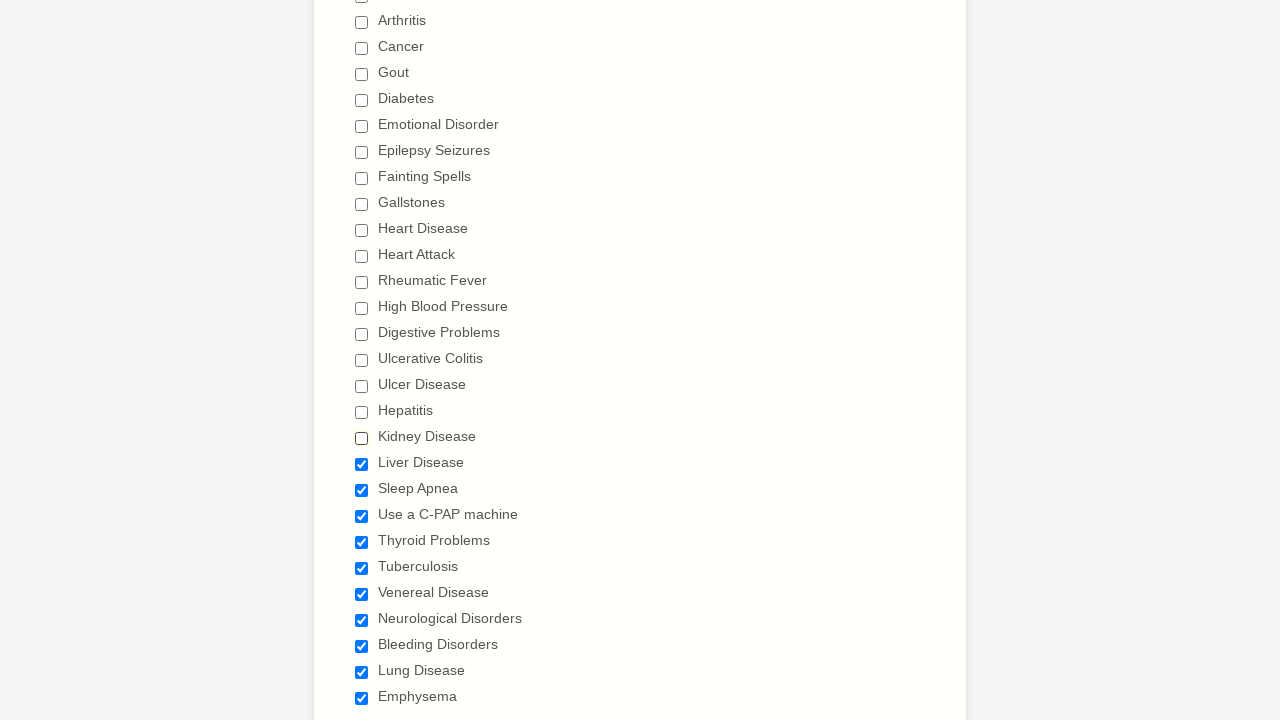

Verified checkbox 19 is deselected
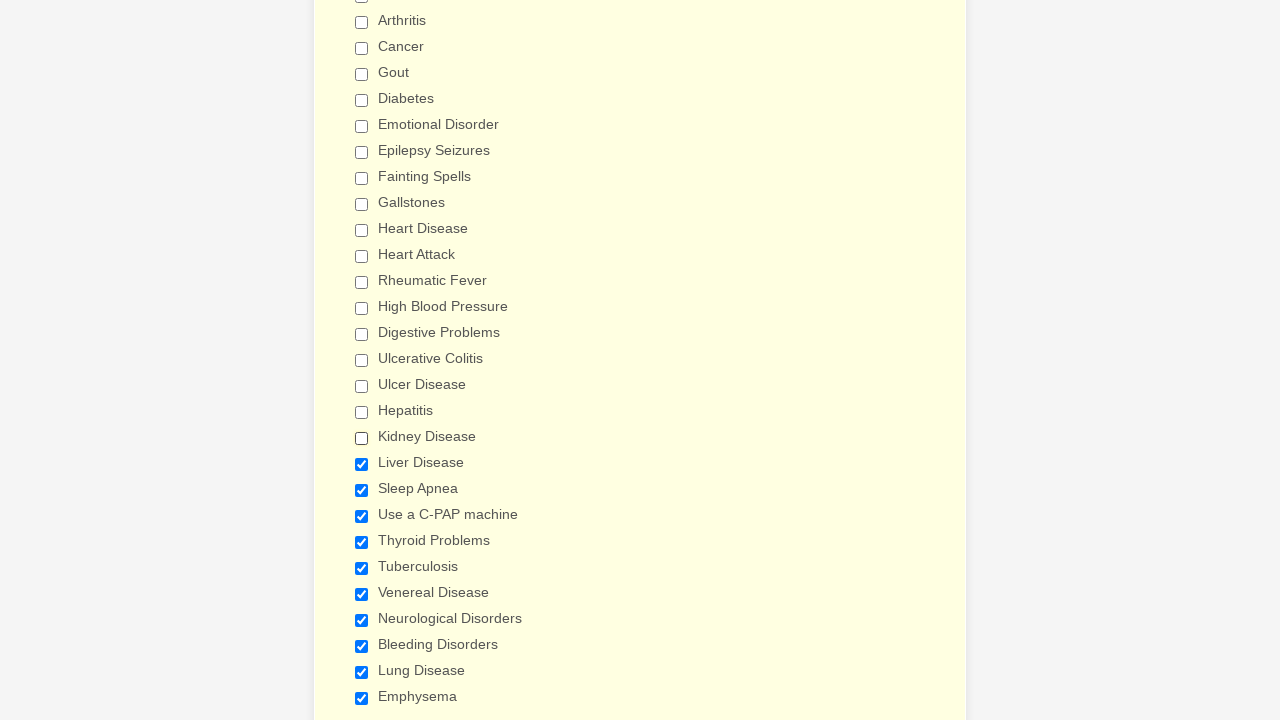

Clicked checkbox 20 to deselect it at (362, 464) on xpath=//label[contains(text(),'Have you ever had')]/following-sibling::div//inpu
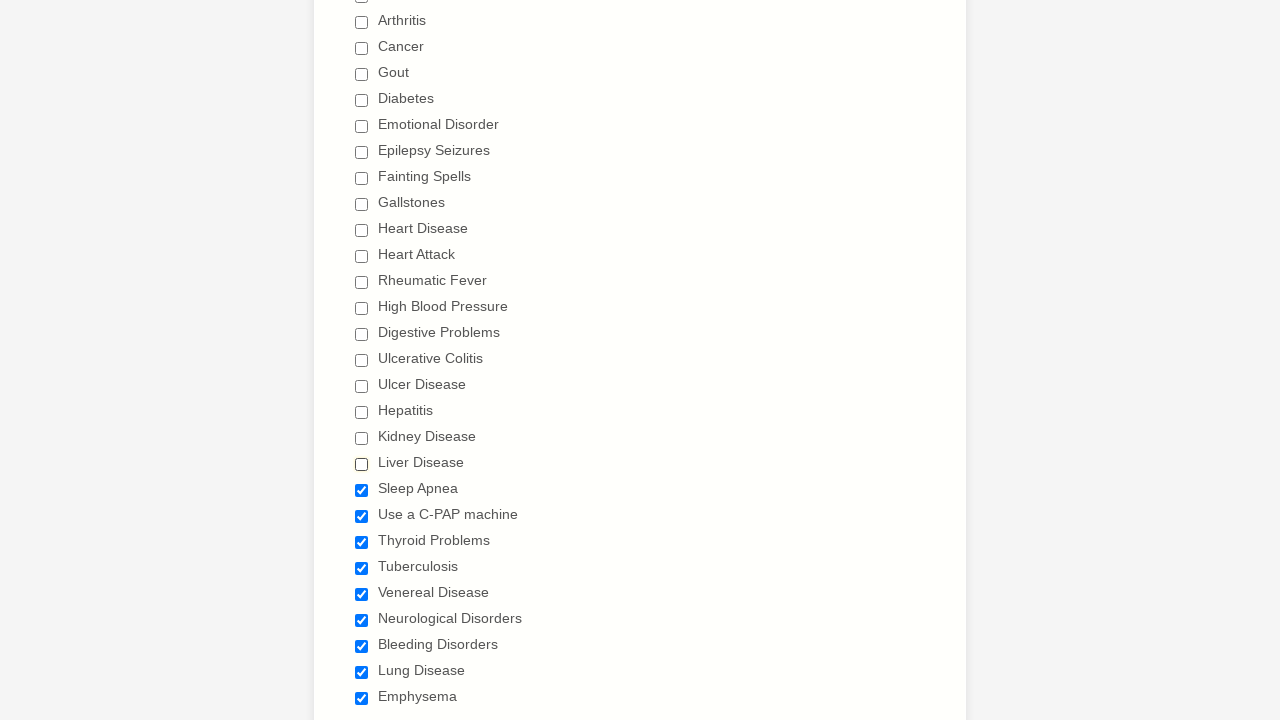

Verified checkbox 20 is deselected
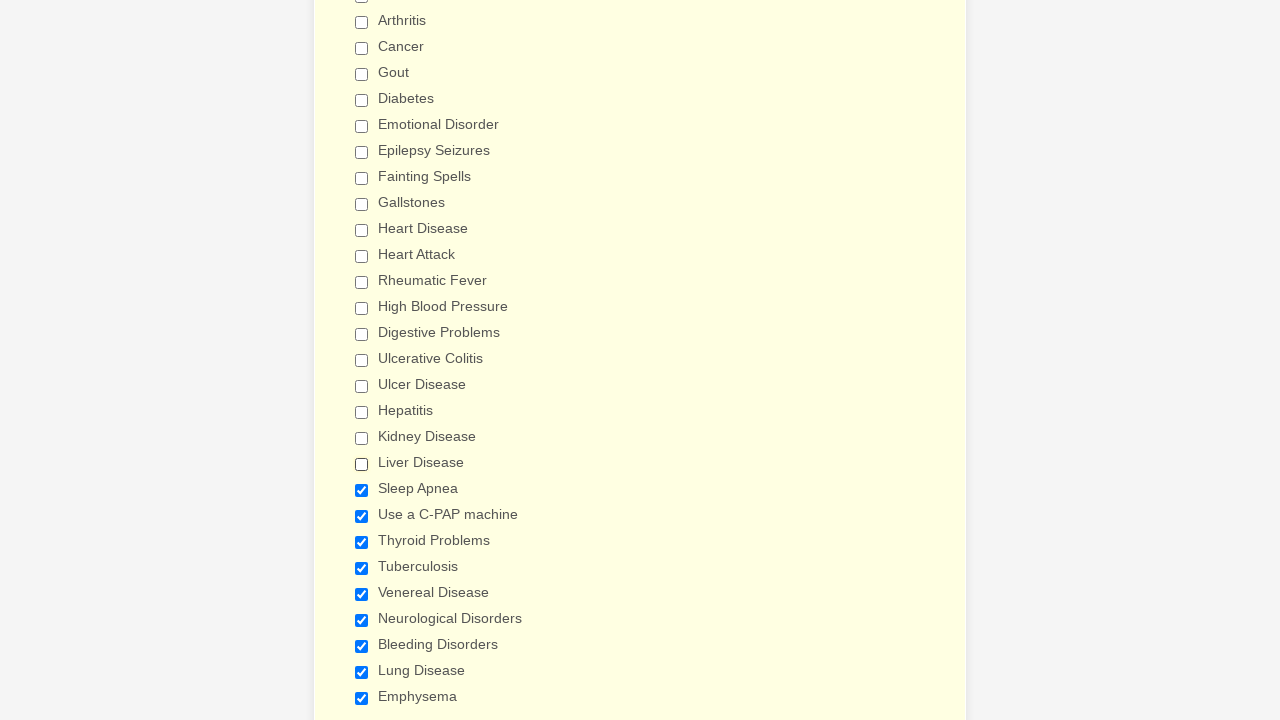

Clicked checkbox 21 to deselect it at (362, 490) on xpath=//label[contains(text(),'Have you ever had')]/following-sibling::div//inpu
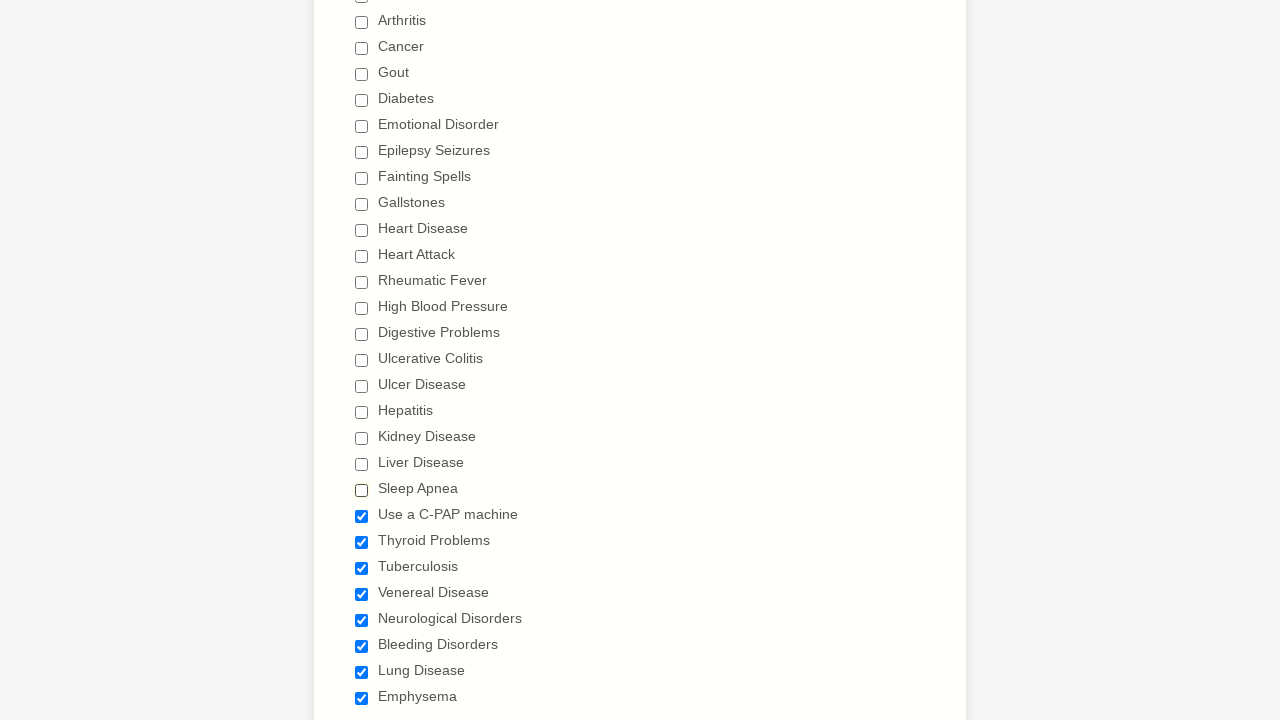

Verified checkbox 21 is deselected
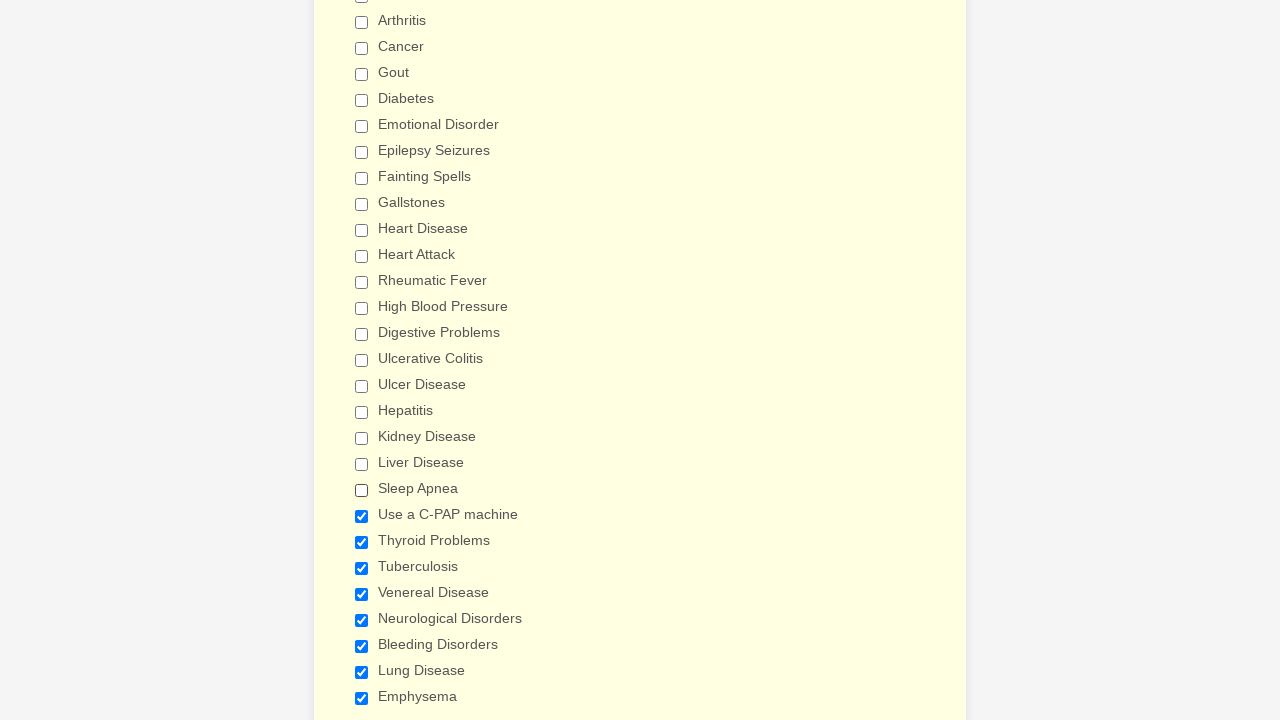

Clicked checkbox 22 to deselect it at (362, 516) on xpath=//label[contains(text(),'Have you ever had')]/following-sibling::div//inpu
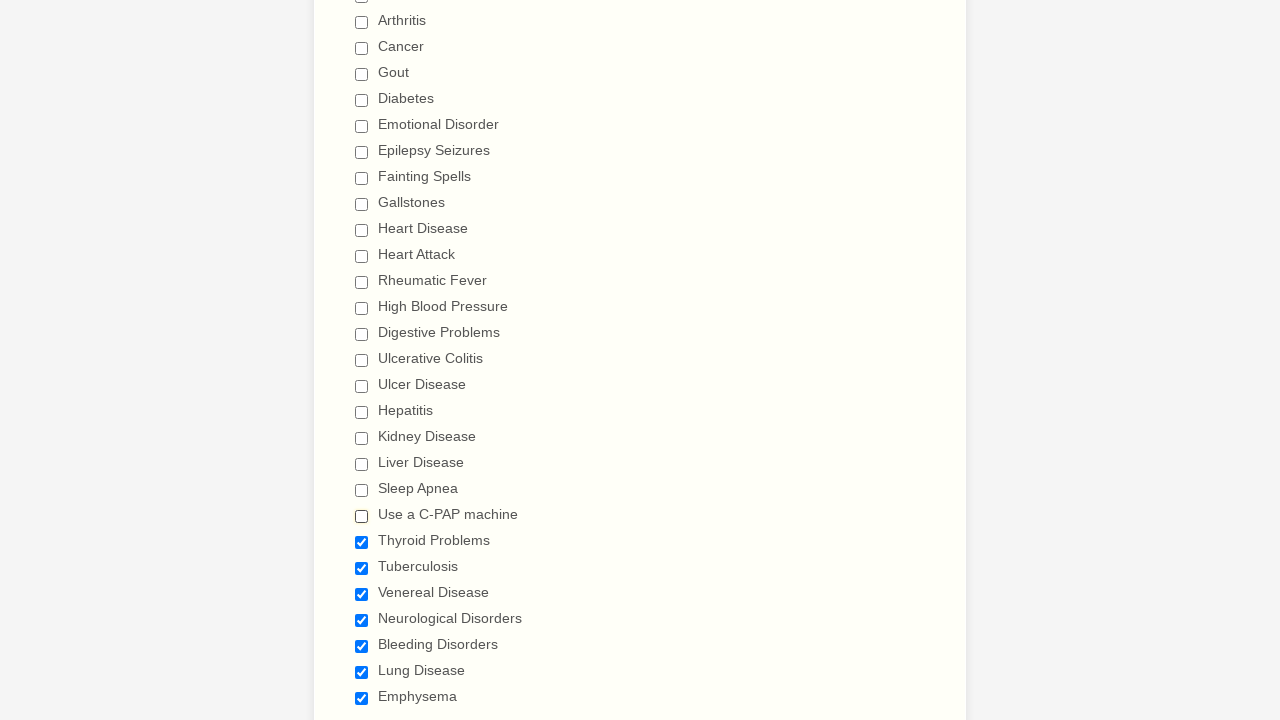

Verified checkbox 22 is deselected
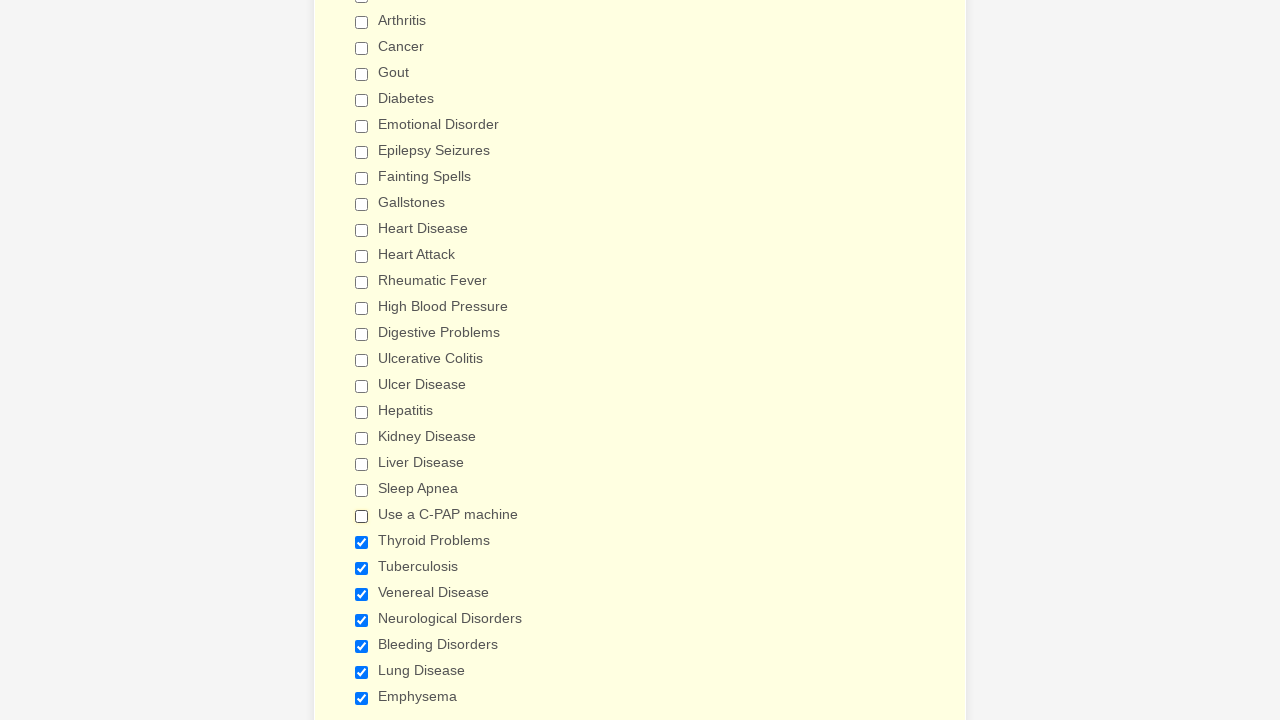

Clicked checkbox 23 to deselect it at (362, 542) on xpath=//label[contains(text(),'Have you ever had')]/following-sibling::div//inpu
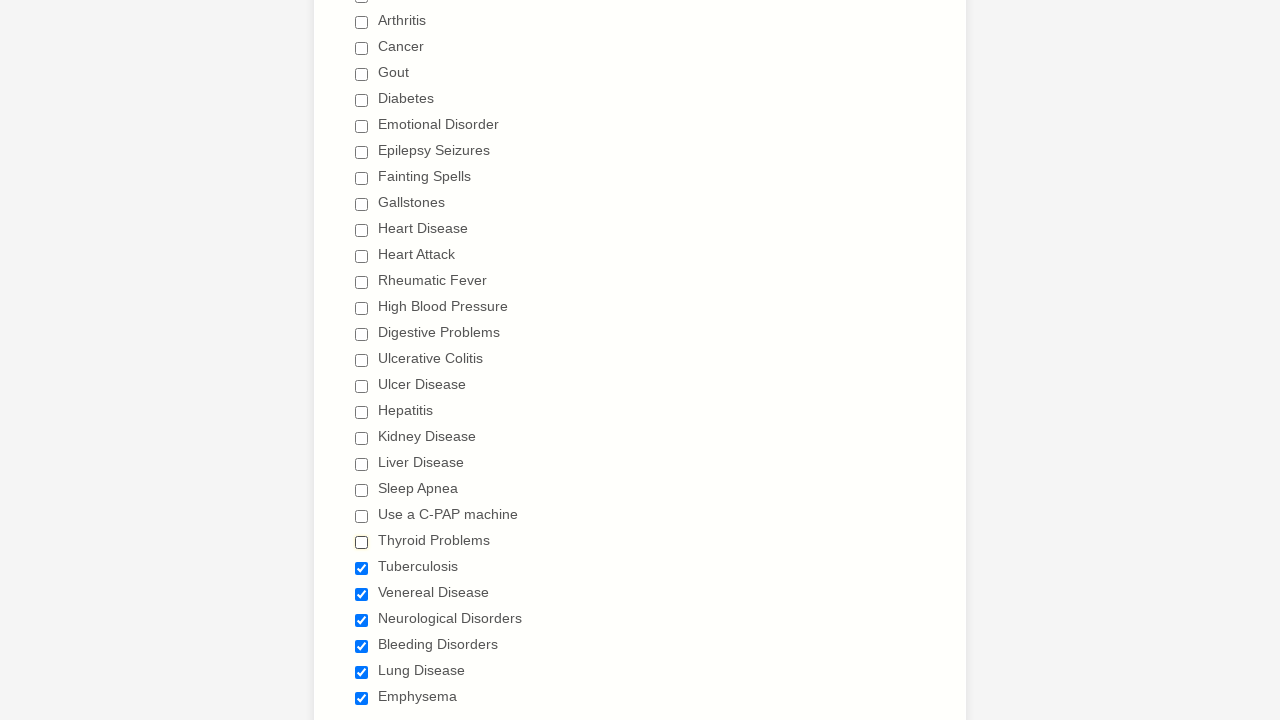

Verified checkbox 23 is deselected
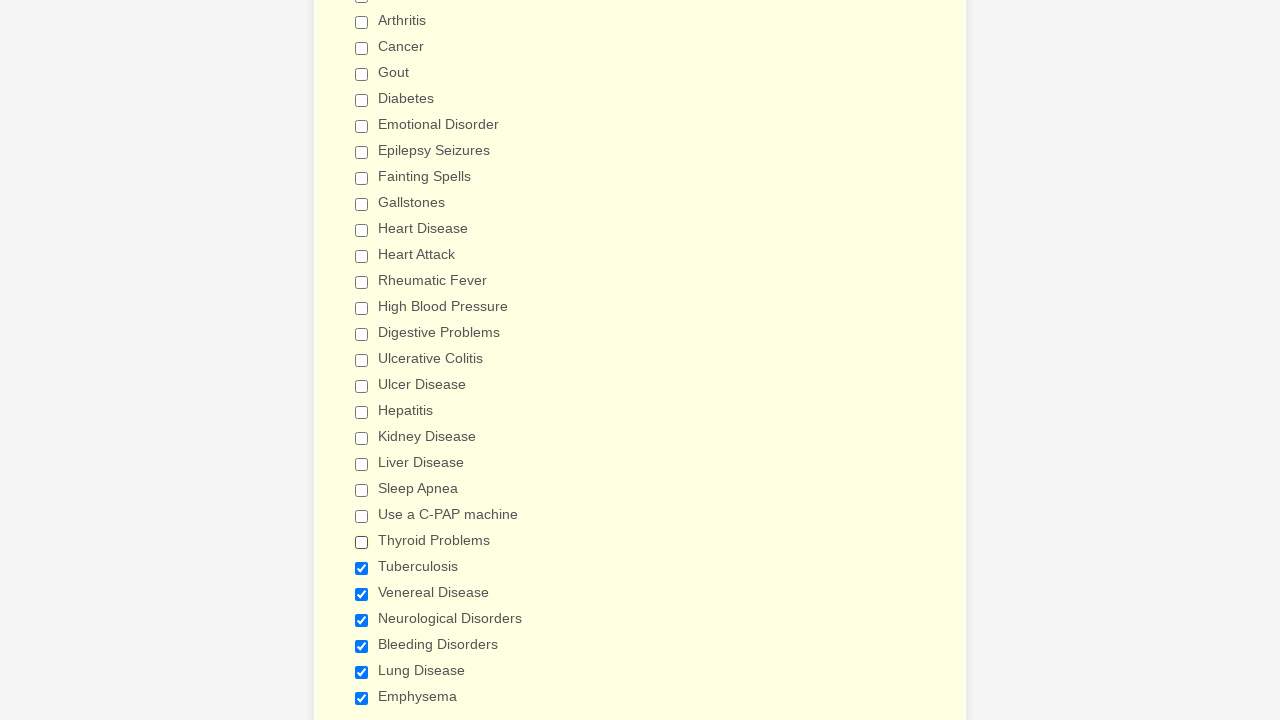

Clicked checkbox 24 to deselect it at (362, 568) on xpath=//label[contains(text(),'Have you ever had')]/following-sibling::div//inpu
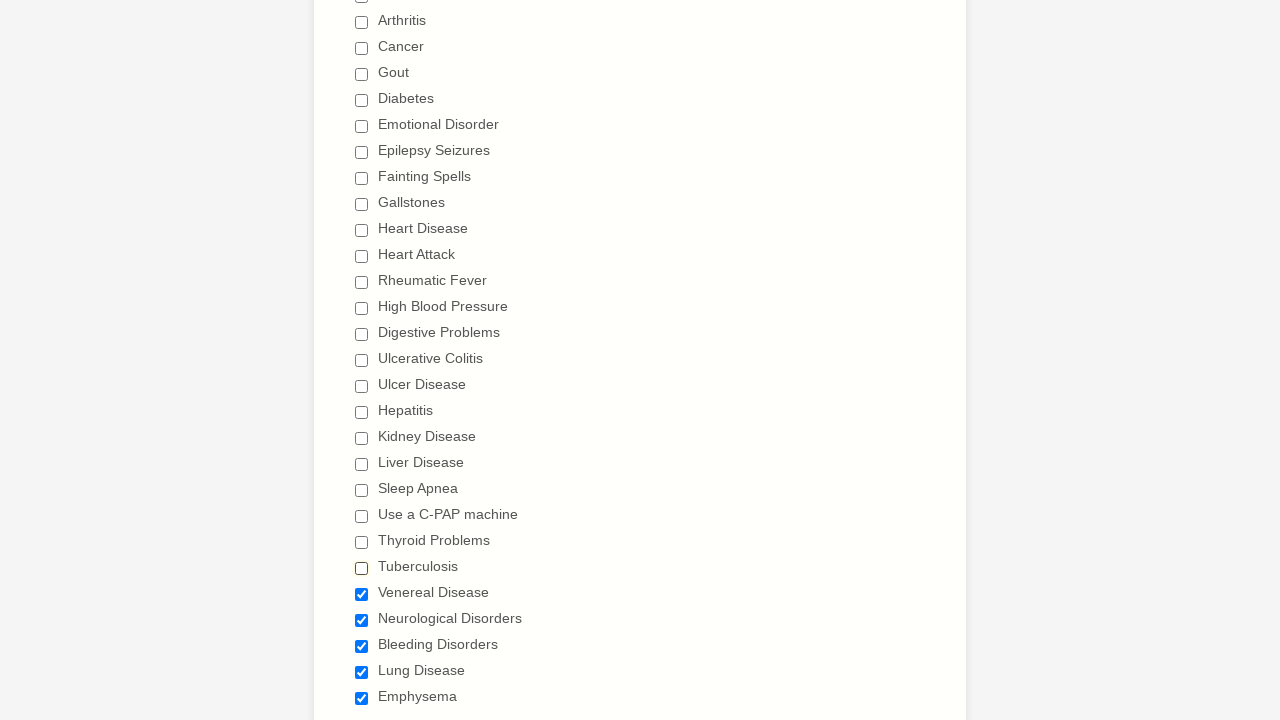

Verified checkbox 24 is deselected
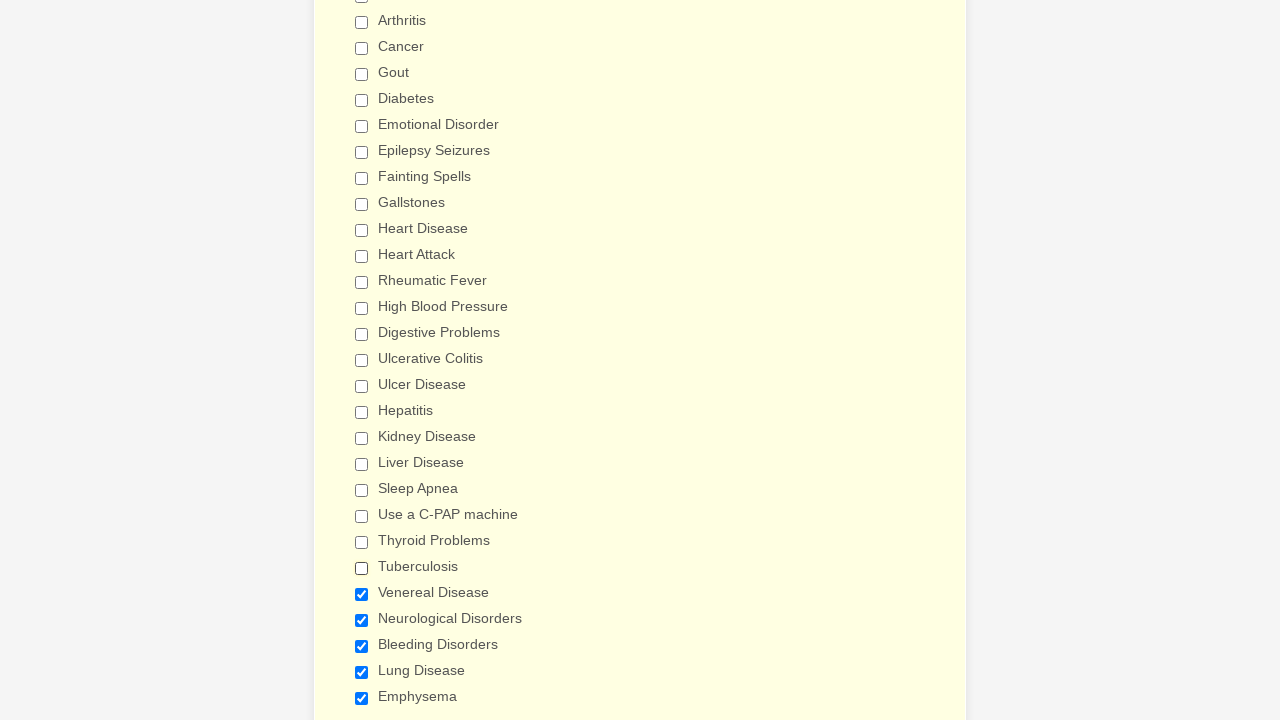

Clicked checkbox 25 to deselect it at (362, 594) on xpath=//label[contains(text(),'Have you ever had')]/following-sibling::div//inpu
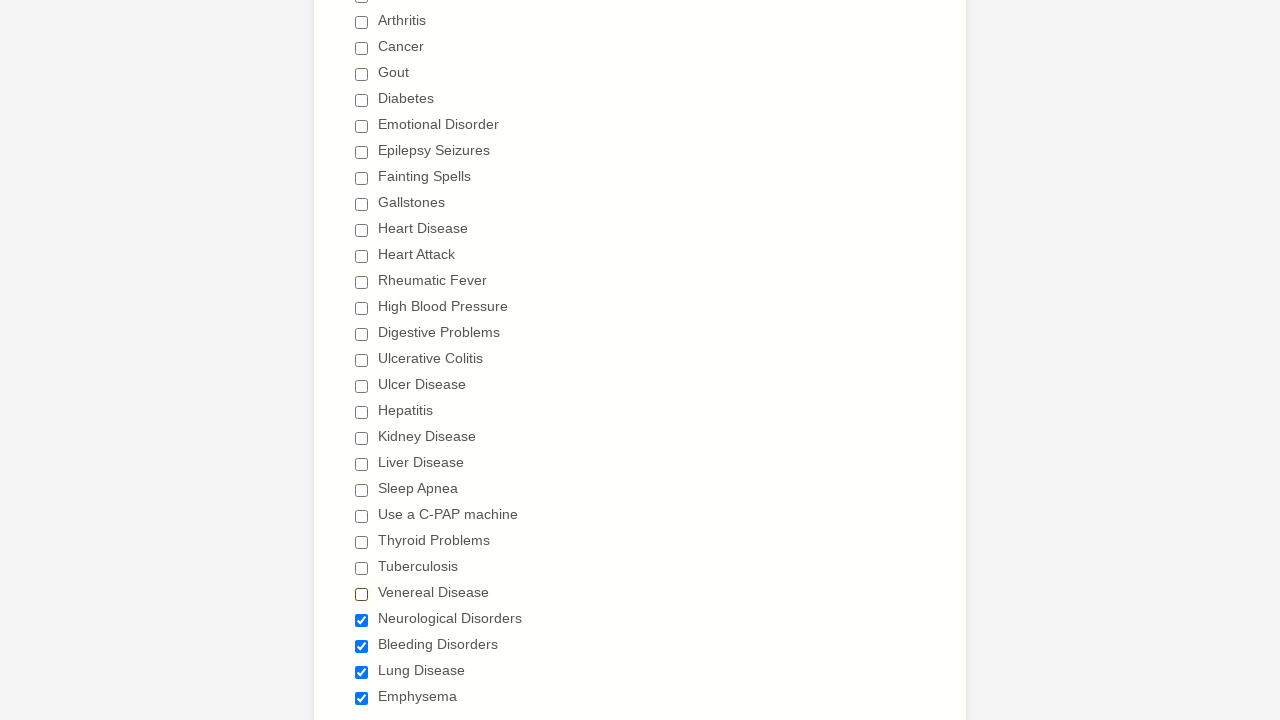

Verified checkbox 25 is deselected
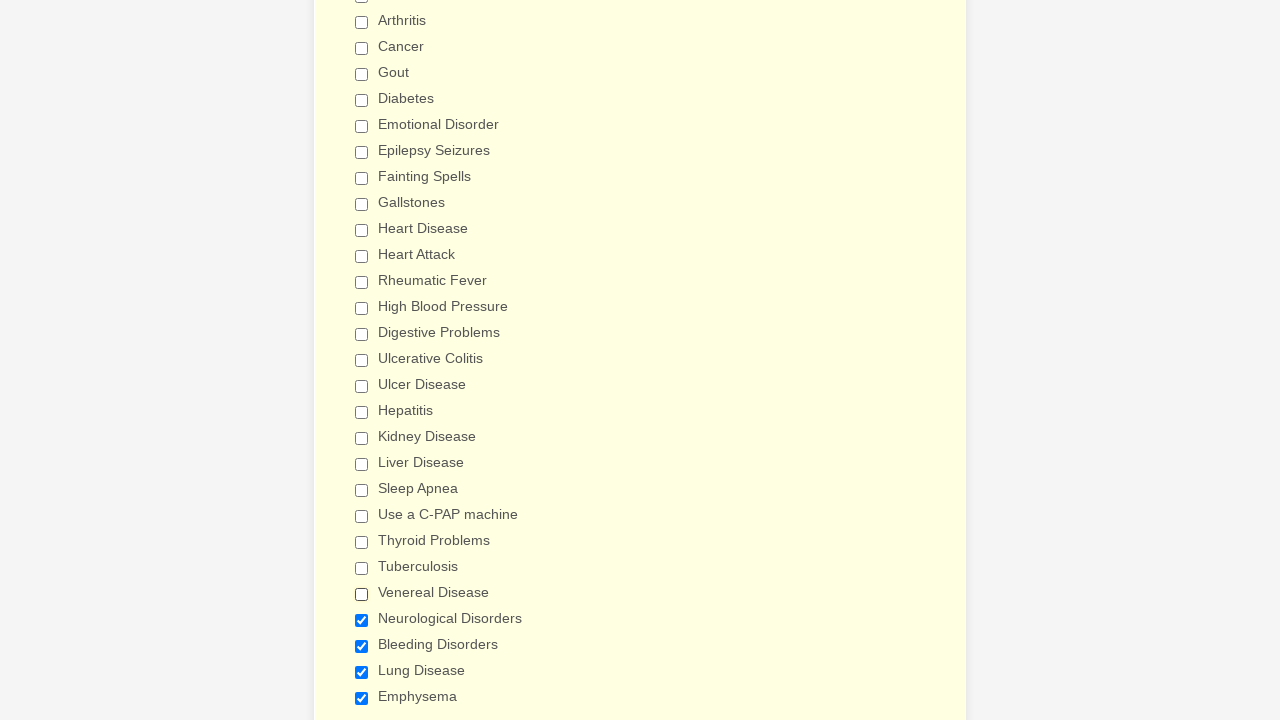

Clicked checkbox 26 to deselect it at (362, 620) on xpath=//label[contains(text(),'Have you ever had')]/following-sibling::div//inpu
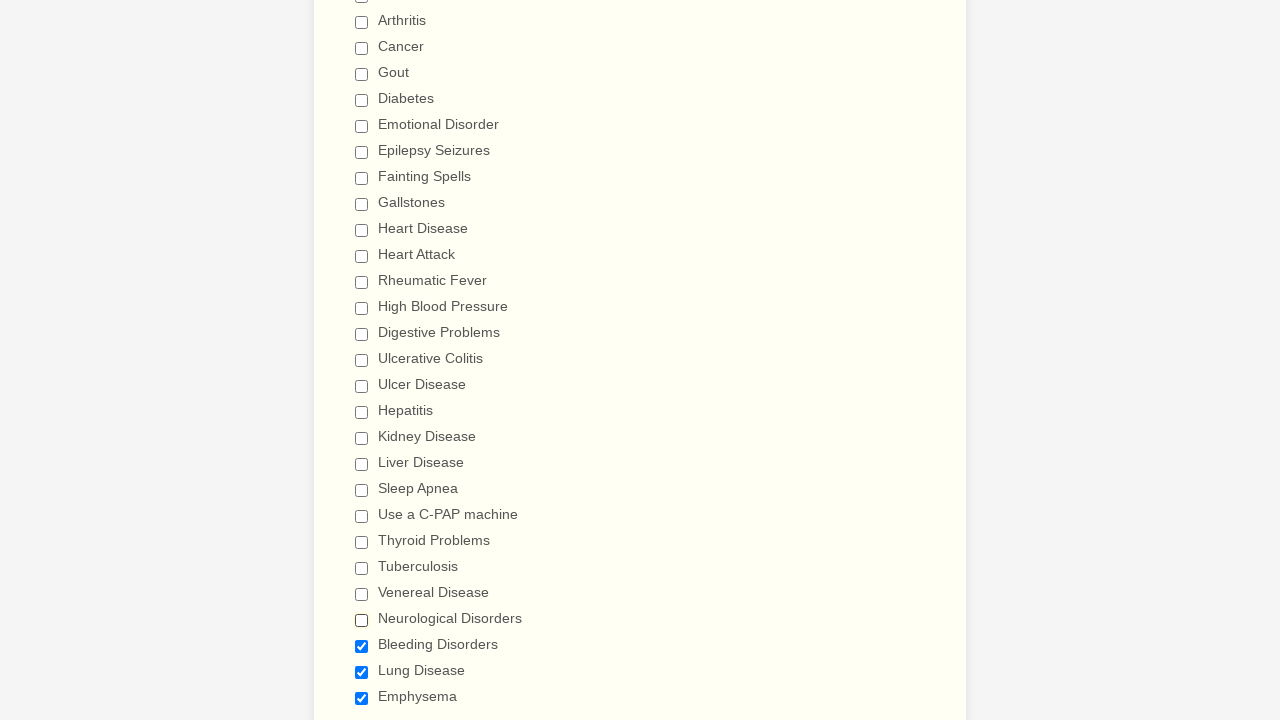

Verified checkbox 26 is deselected
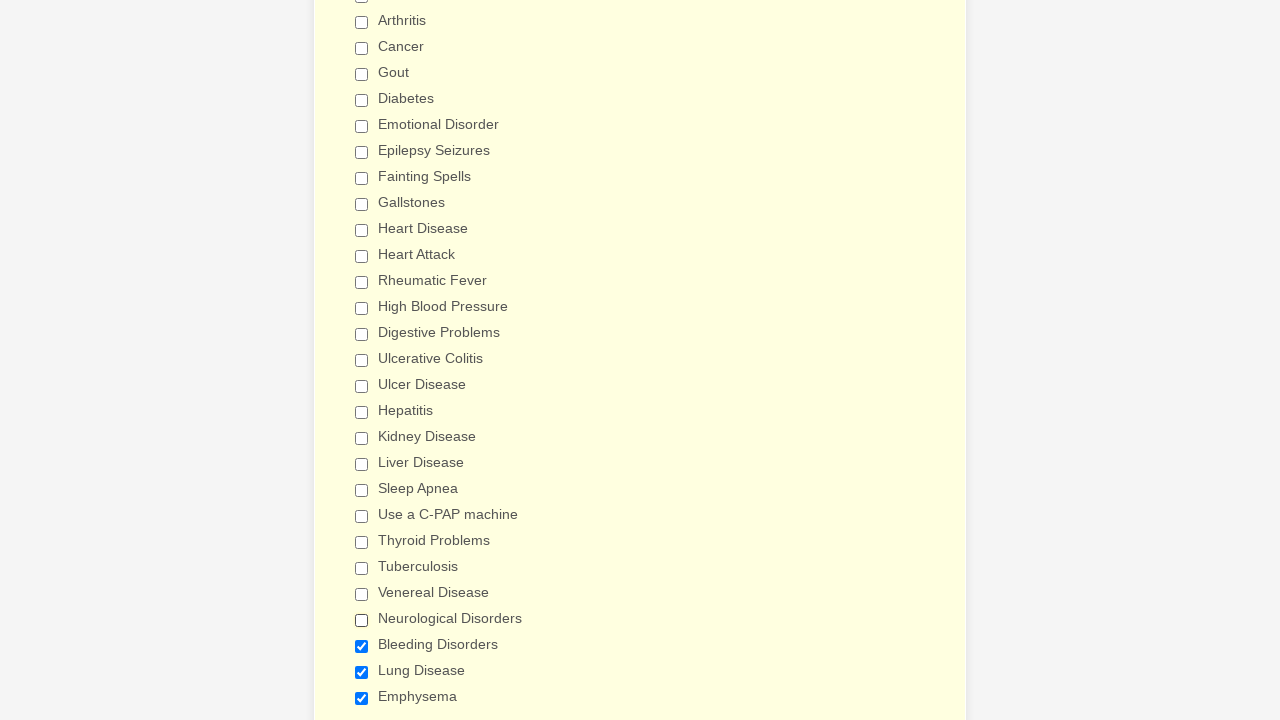

Clicked checkbox 27 to deselect it at (362, 646) on xpath=//label[contains(text(),'Have you ever had')]/following-sibling::div//inpu
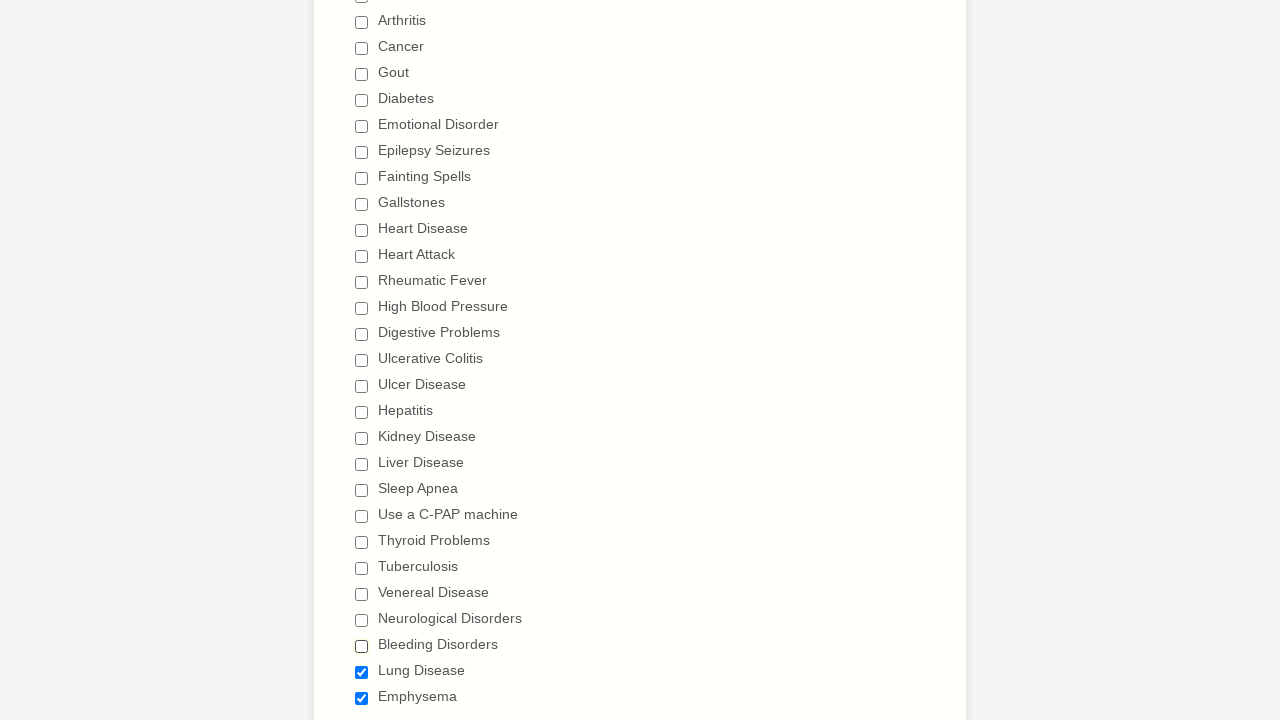

Verified checkbox 27 is deselected
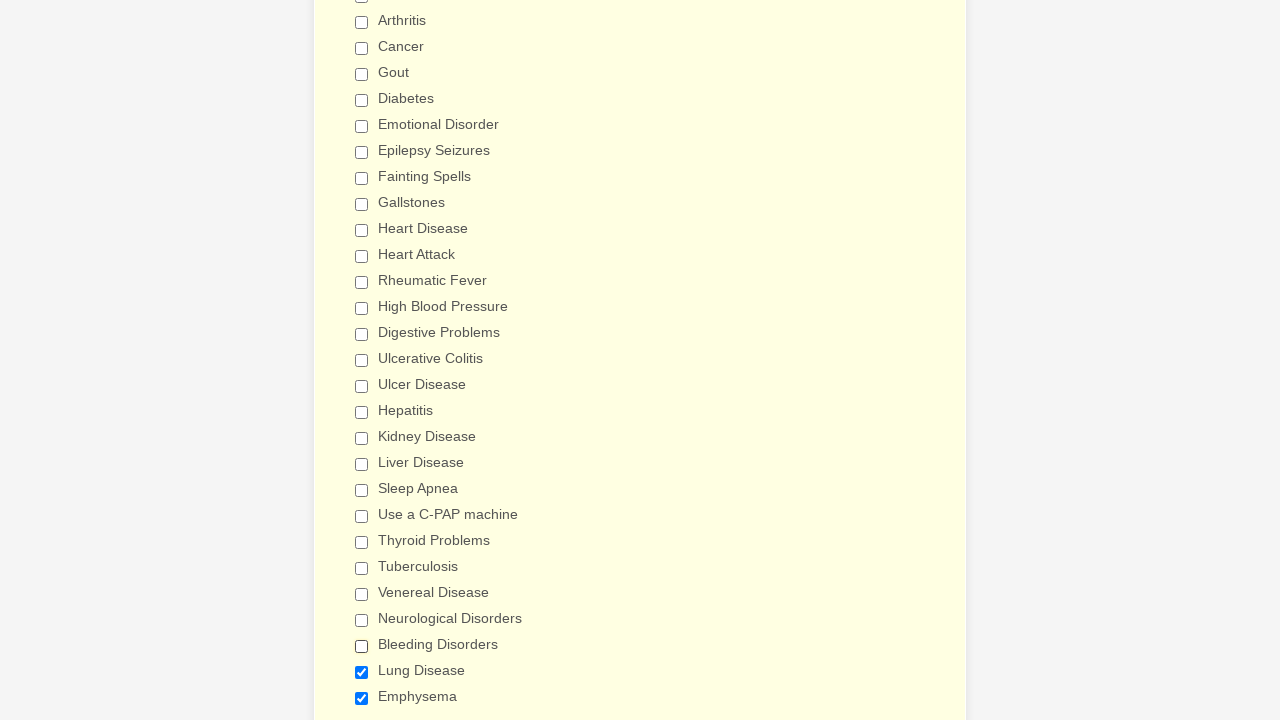

Clicked checkbox 28 to deselect it at (362, 672) on xpath=//label[contains(text(),'Have you ever had')]/following-sibling::div//inpu
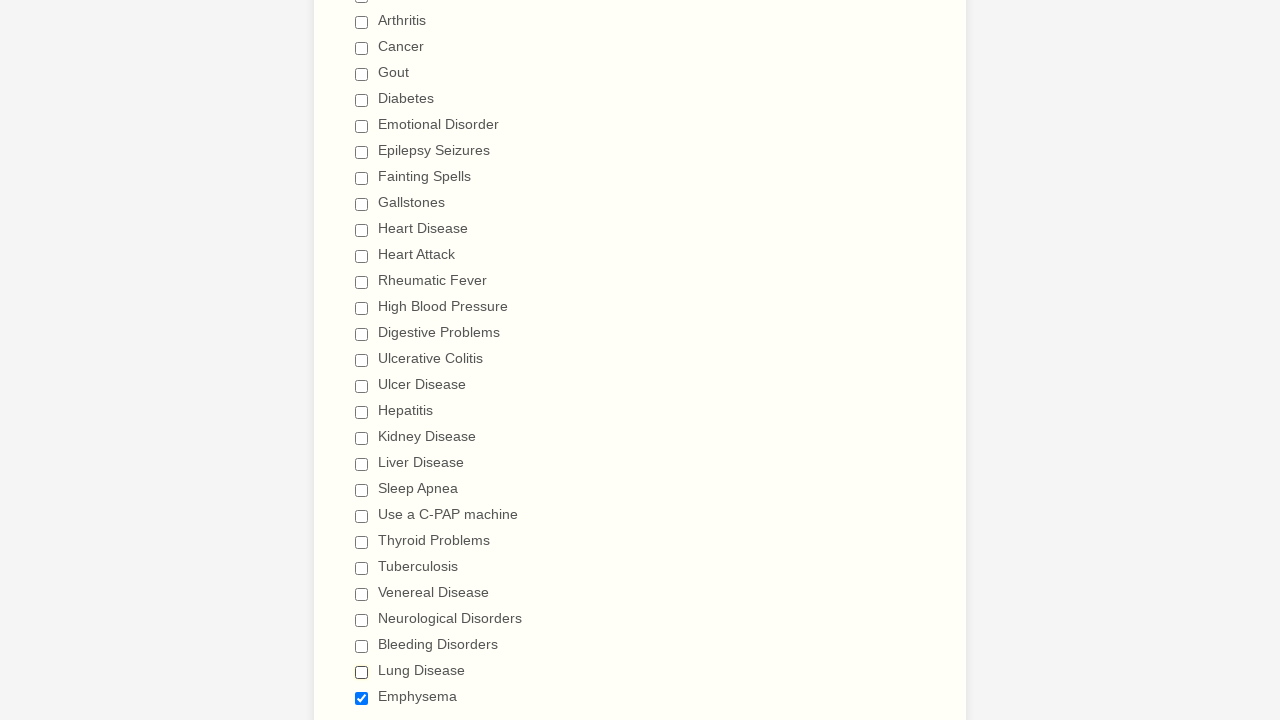

Verified checkbox 28 is deselected
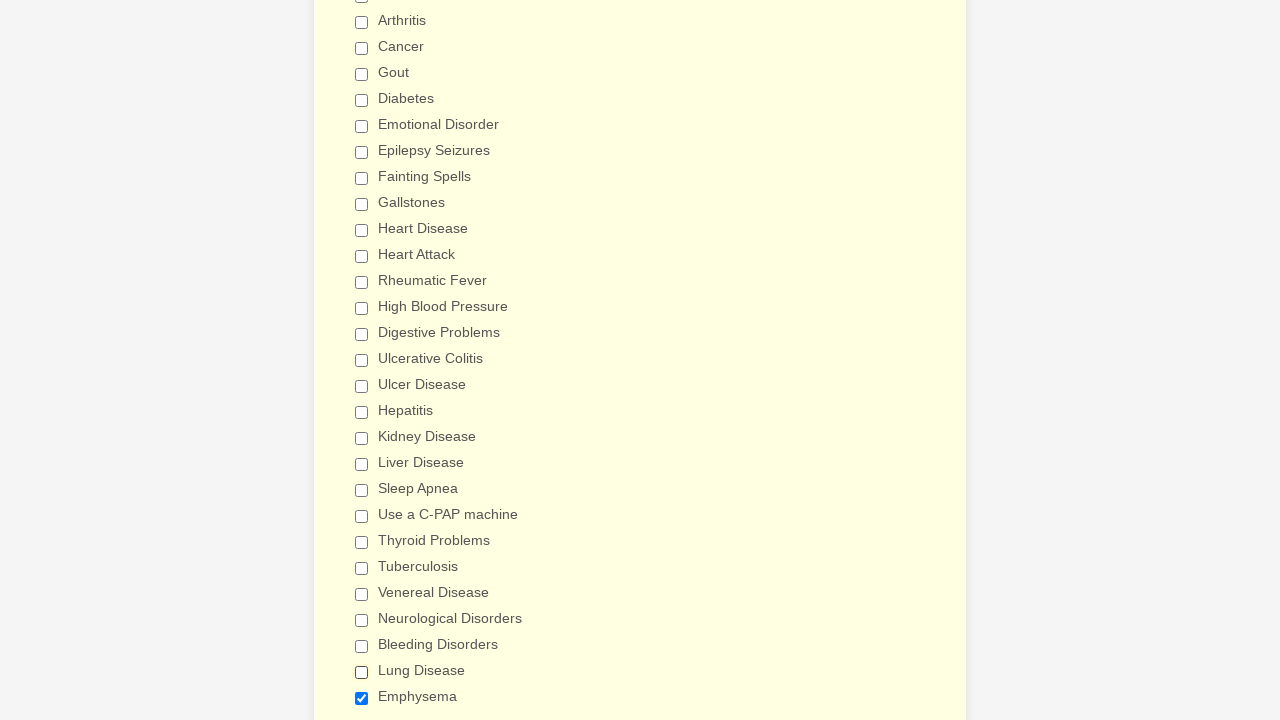

Clicked checkbox 29 to deselect it at (362, 698) on xpath=//label[contains(text(),'Have you ever had')]/following-sibling::div//inpu
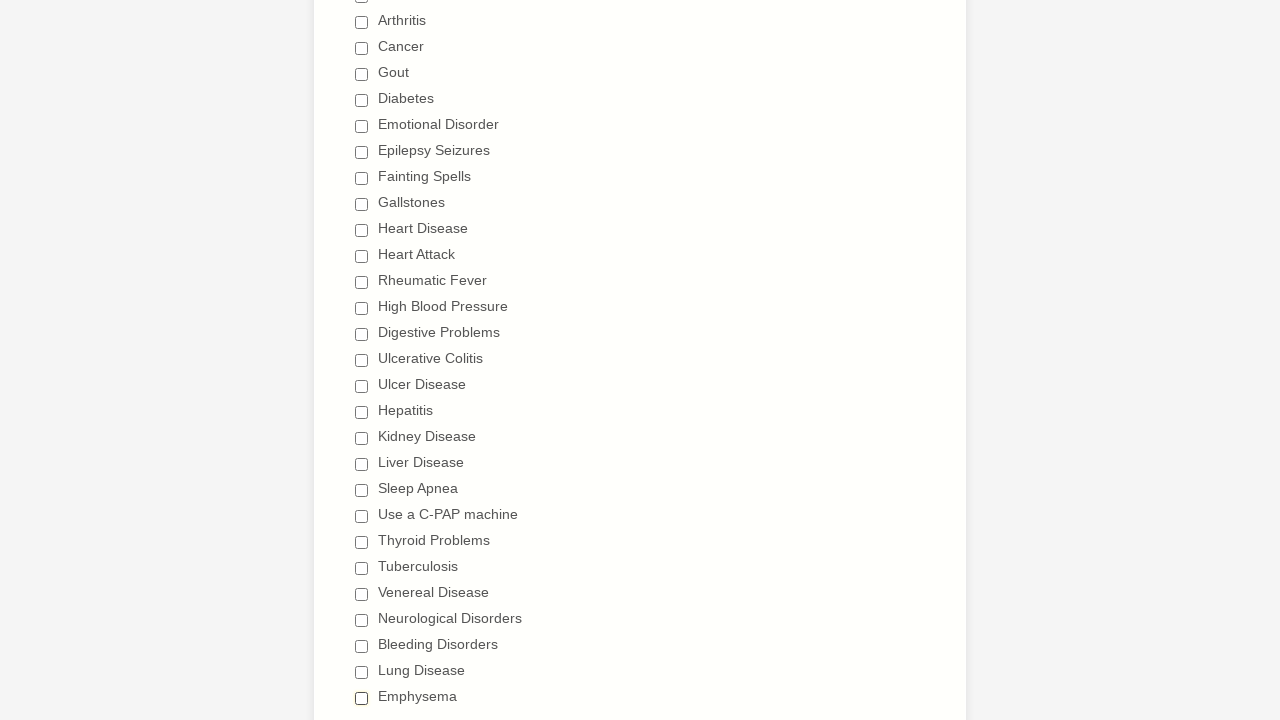

Verified checkbox 29 is deselected
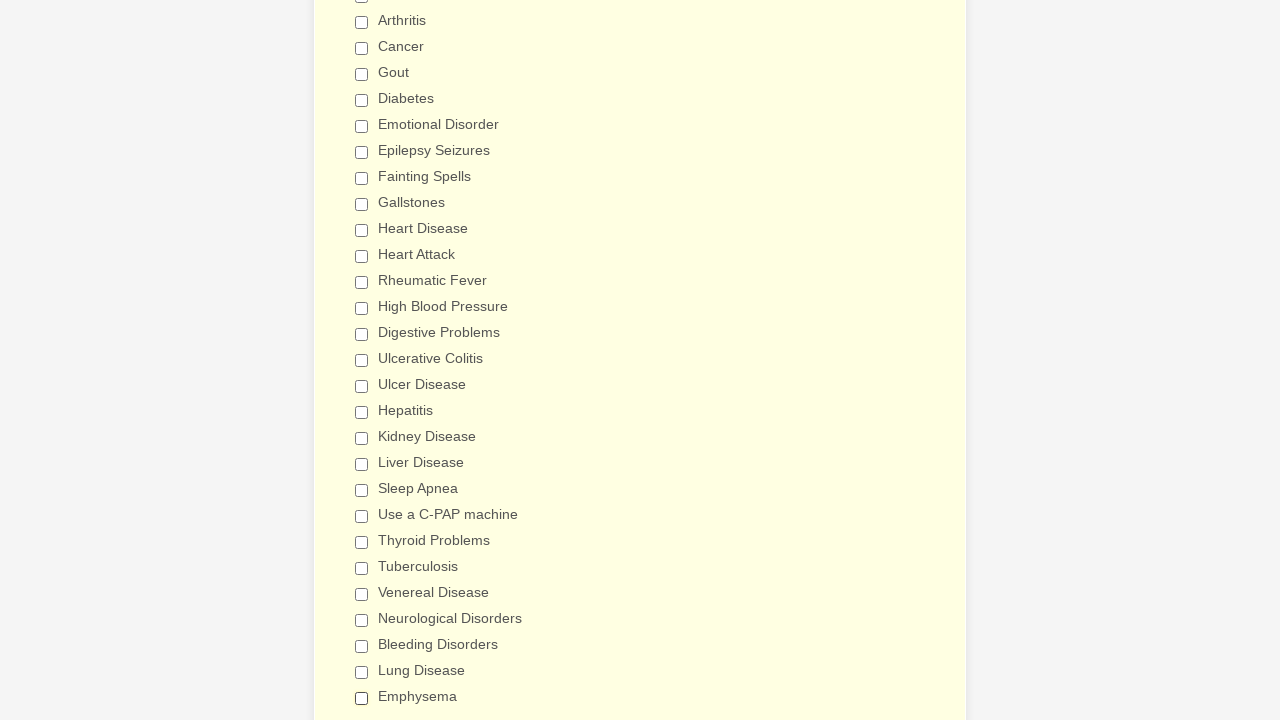

Located Heart Attack checkbox
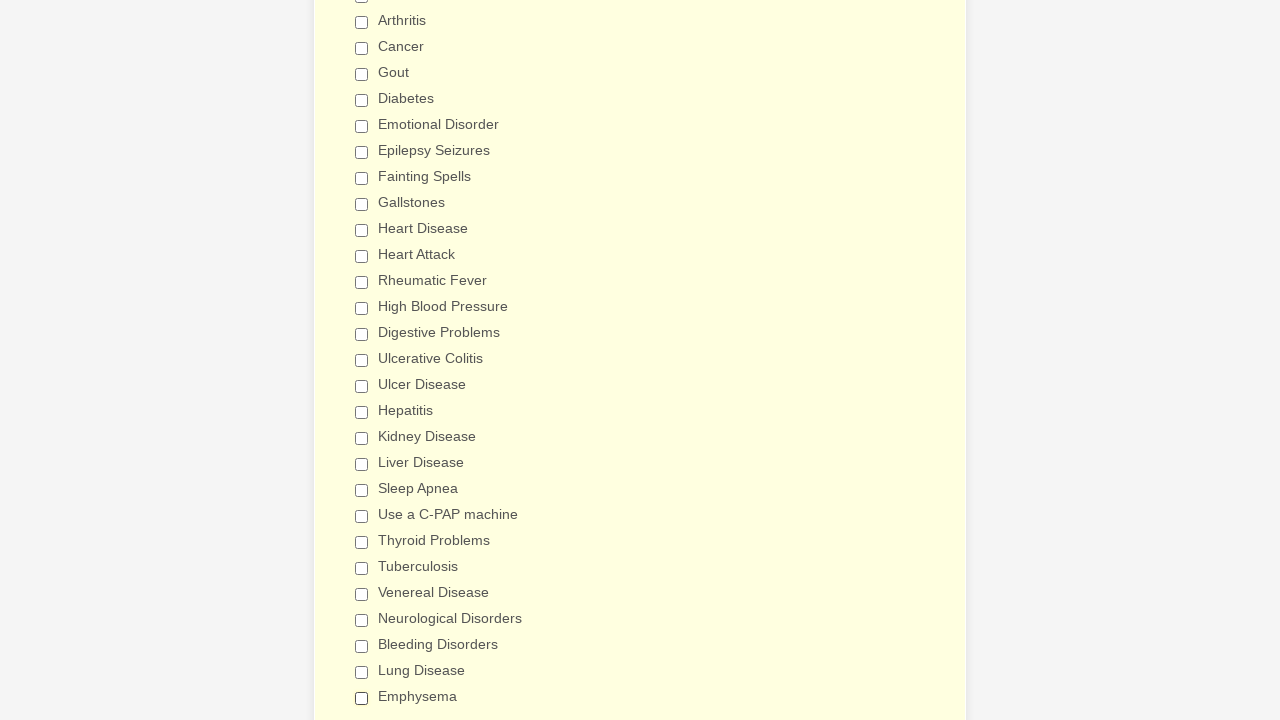

Clicked Heart Attack checkbox to select it at (362, 256) on xpath=//label[text()=' Heart Attack ']/preceding-sibling::input
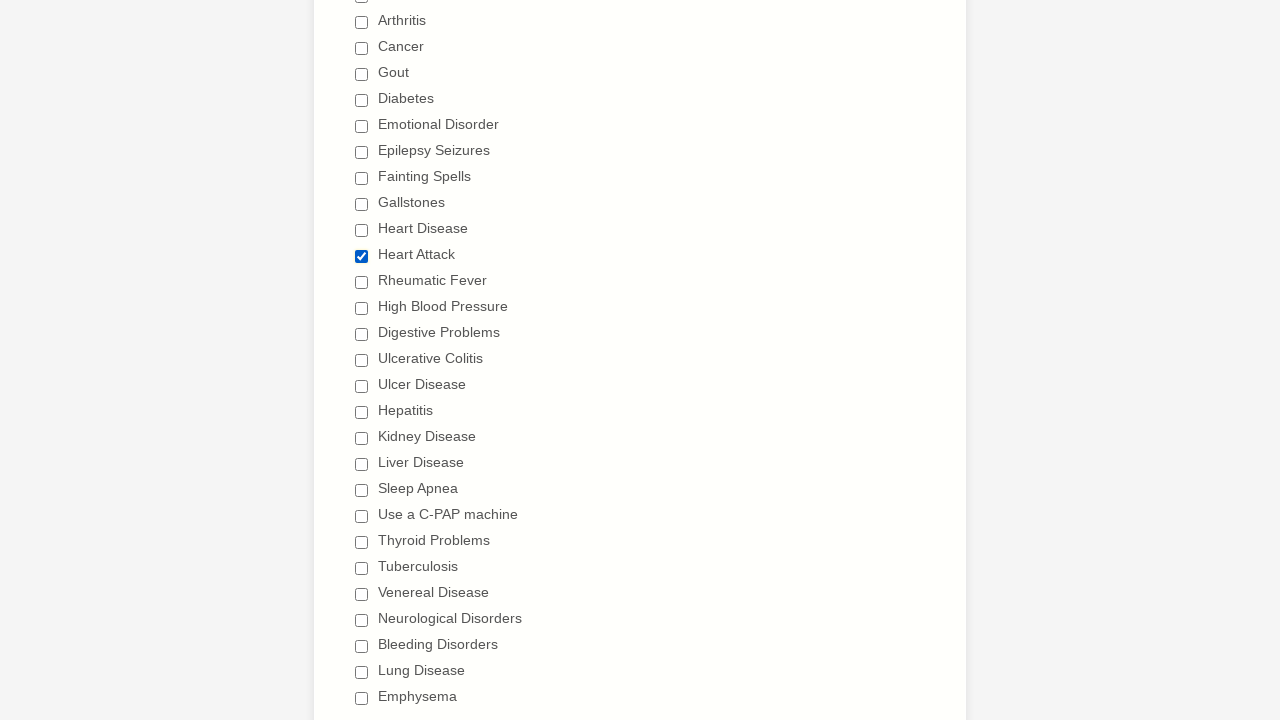

Verified Heart Attack checkbox is selected
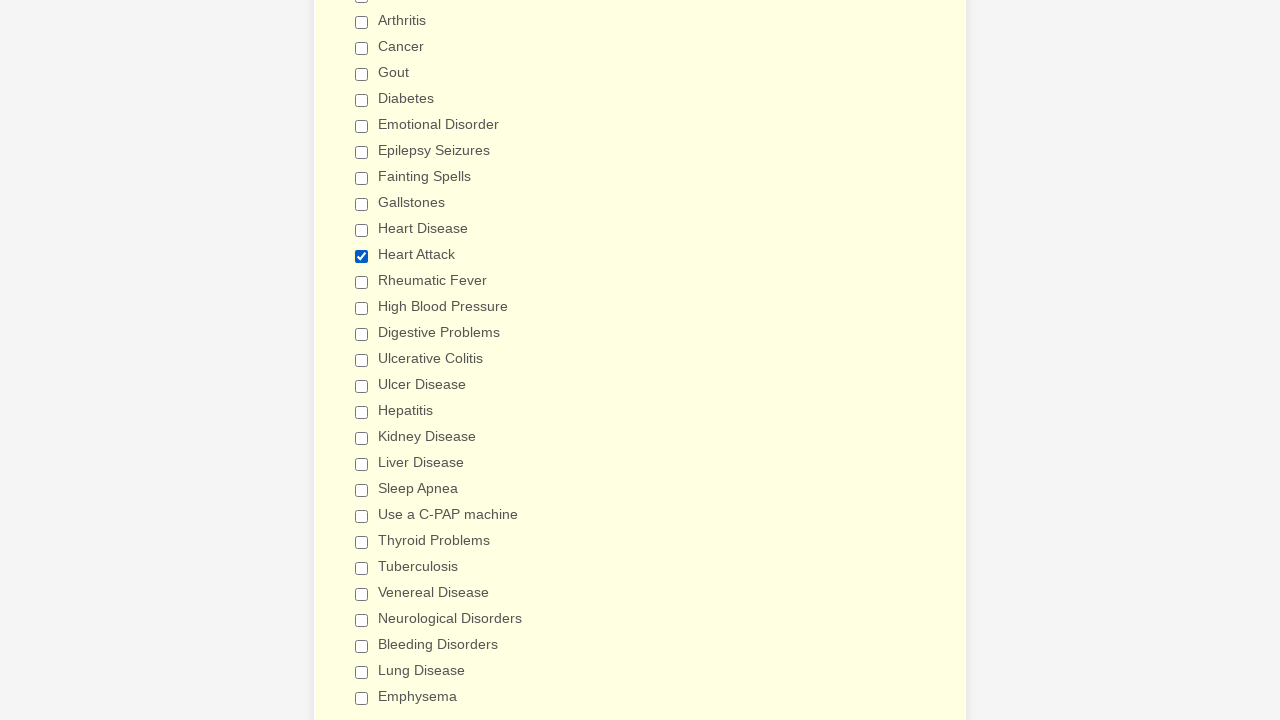

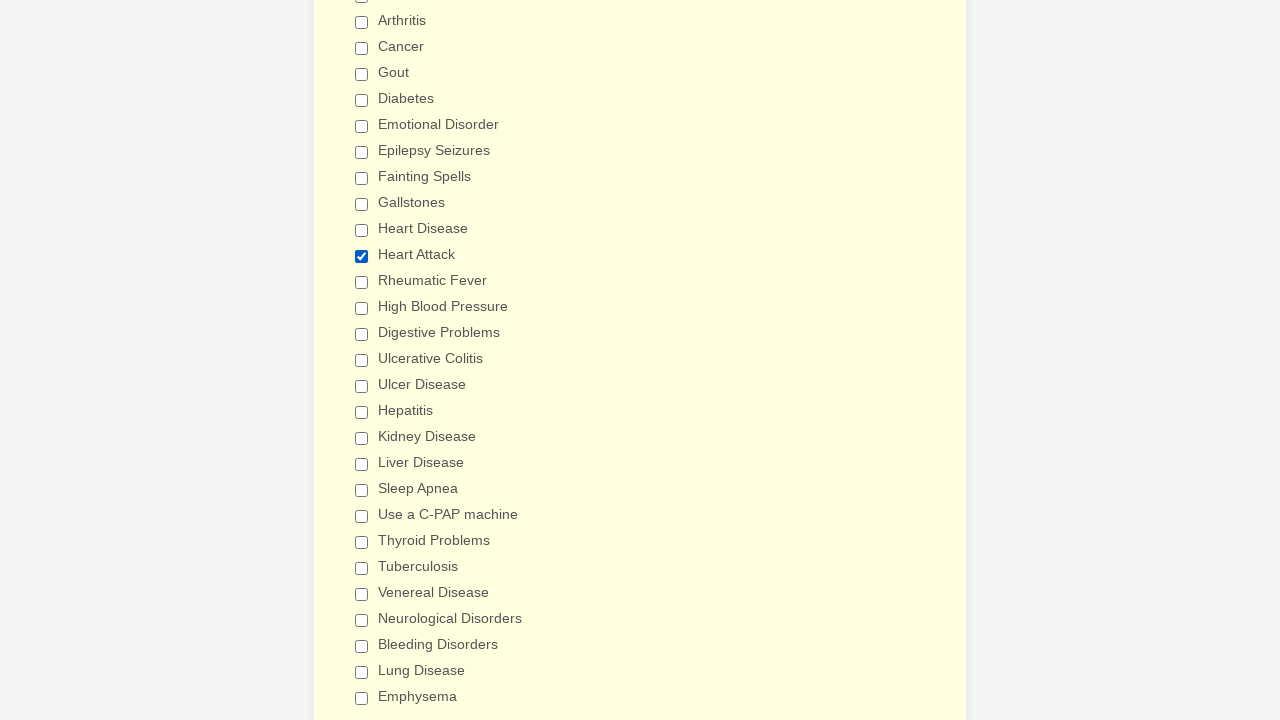